Tests filling a large form with multiple input fields by entering text into each input element and submitting the form

Starting URL: http://suninjuly.github.io/huge_form.html

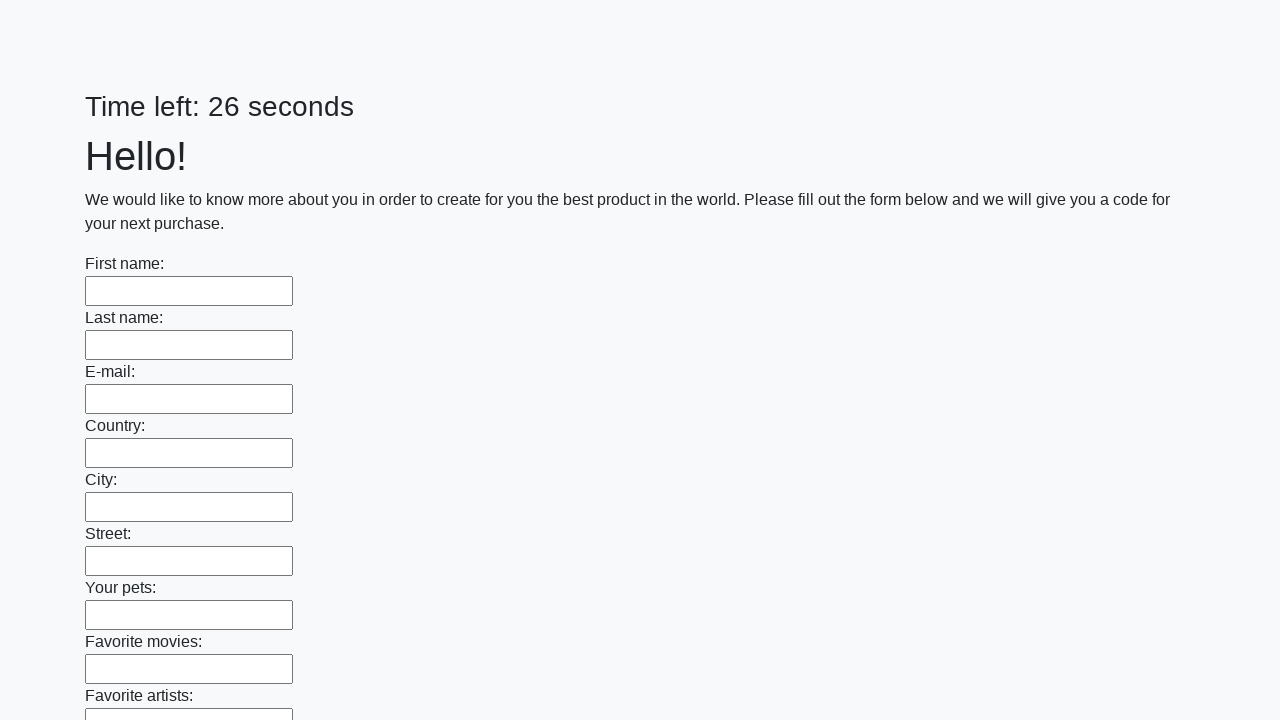

Located all input elements on the huge form
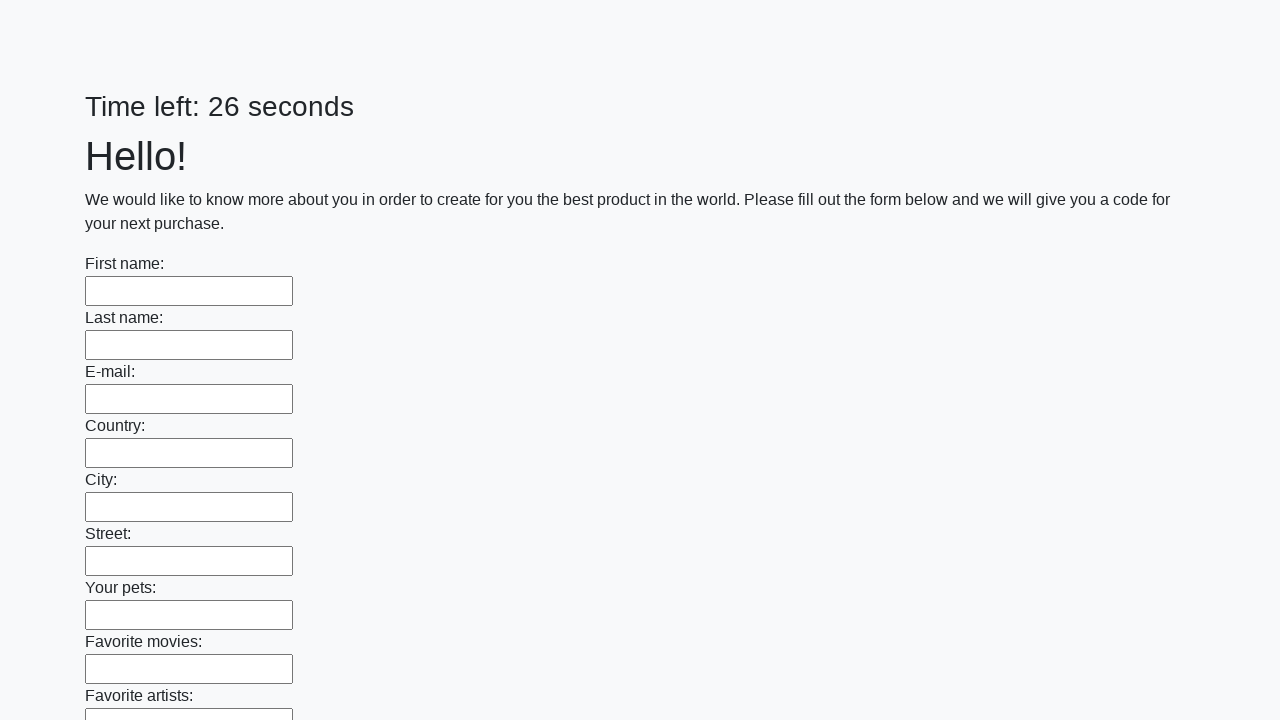

Filled input field 1 with 'My answer 1' on input >> nth=0
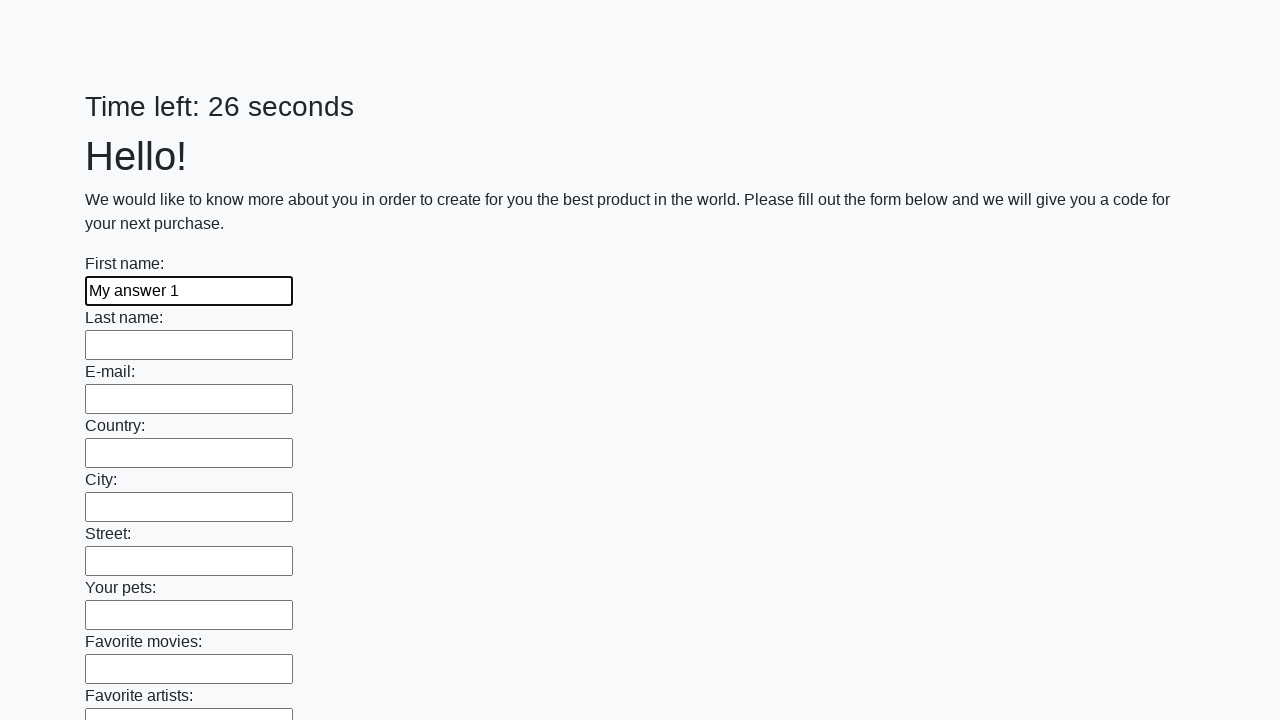

Filled input field 2 with 'My answer 2' on input >> nth=1
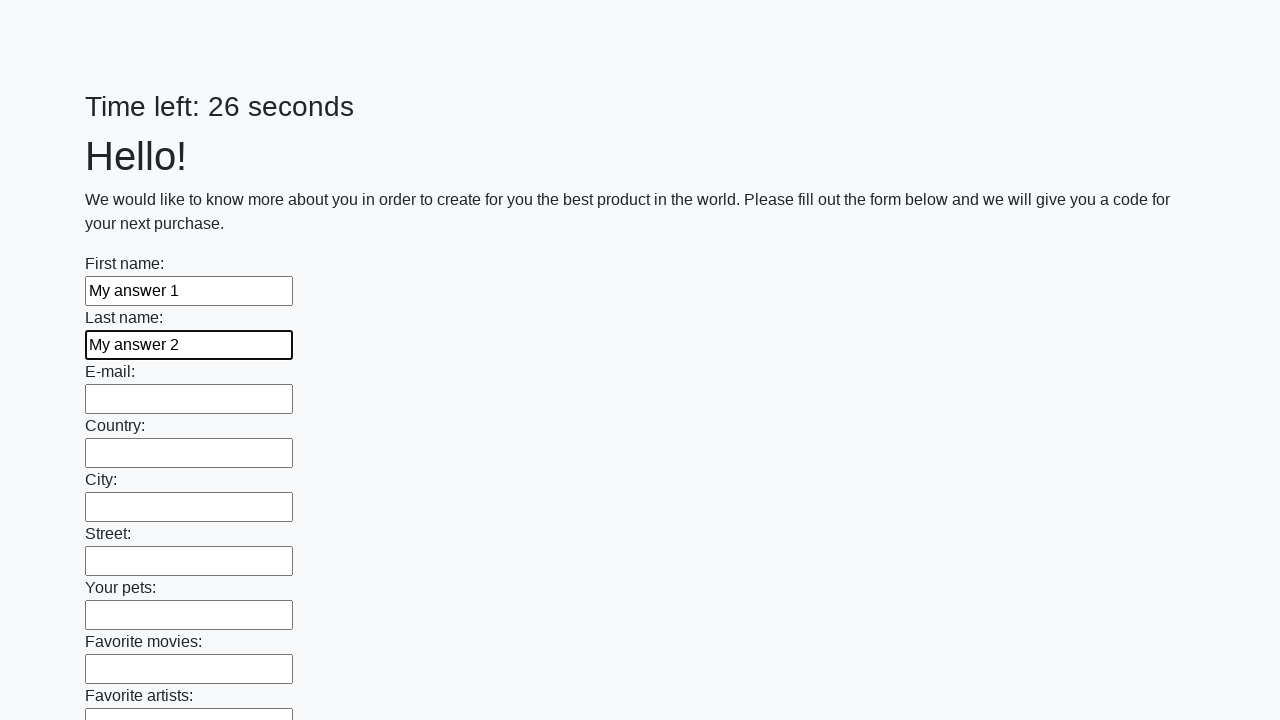

Filled input field 3 with 'My answer 3' on input >> nth=2
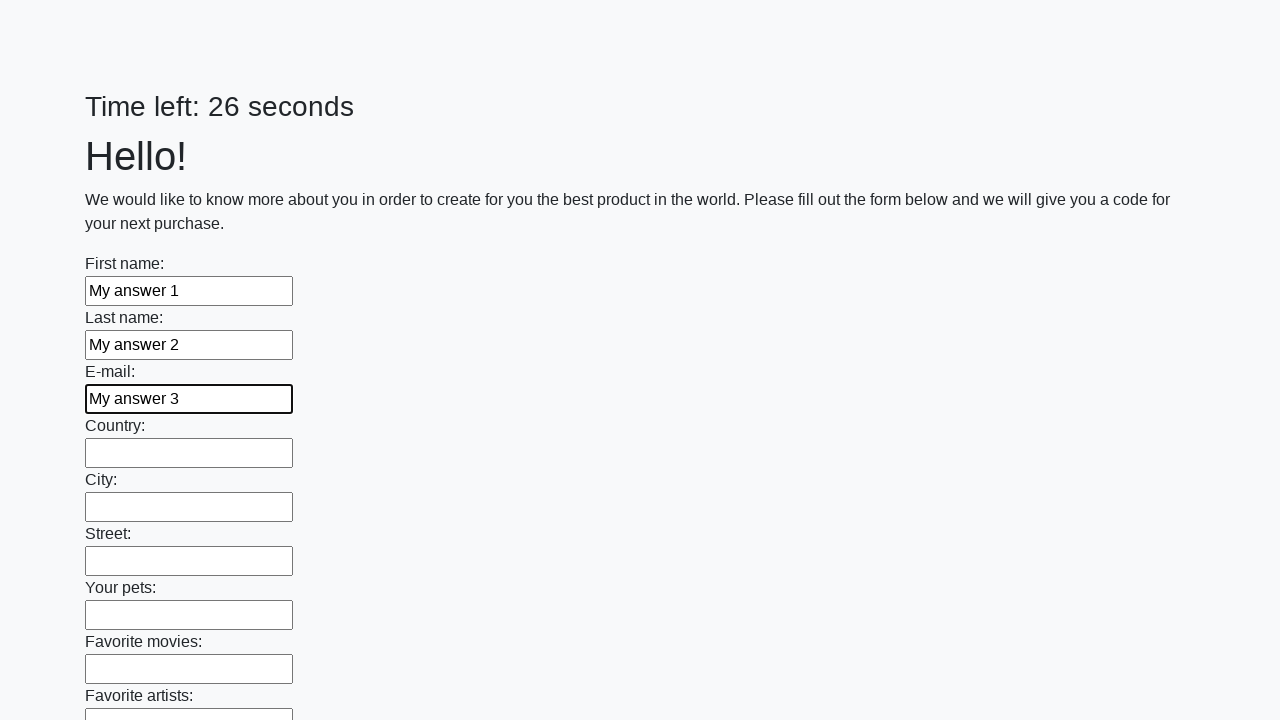

Filled input field 4 with 'My answer 4' on input >> nth=3
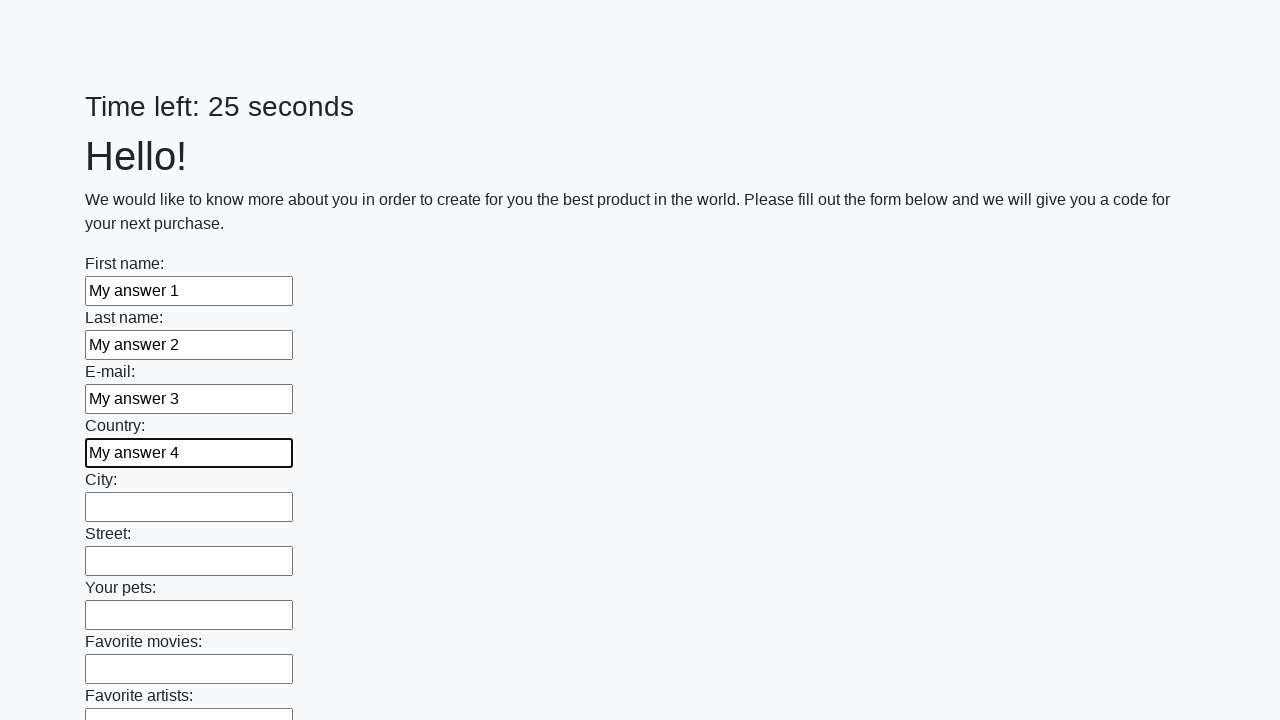

Filled input field 5 with 'My answer 5' on input >> nth=4
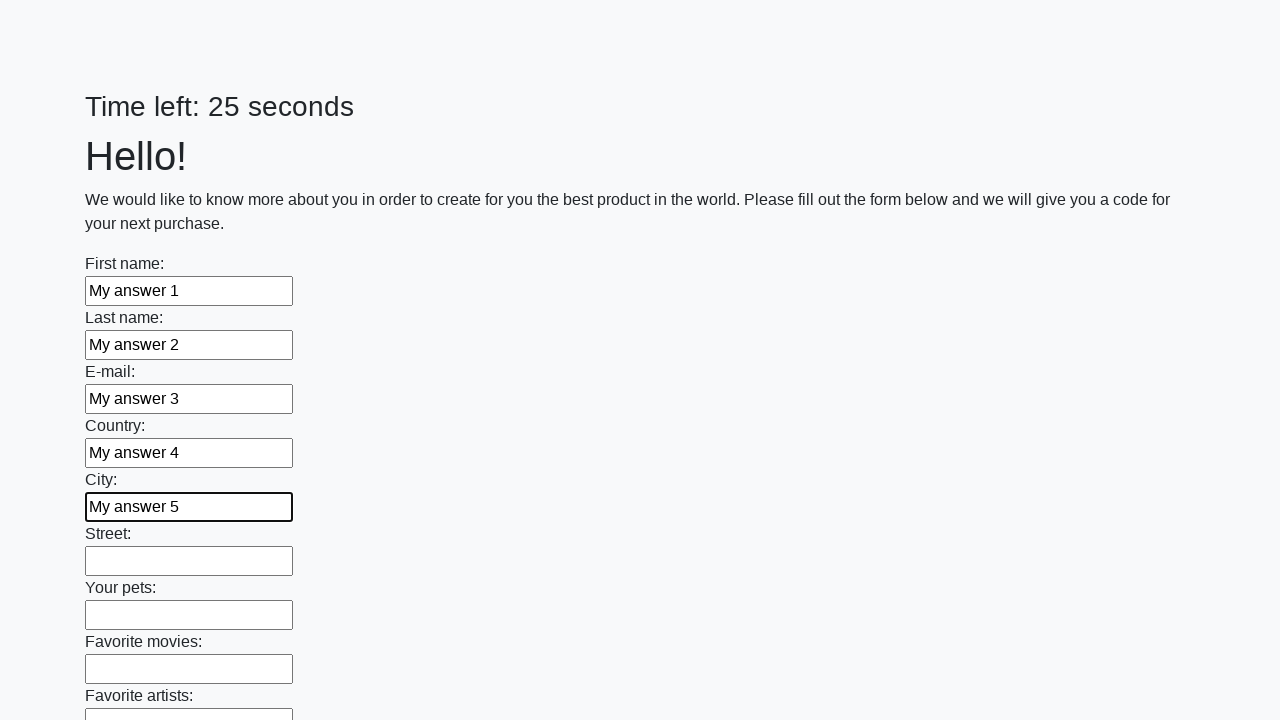

Filled input field 6 with 'My answer 6' on input >> nth=5
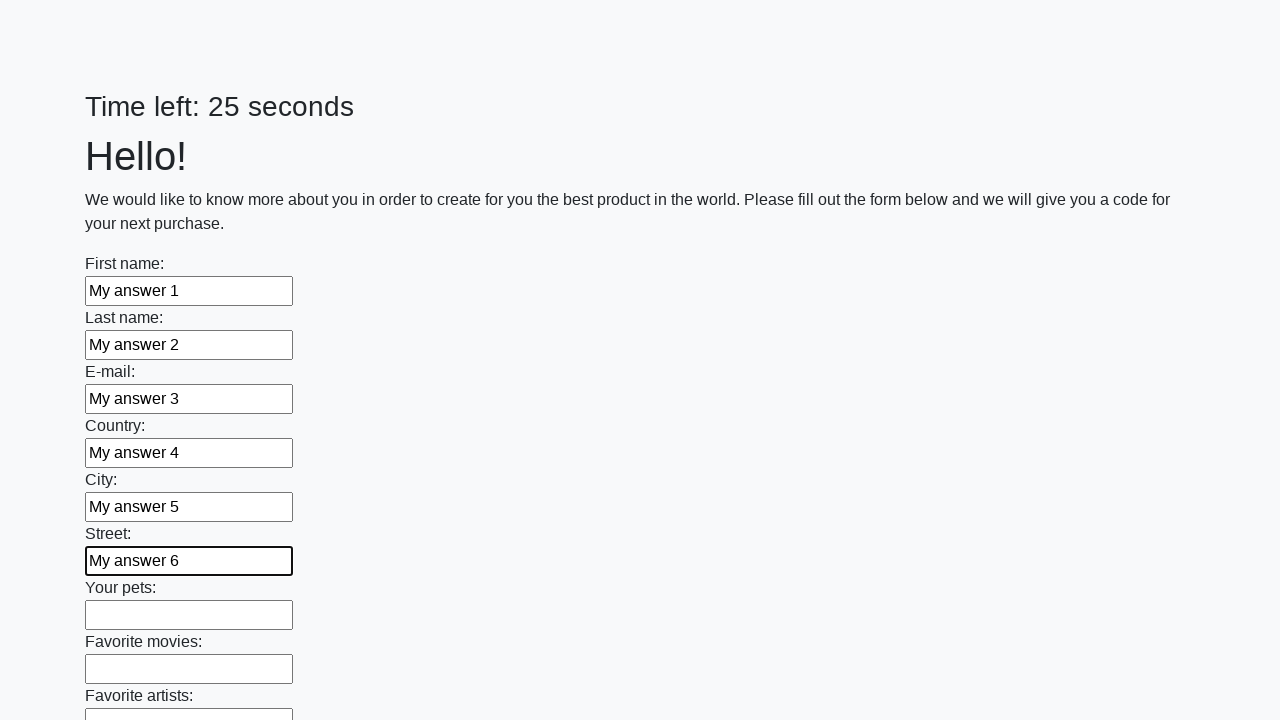

Filled input field 7 with 'My answer 7' on input >> nth=6
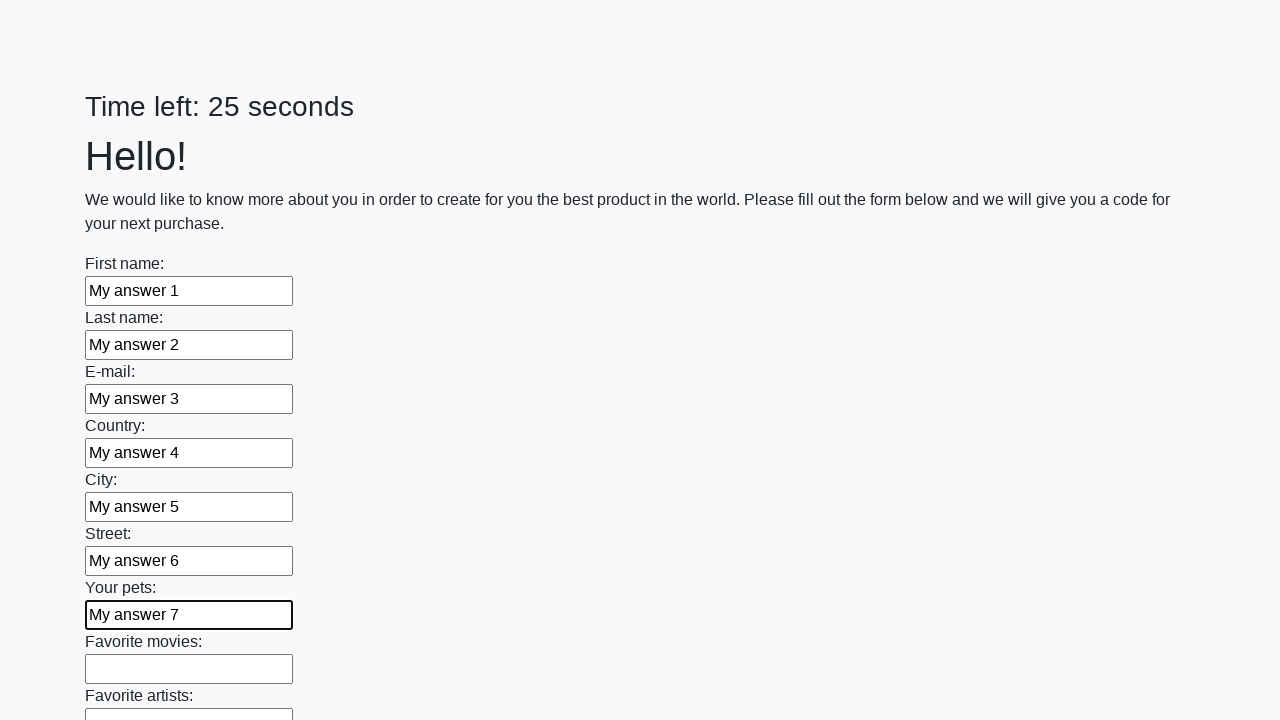

Filled input field 8 with 'My answer 8' on input >> nth=7
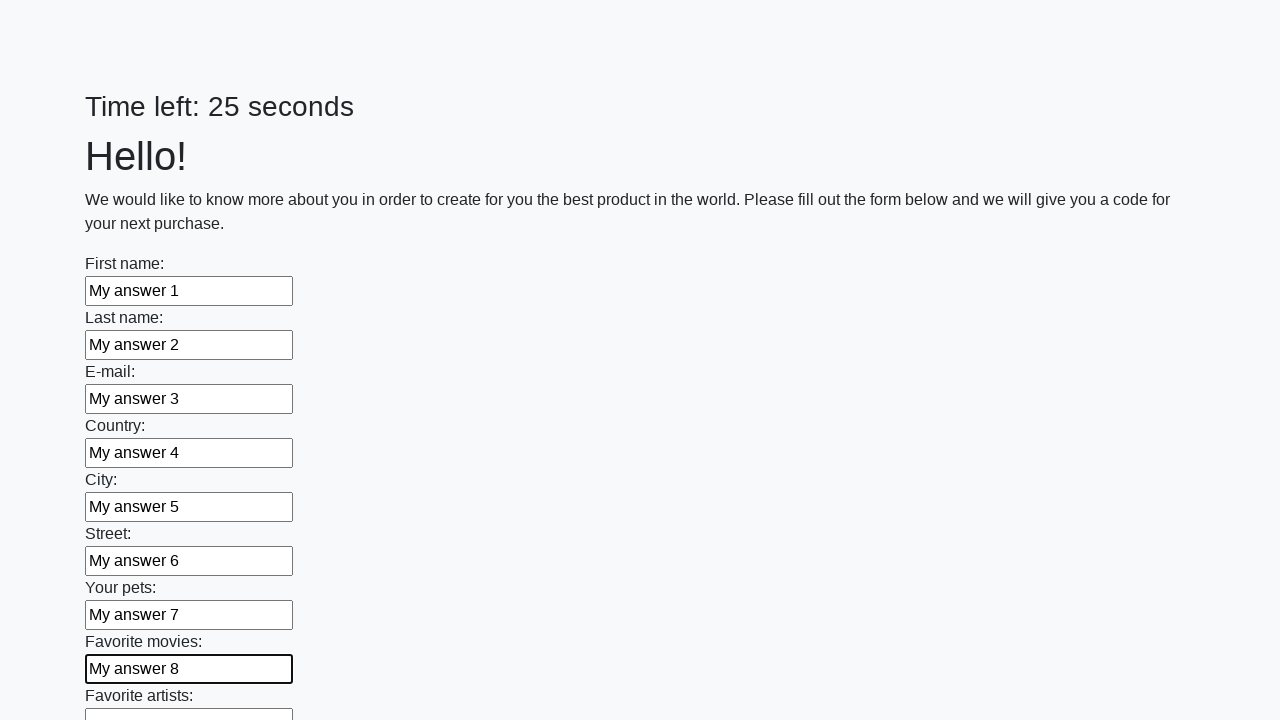

Filled input field 9 with 'My answer 9' on input >> nth=8
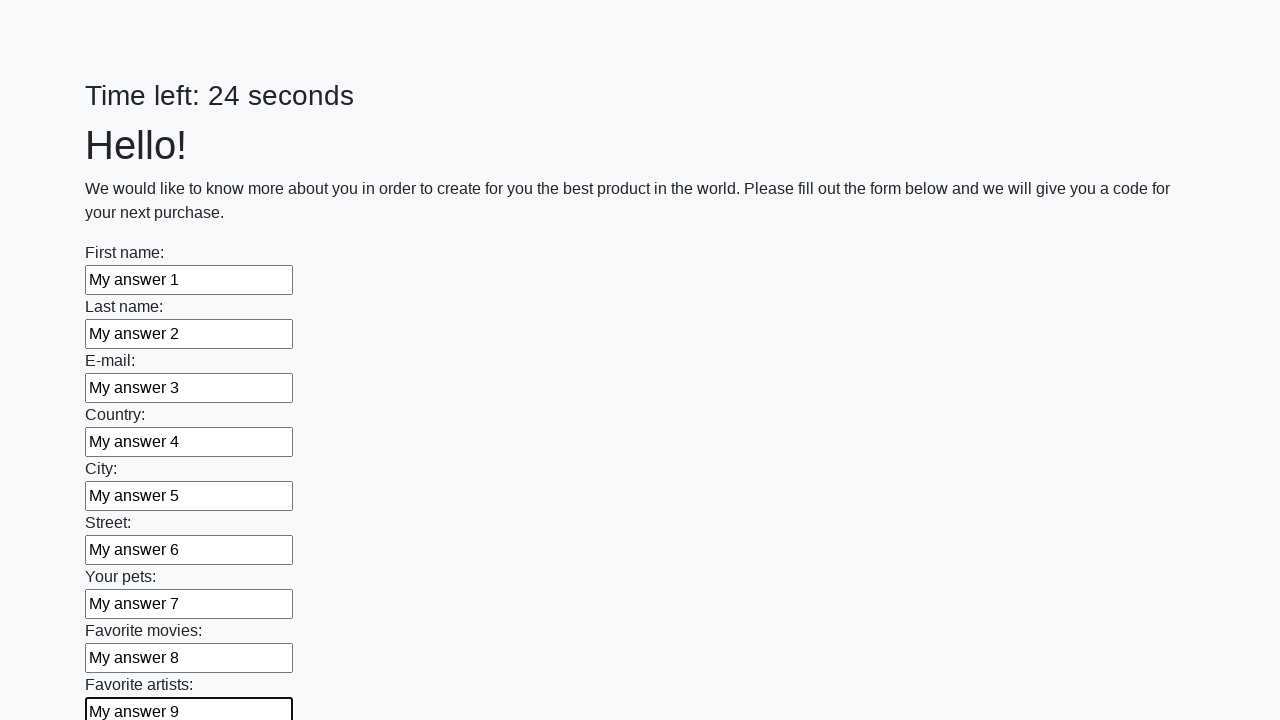

Filled input field 10 with 'My answer 10' on input >> nth=9
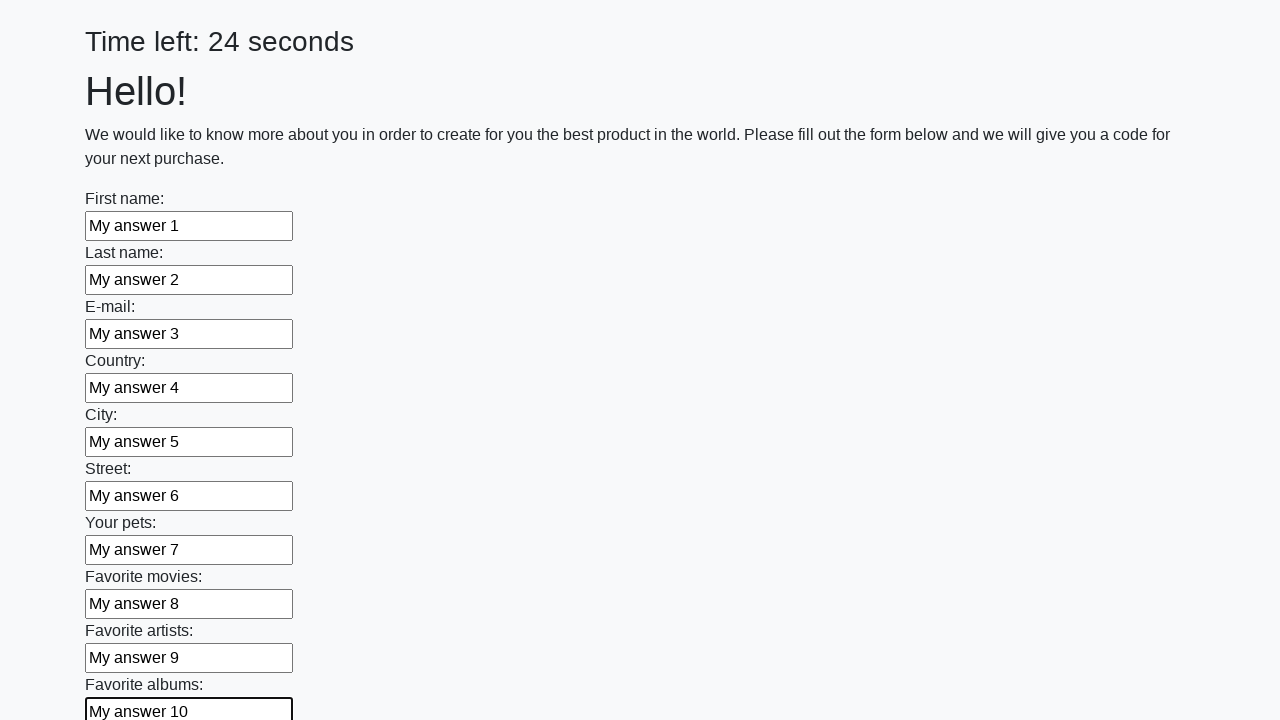

Filled input field 11 with 'My answer 11' on input >> nth=10
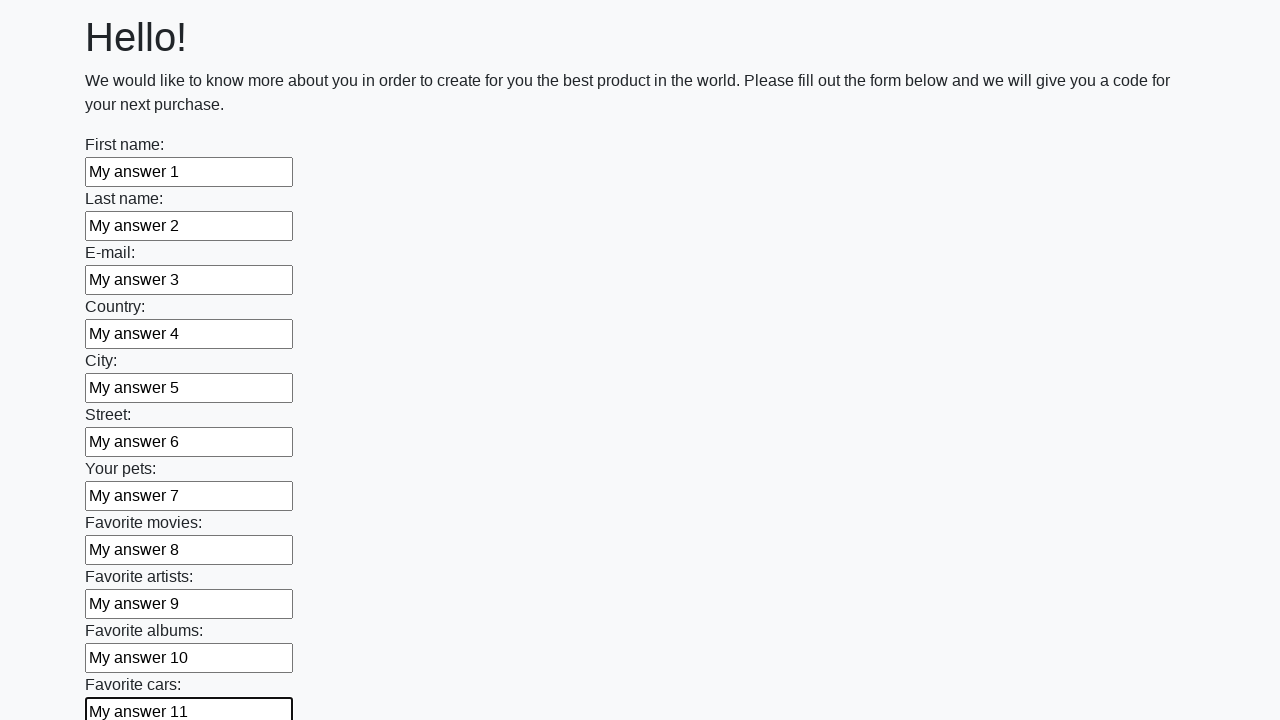

Filled input field 12 with 'My answer 12' on input >> nth=11
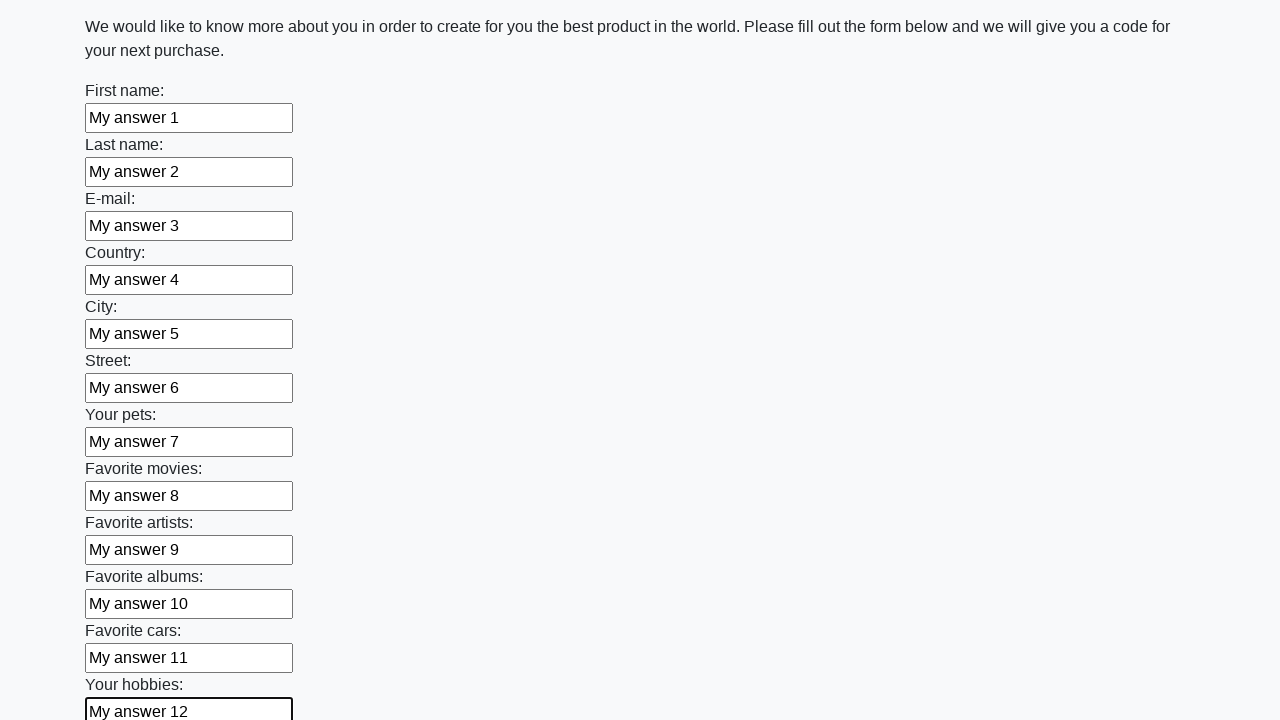

Filled input field 13 with 'My answer 13' on input >> nth=12
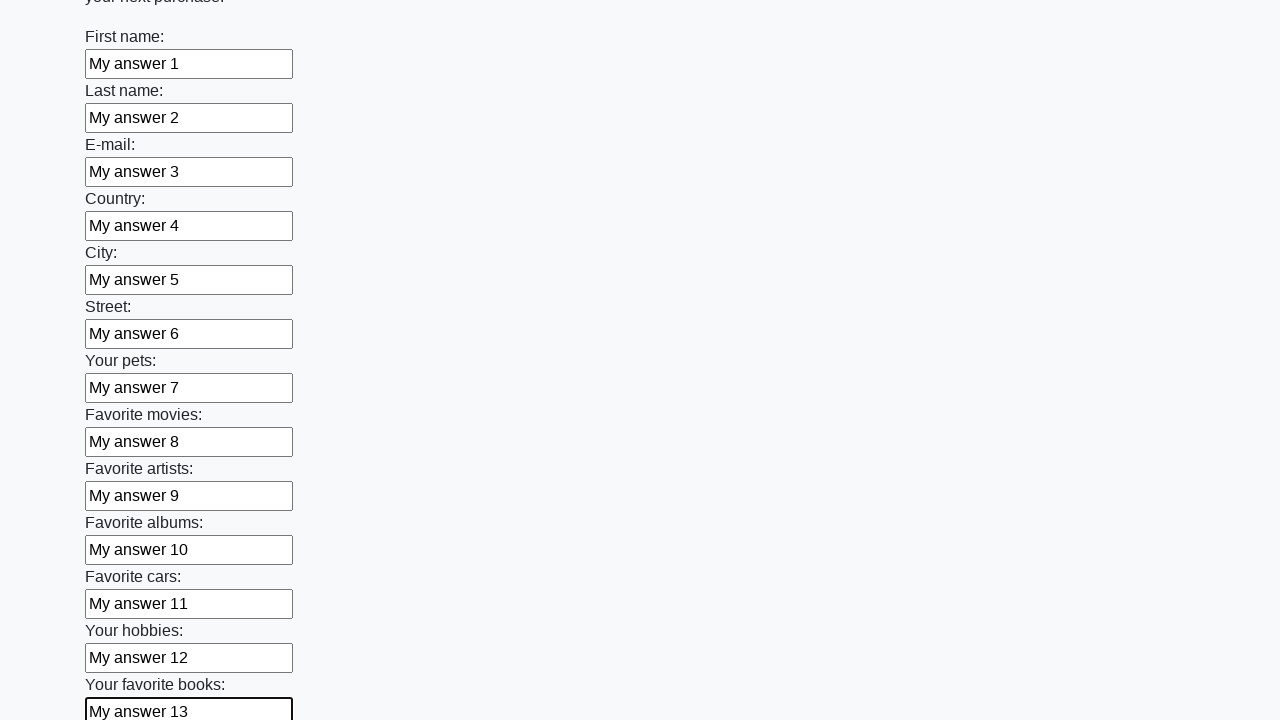

Filled input field 14 with 'My answer 14' on input >> nth=13
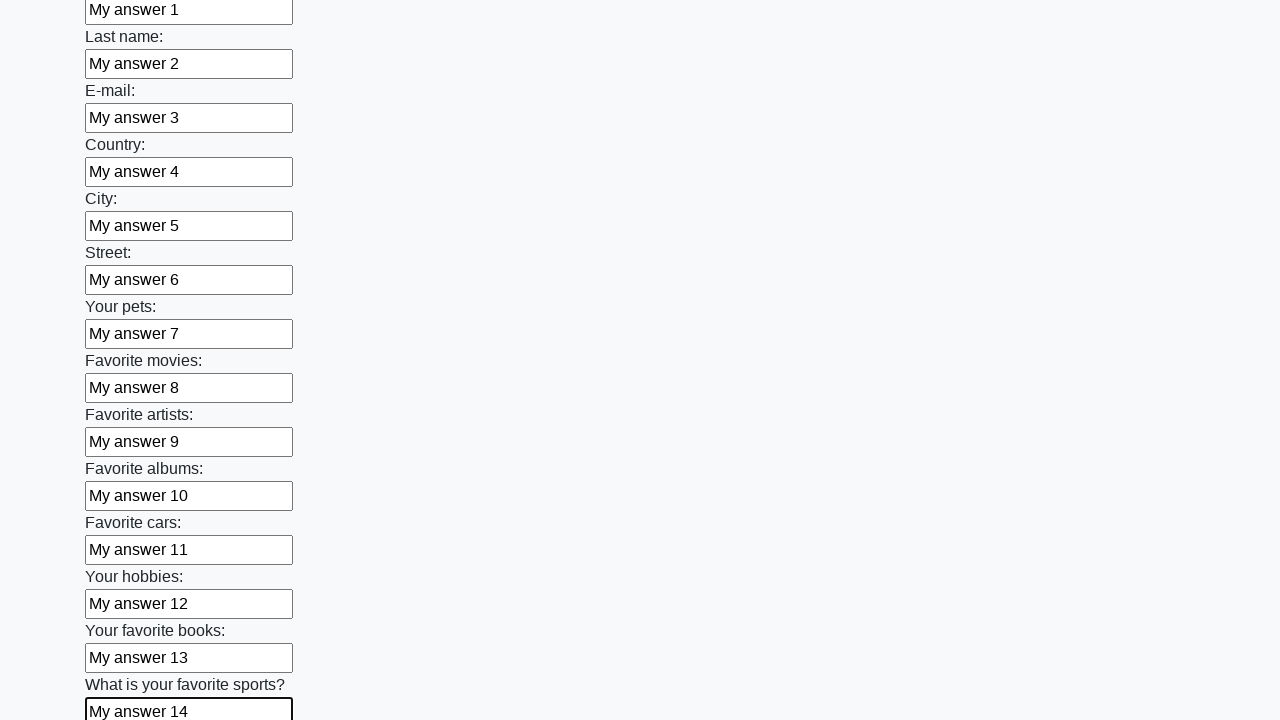

Filled input field 15 with 'My answer 15' on input >> nth=14
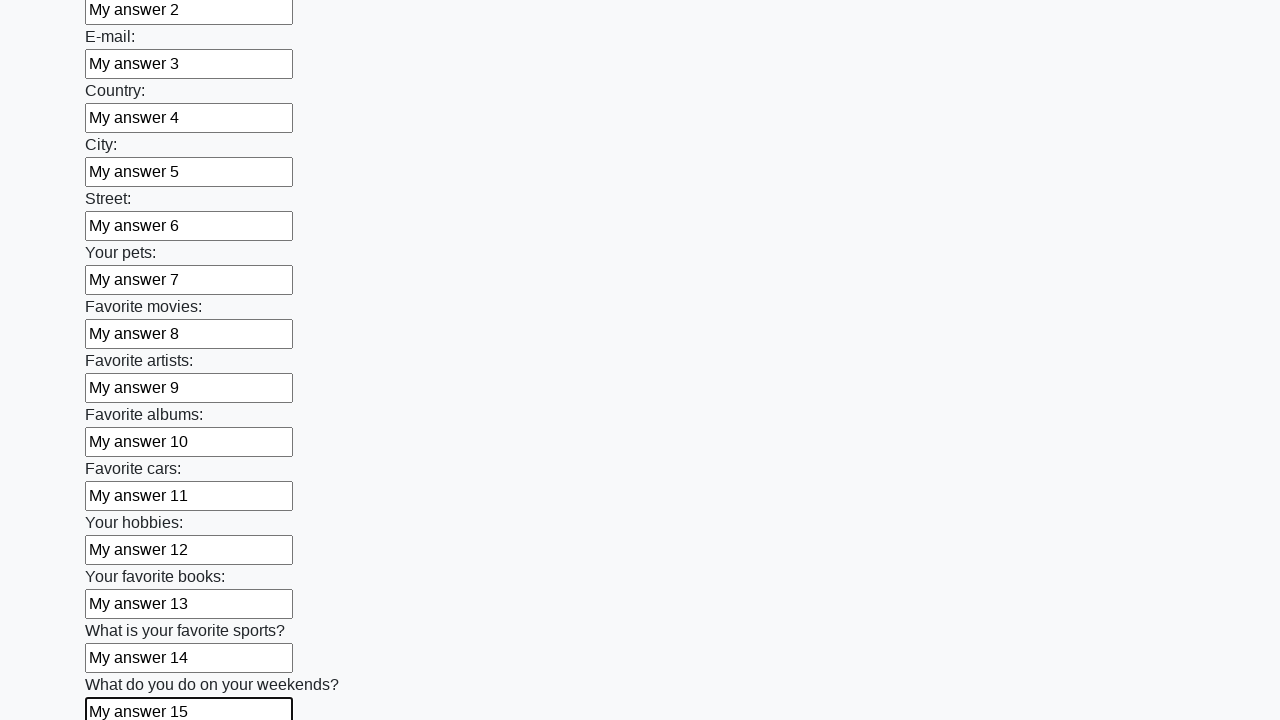

Filled input field 16 with 'My answer 16' on input >> nth=15
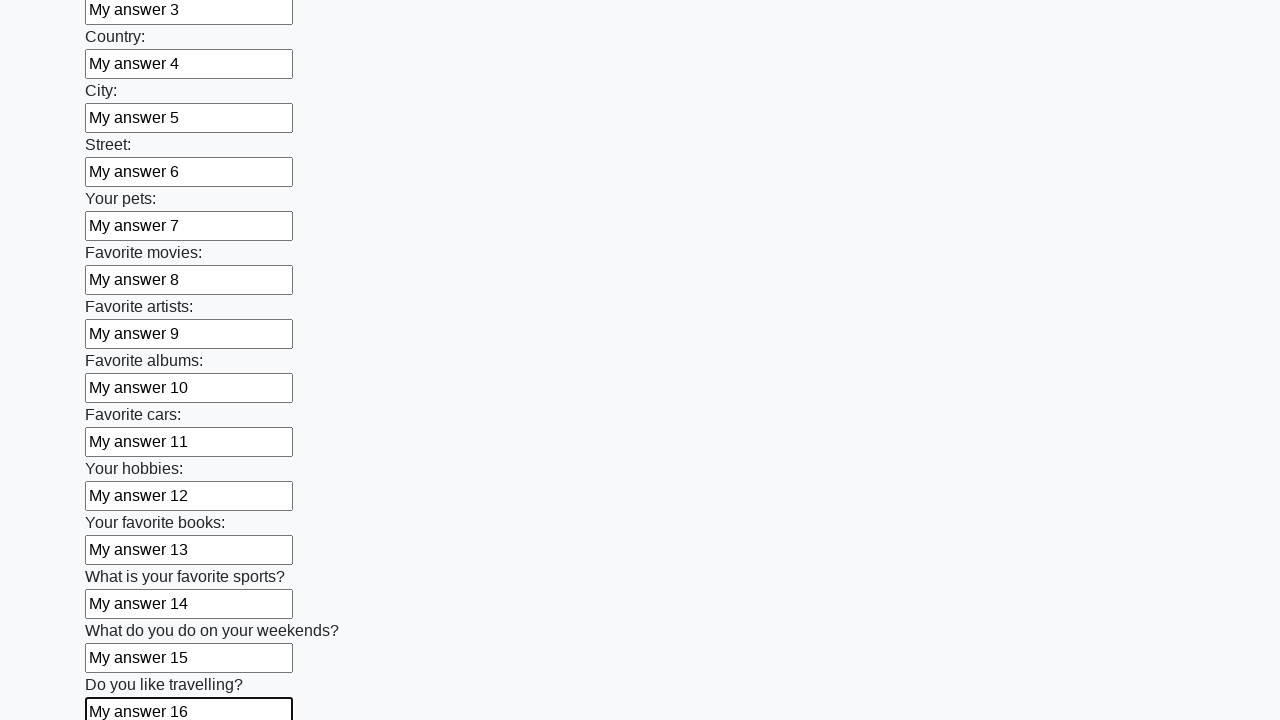

Filled input field 17 with 'My answer 17' on input >> nth=16
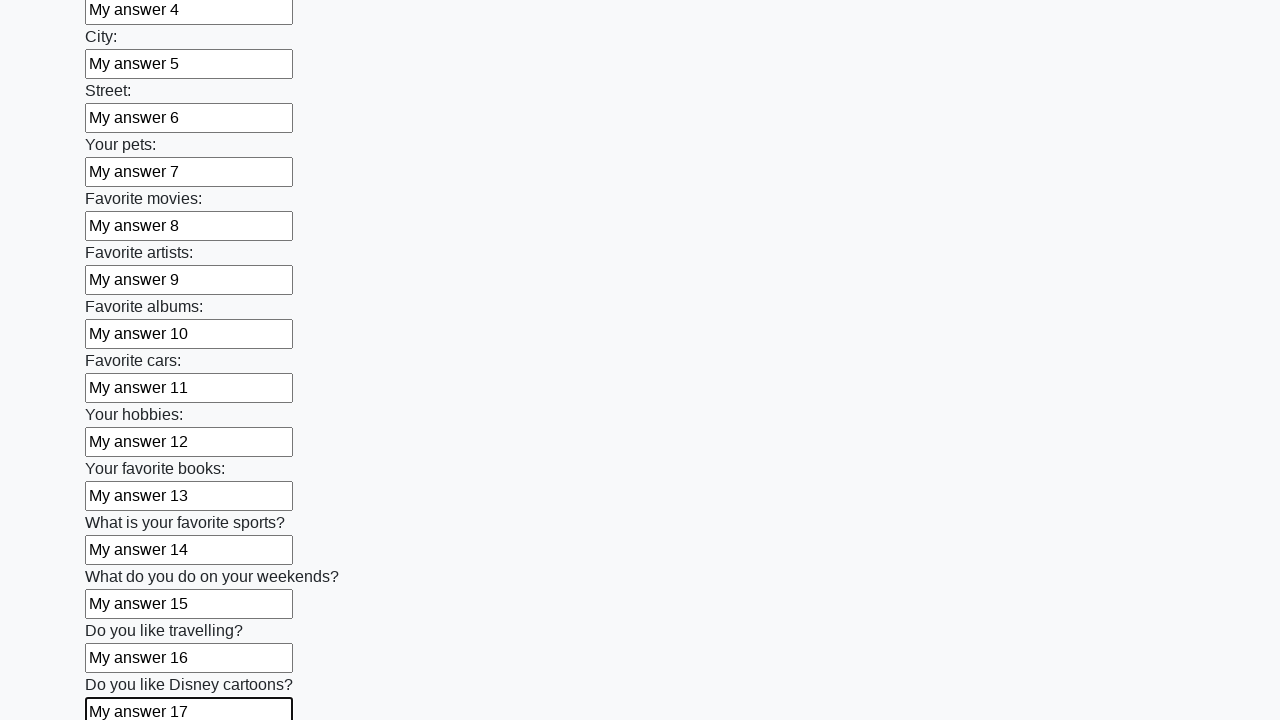

Filled input field 18 with 'My answer 18' on input >> nth=17
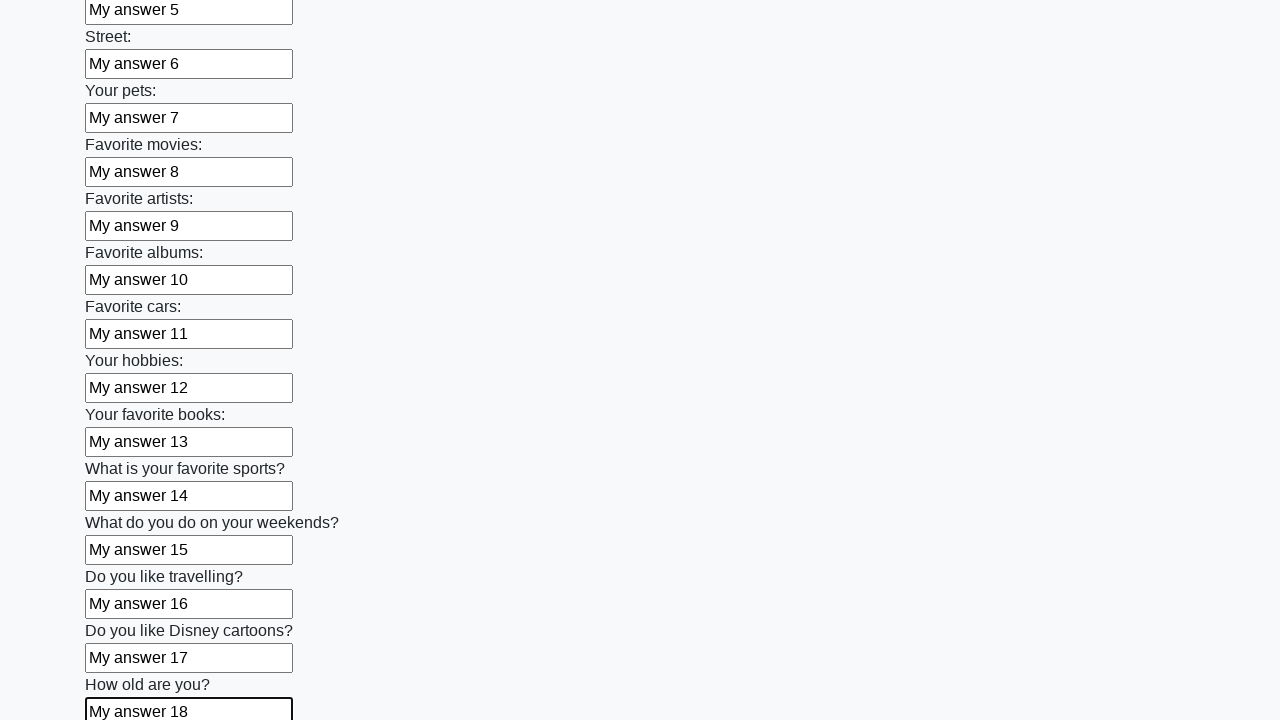

Filled input field 19 with 'My answer 19' on input >> nth=18
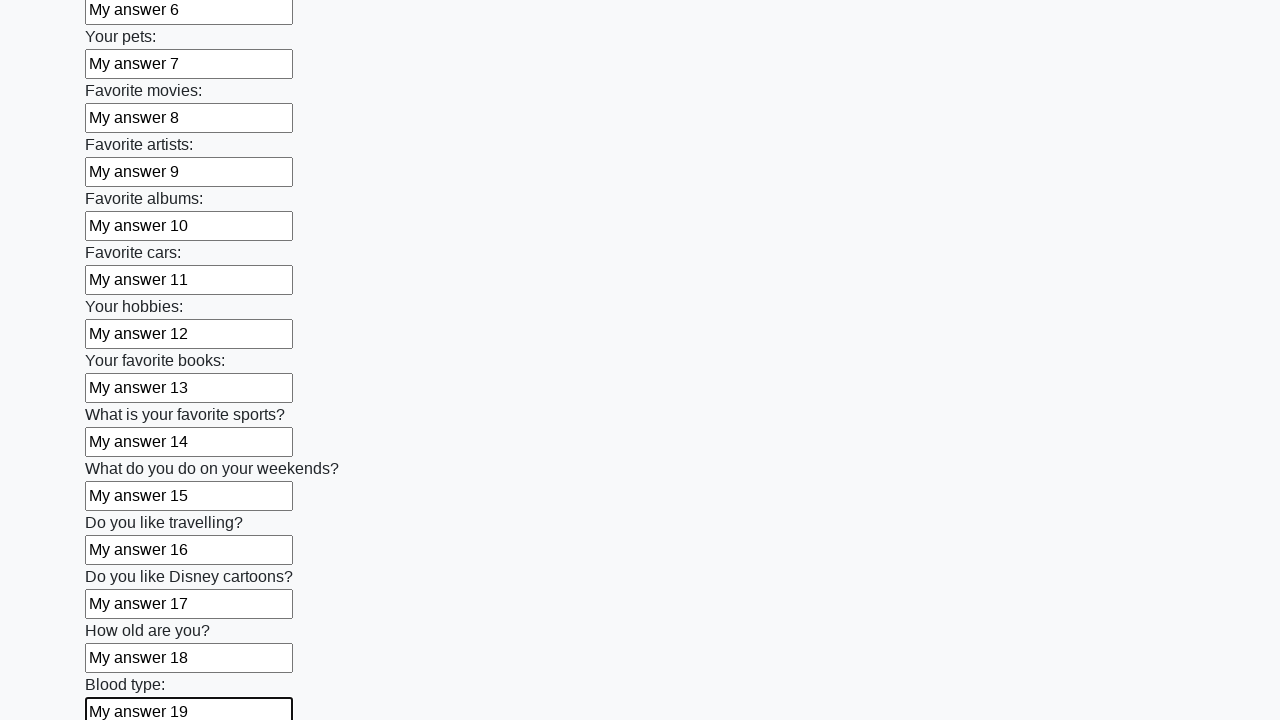

Filled input field 20 with 'My answer 20' on input >> nth=19
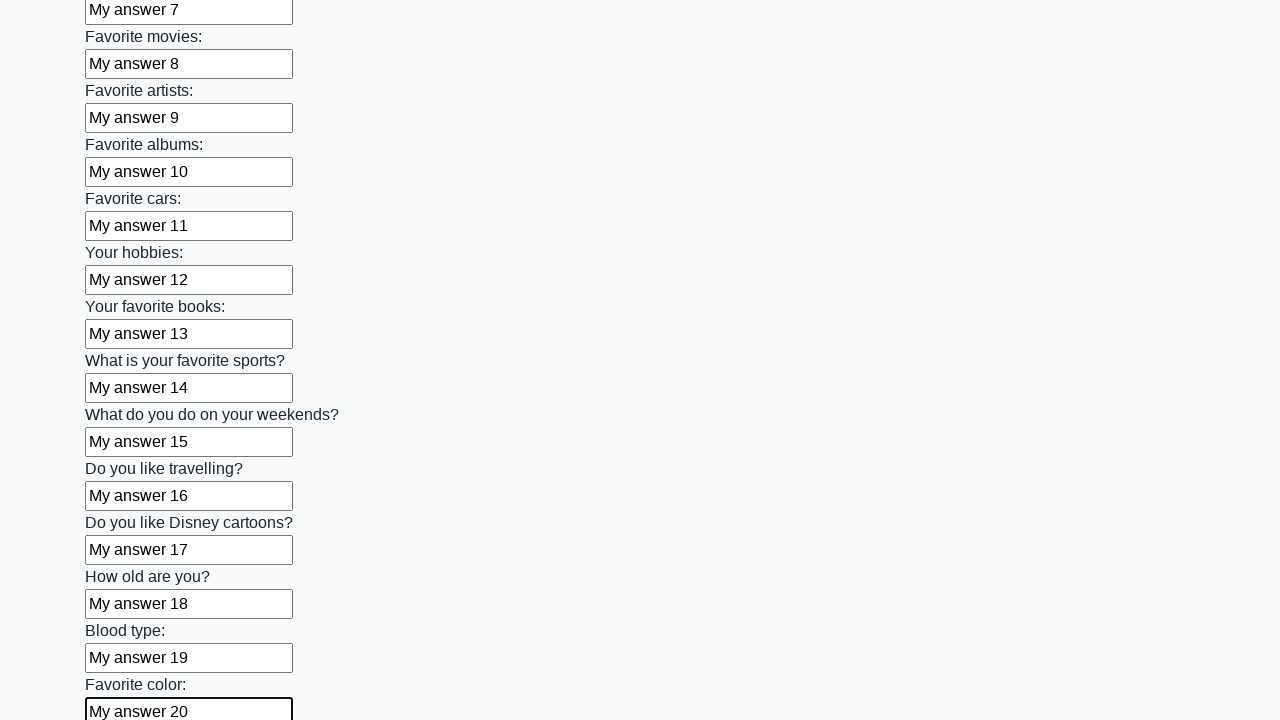

Filled input field 21 with 'My answer 21' on input >> nth=20
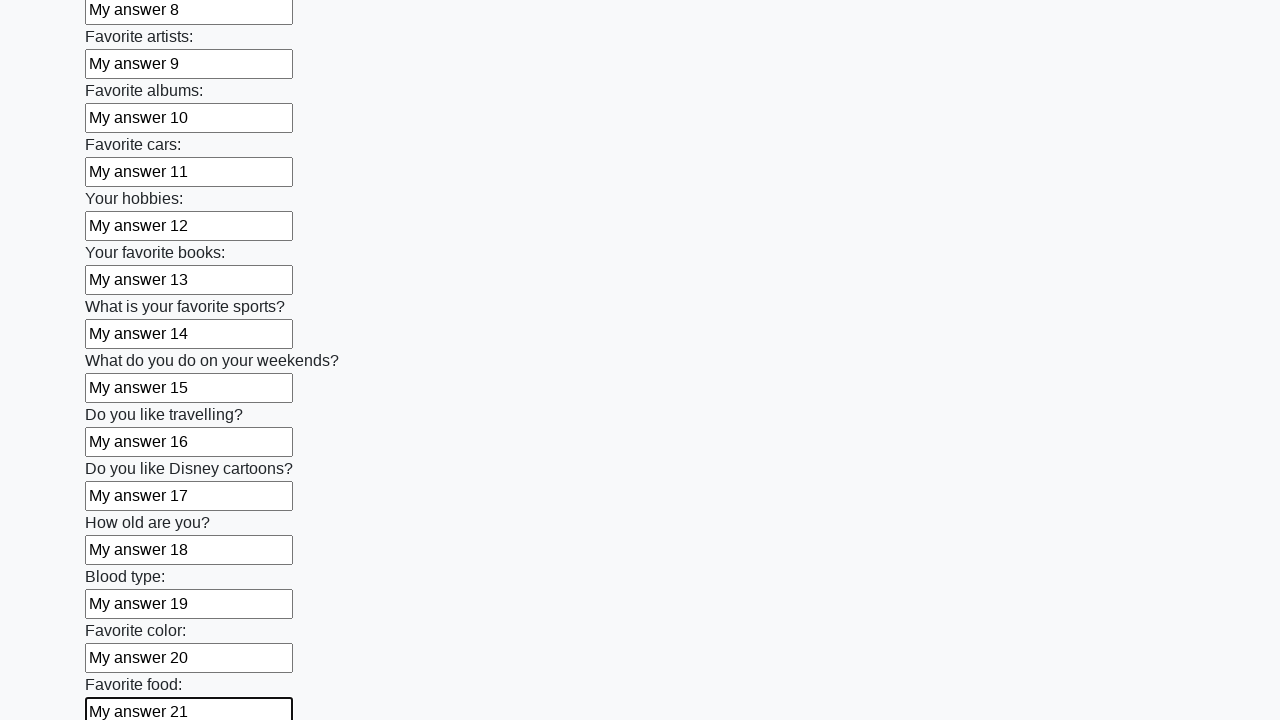

Filled input field 22 with 'My answer 22' on input >> nth=21
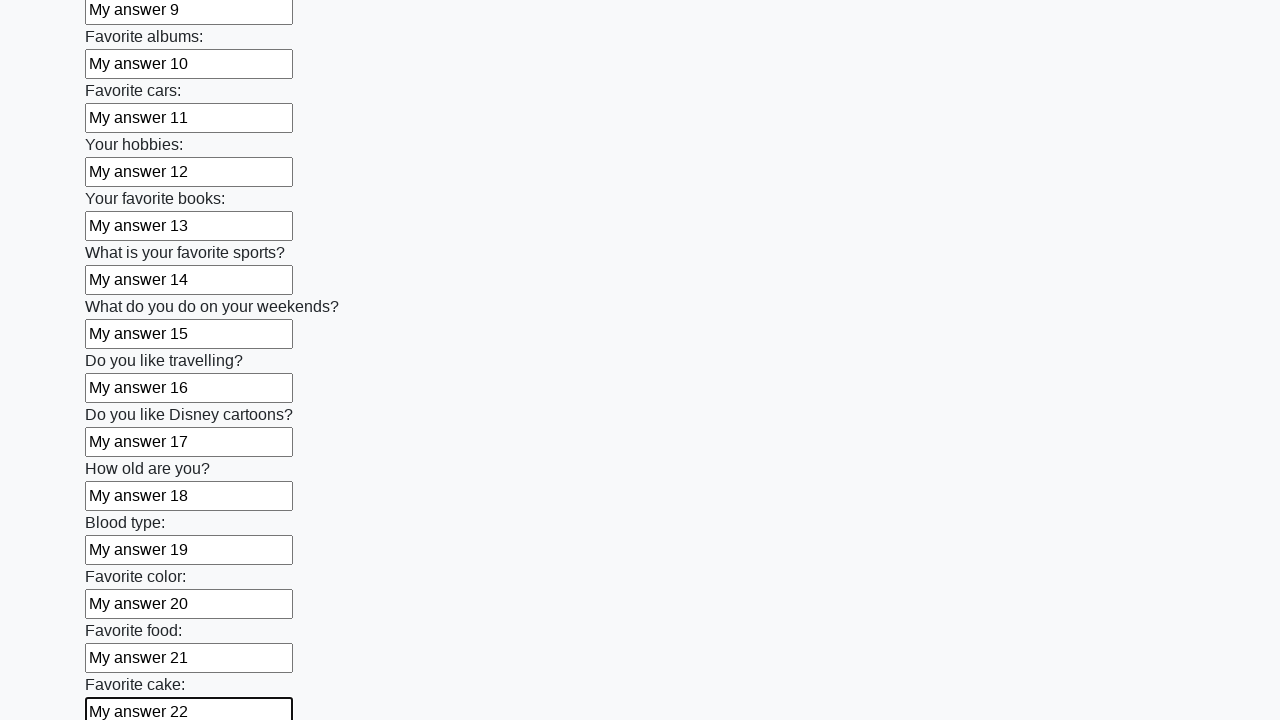

Filled input field 23 with 'My answer 23' on input >> nth=22
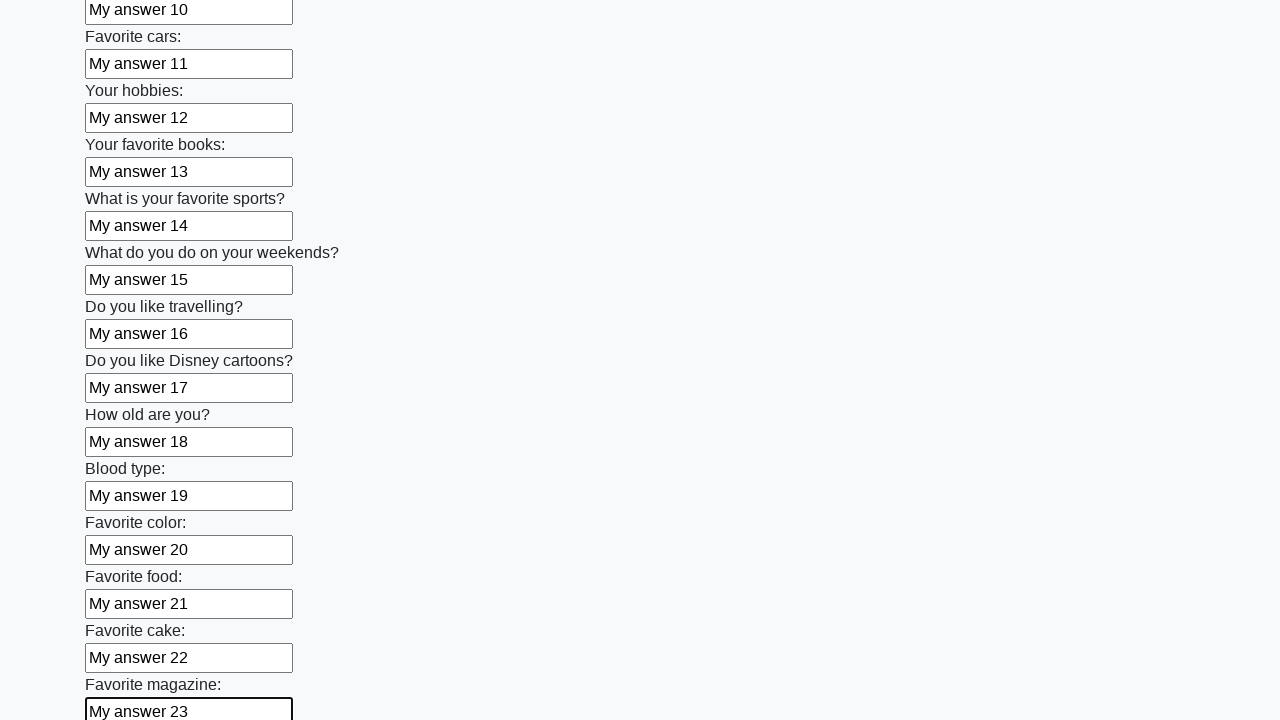

Filled input field 24 with 'My answer 24' on input >> nth=23
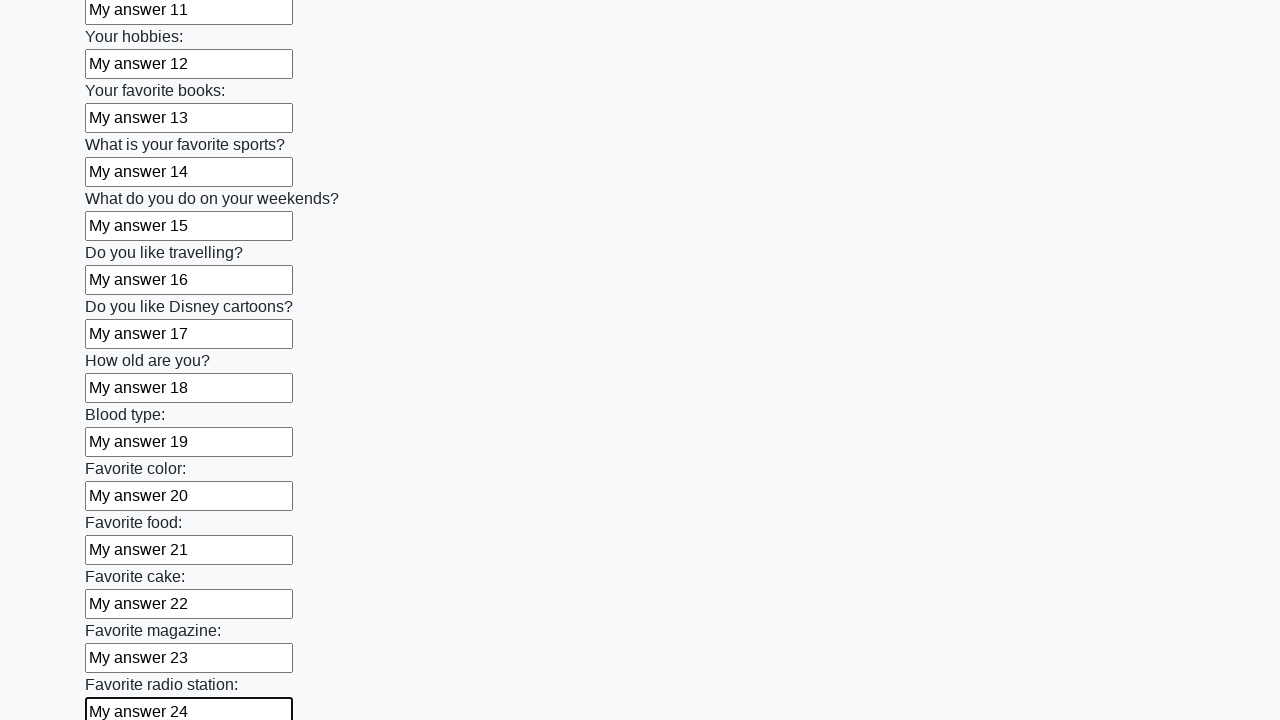

Filled input field 25 with 'My answer 25' on input >> nth=24
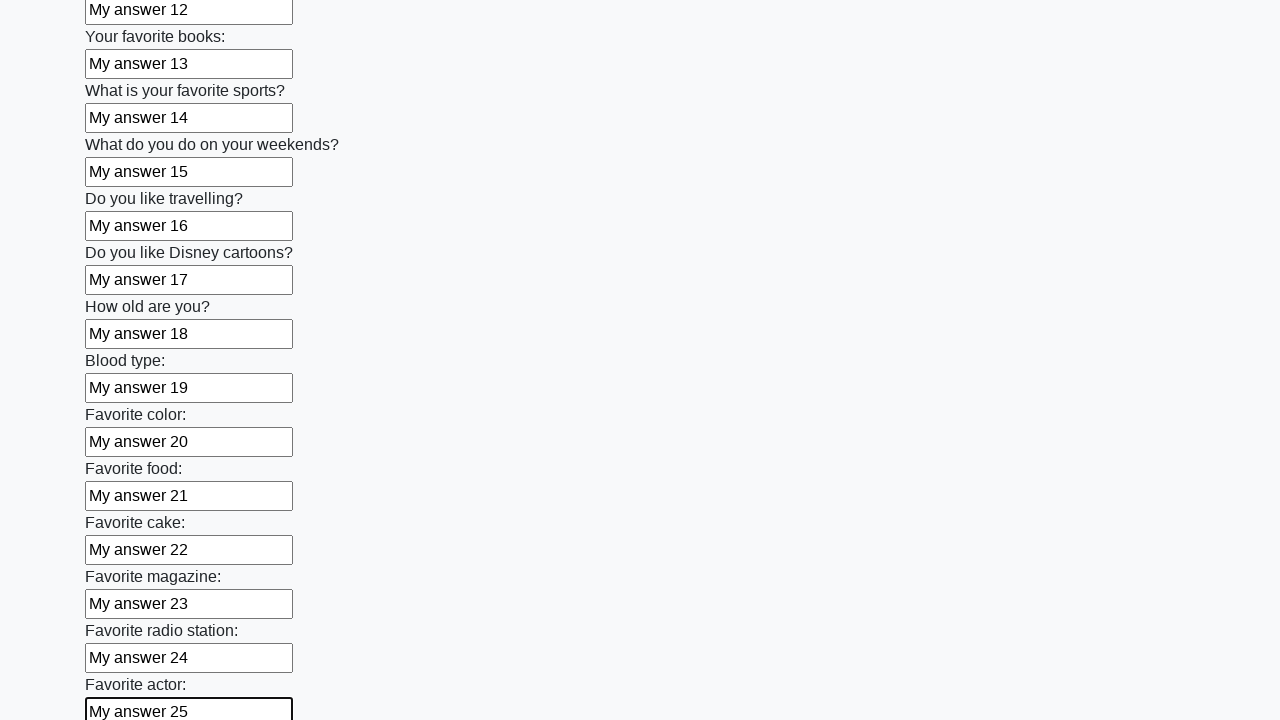

Filled input field 26 with 'My answer 26' on input >> nth=25
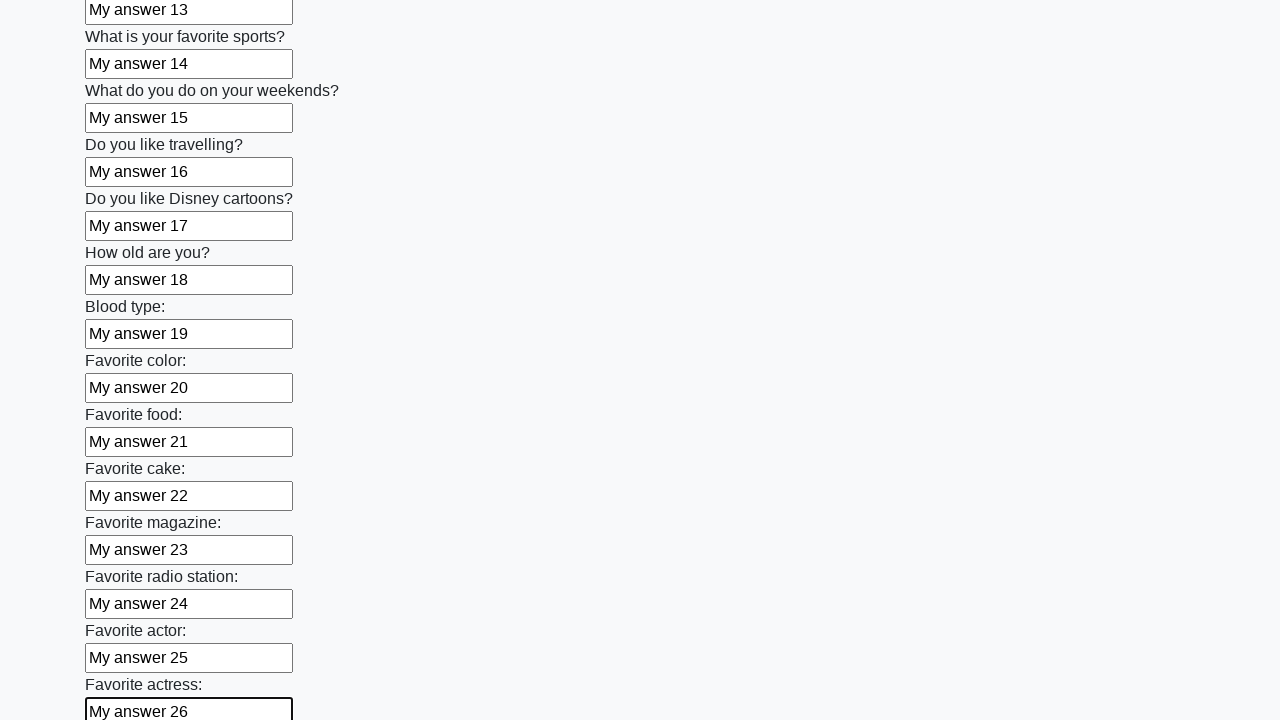

Filled input field 27 with 'My answer 27' on input >> nth=26
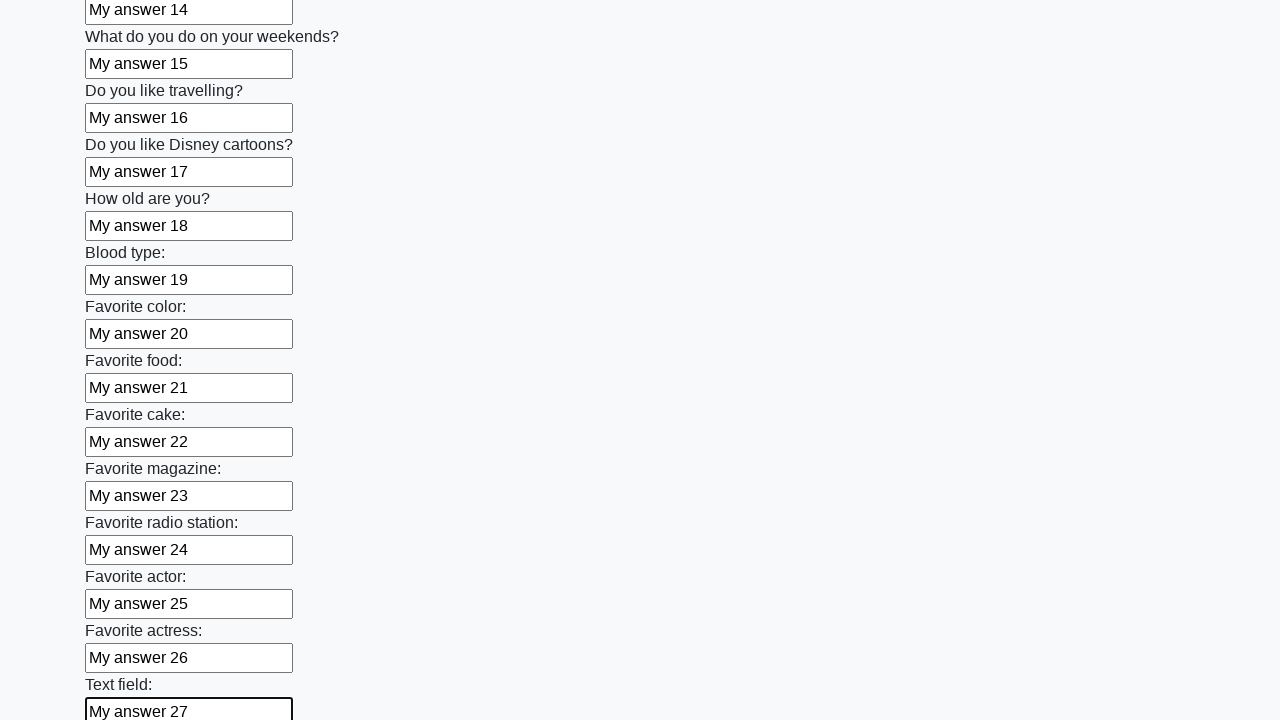

Filled input field 28 with 'My answer 28' on input >> nth=27
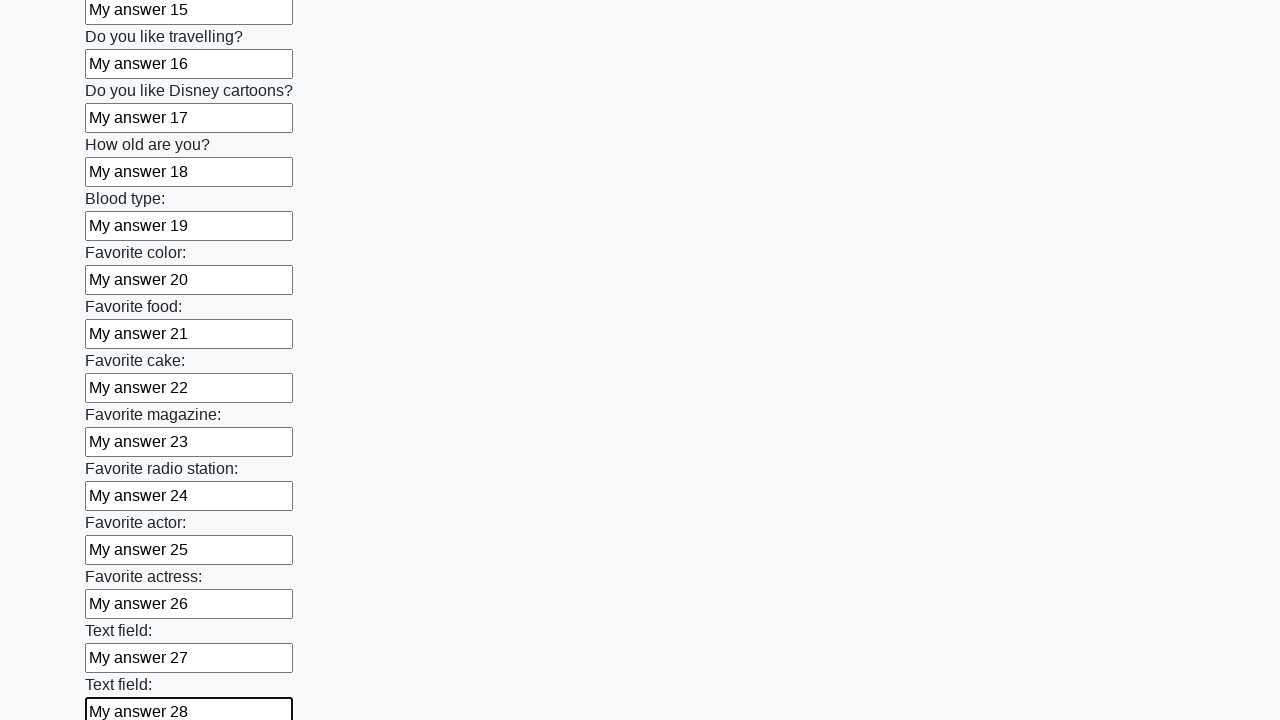

Filled input field 29 with 'My answer 29' on input >> nth=28
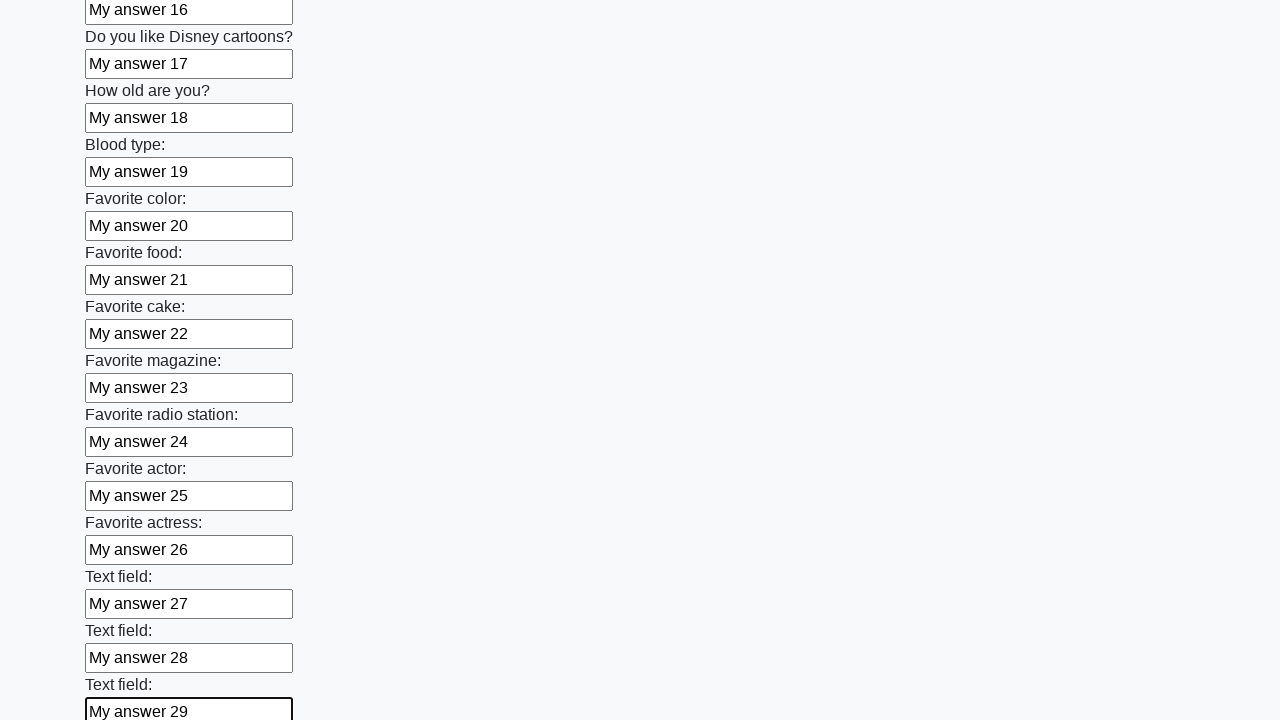

Filled input field 30 with 'My answer 30' on input >> nth=29
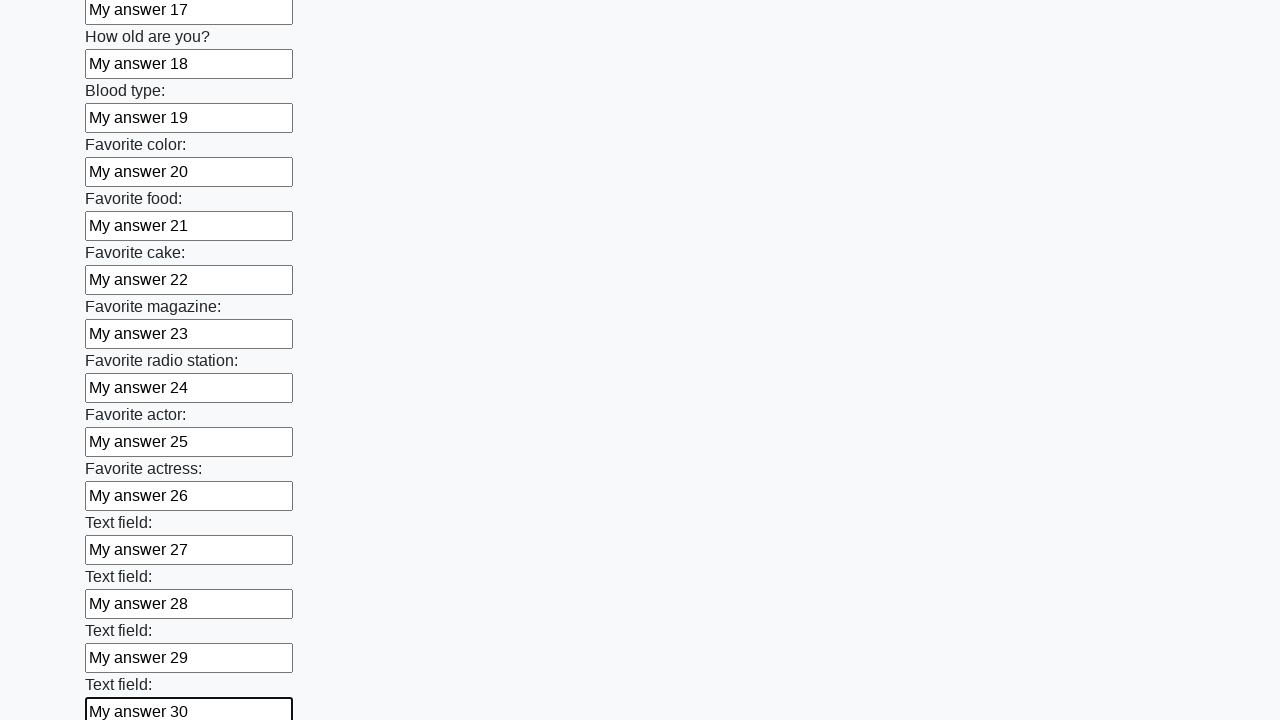

Filled input field 31 with 'My answer 31' on input >> nth=30
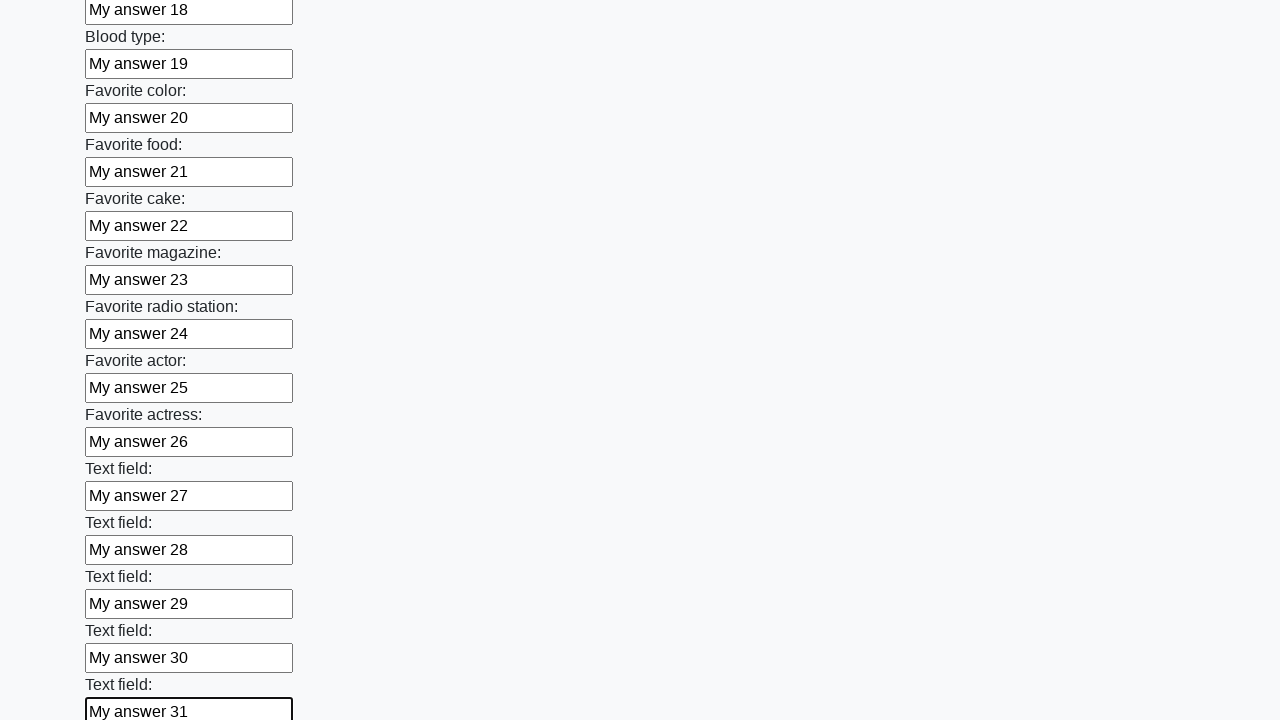

Filled input field 32 with 'My answer 32' on input >> nth=31
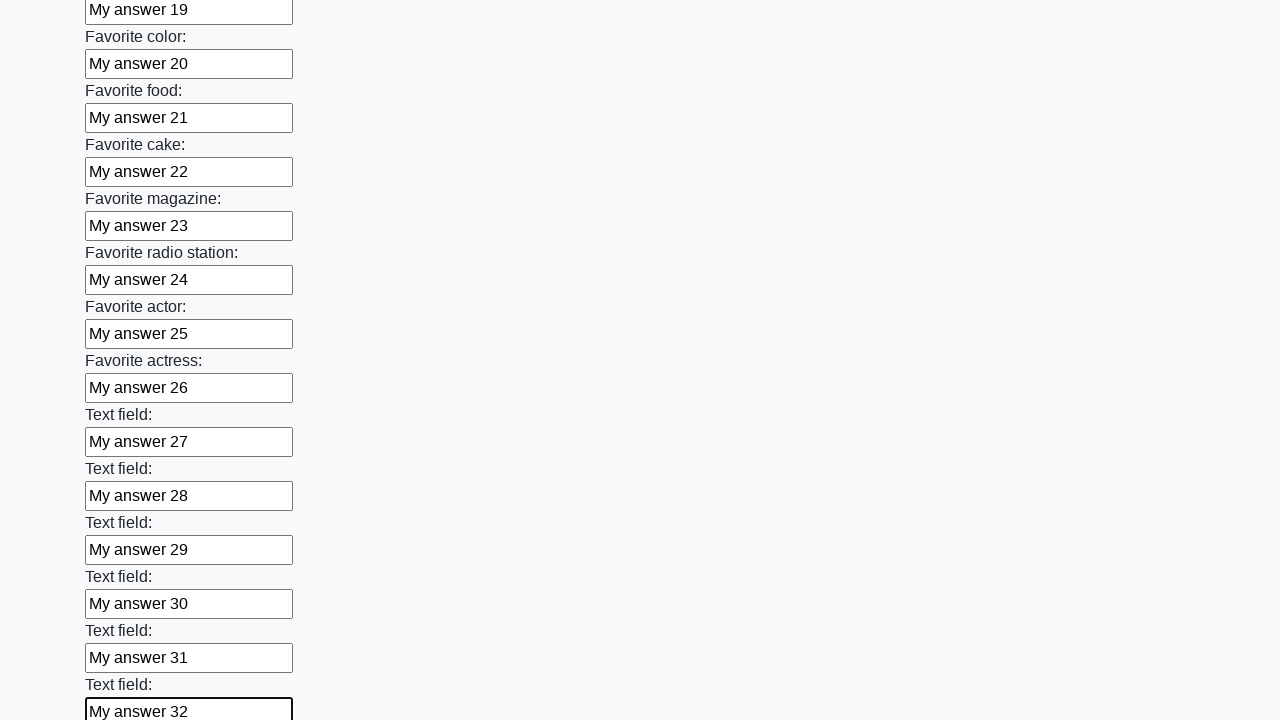

Filled input field 33 with 'My answer 33' on input >> nth=32
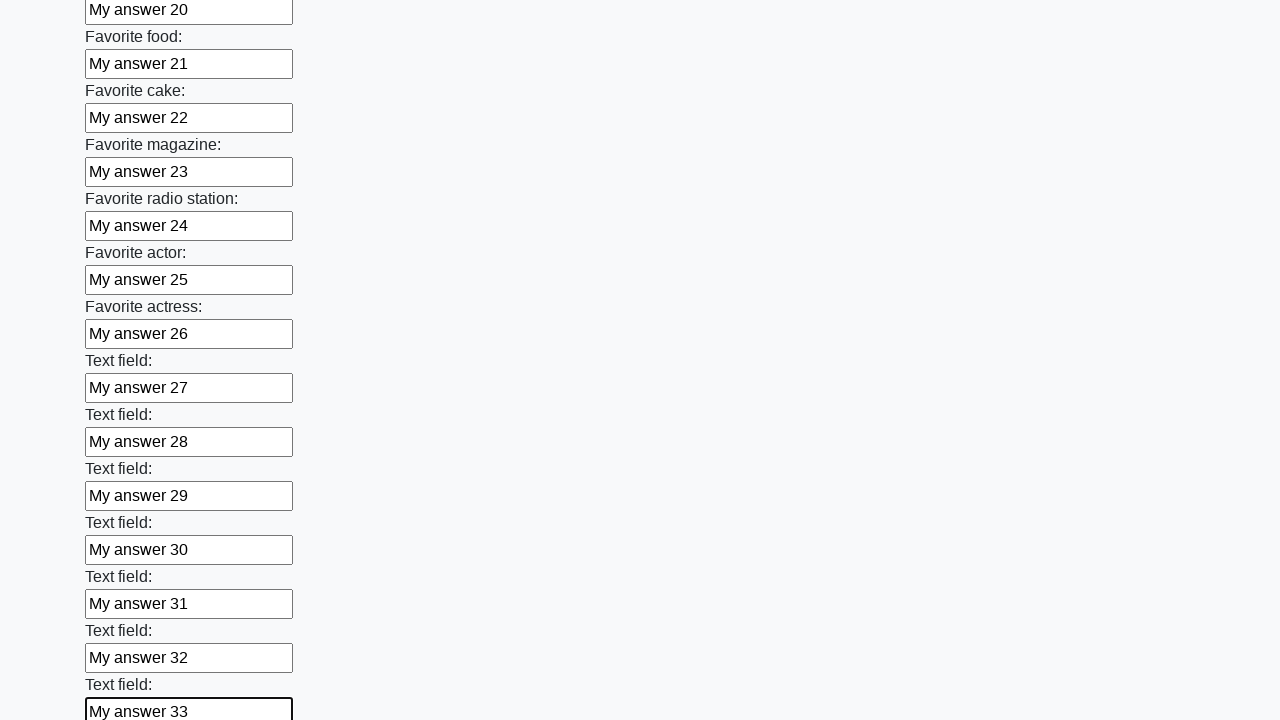

Filled input field 34 with 'My answer 34' on input >> nth=33
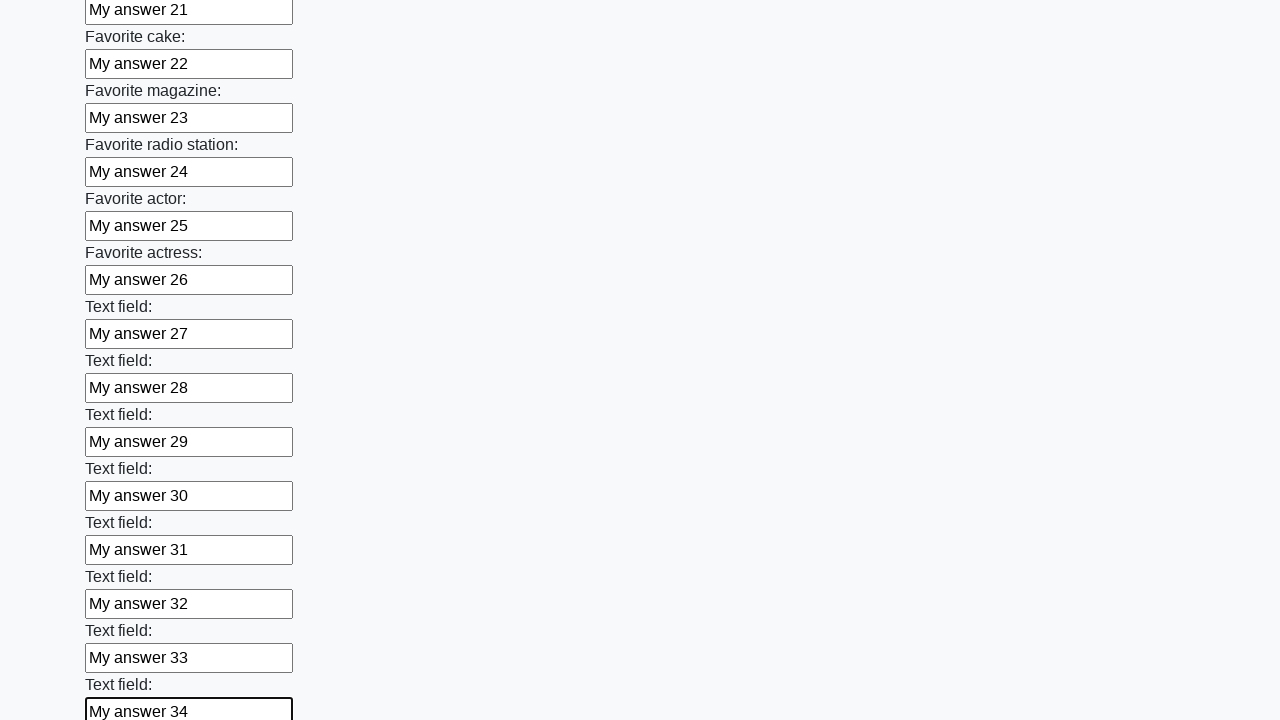

Filled input field 35 with 'My answer 35' on input >> nth=34
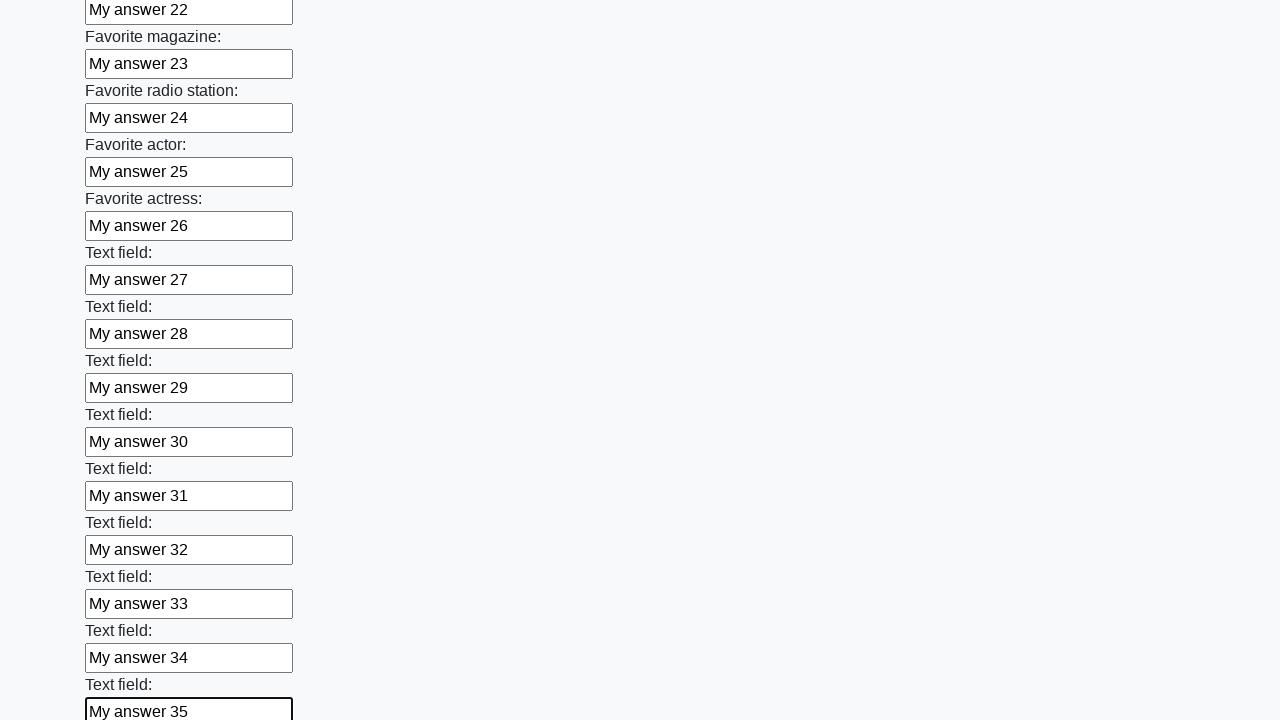

Filled input field 36 with 'My answer 36' on input >> nth=35
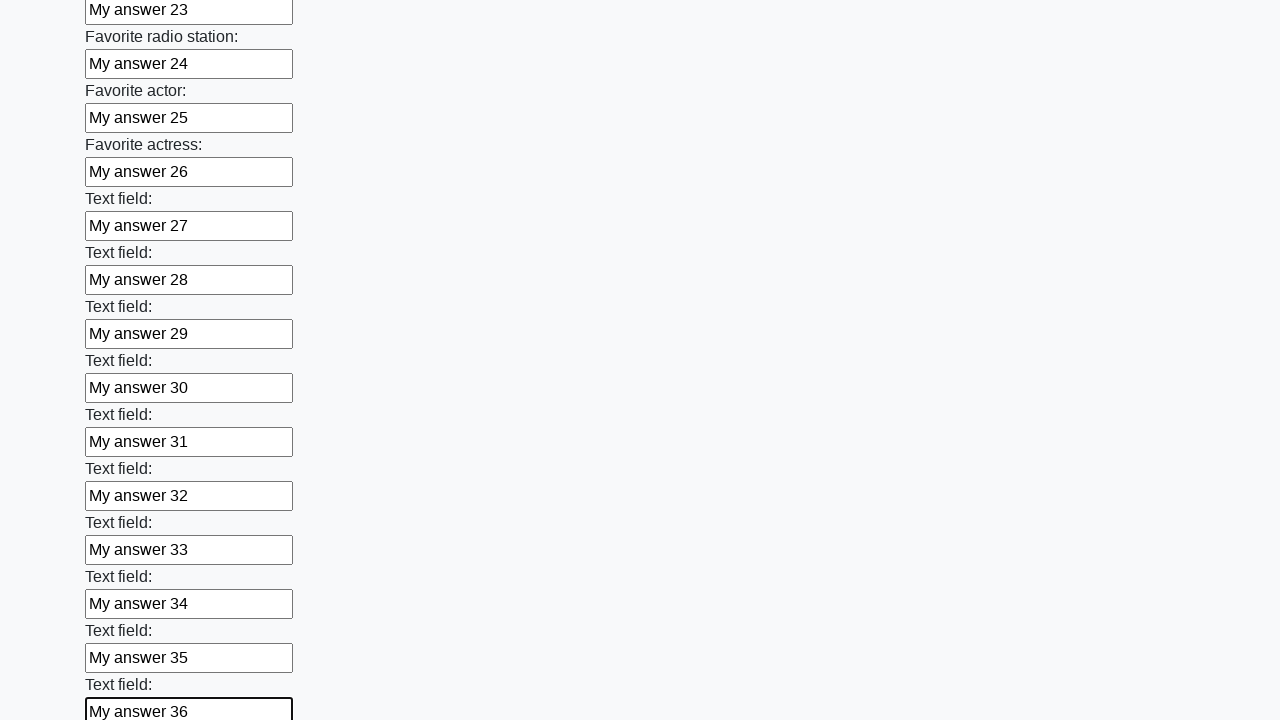

Filled input field 37 with 'My answer 37' on input >> nth=36
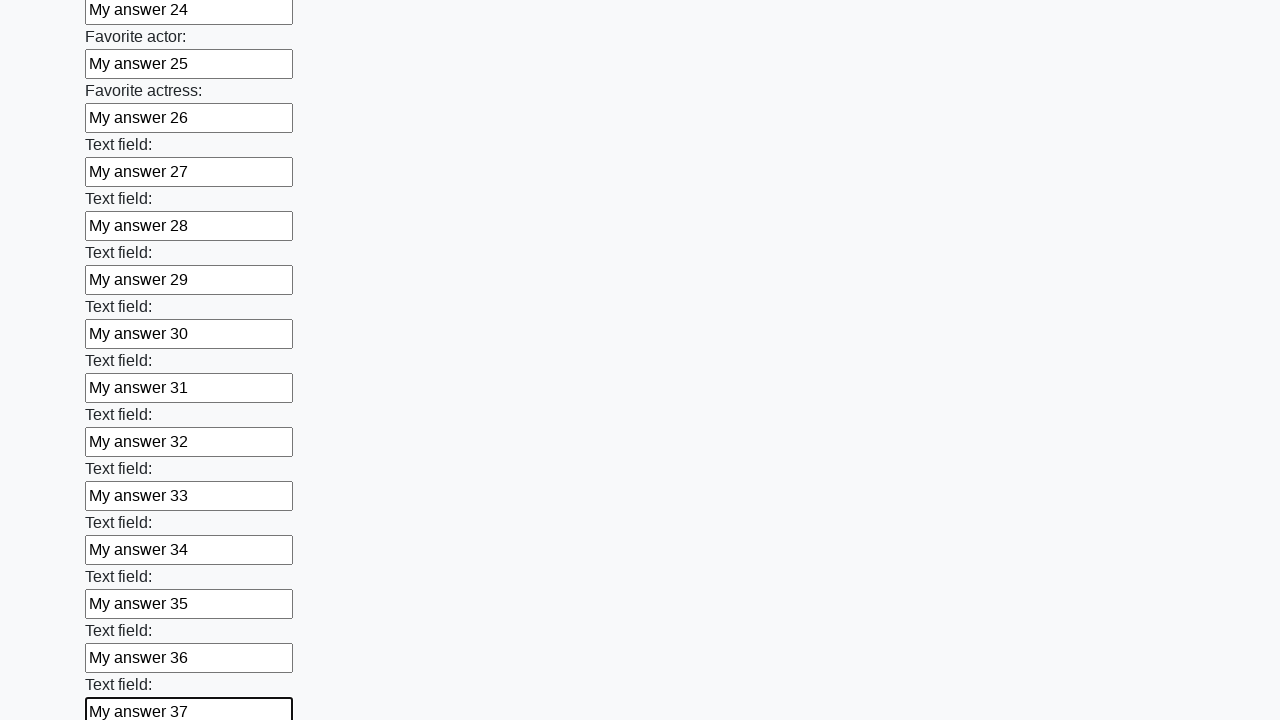

Filled input field 38 with 'My answer 38' on input >> nth=37
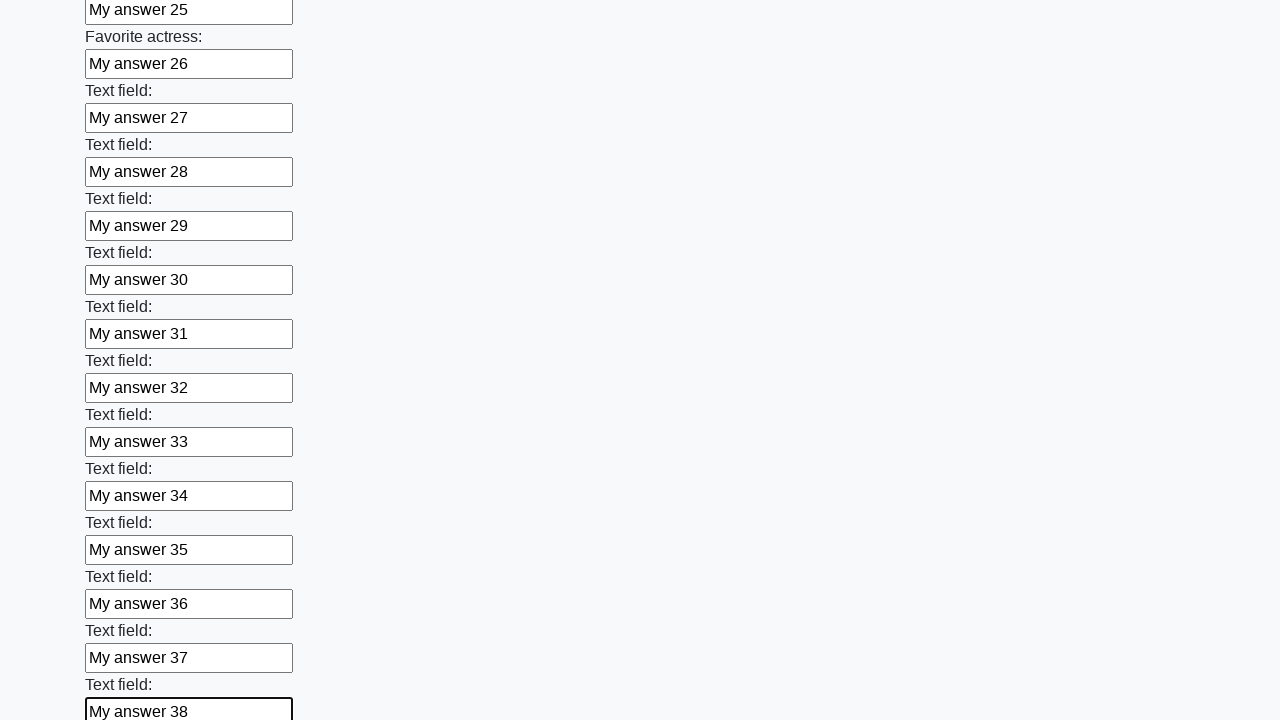

Filled input field 39 with 'My answer 39' on input >> nth=38
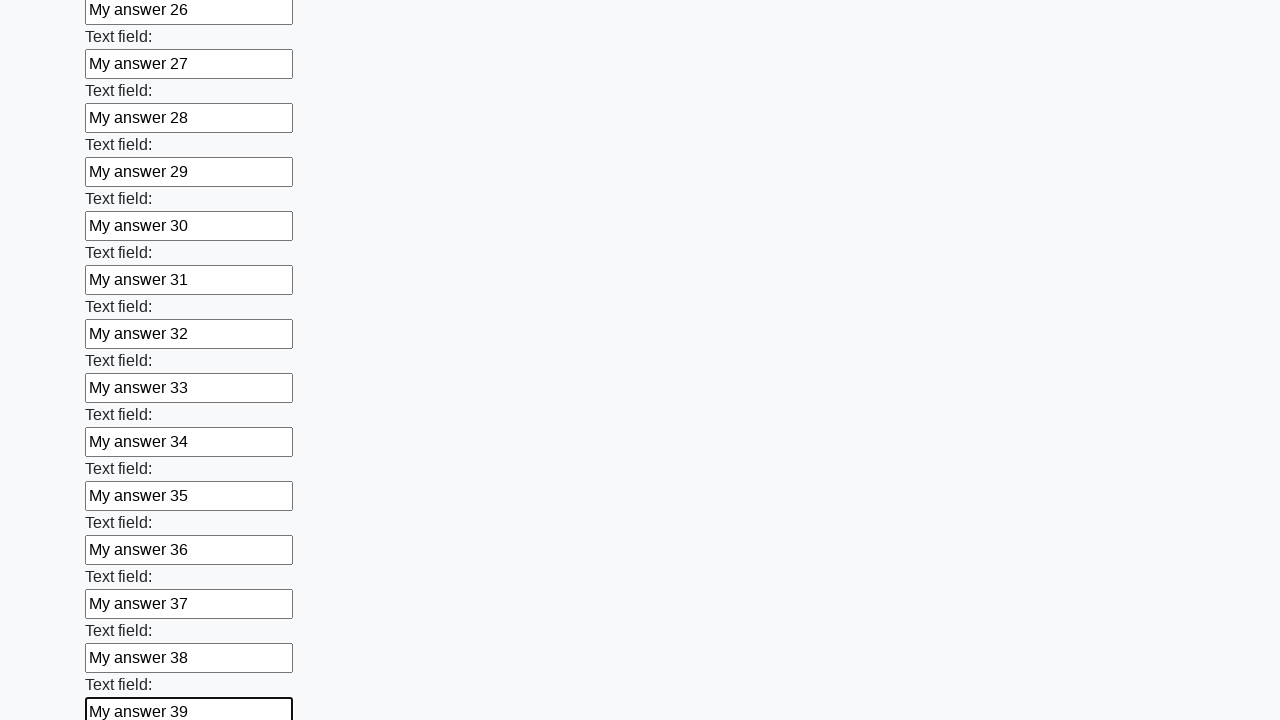

Filled input field 40 with 'My answer 40' on input >> nth=39
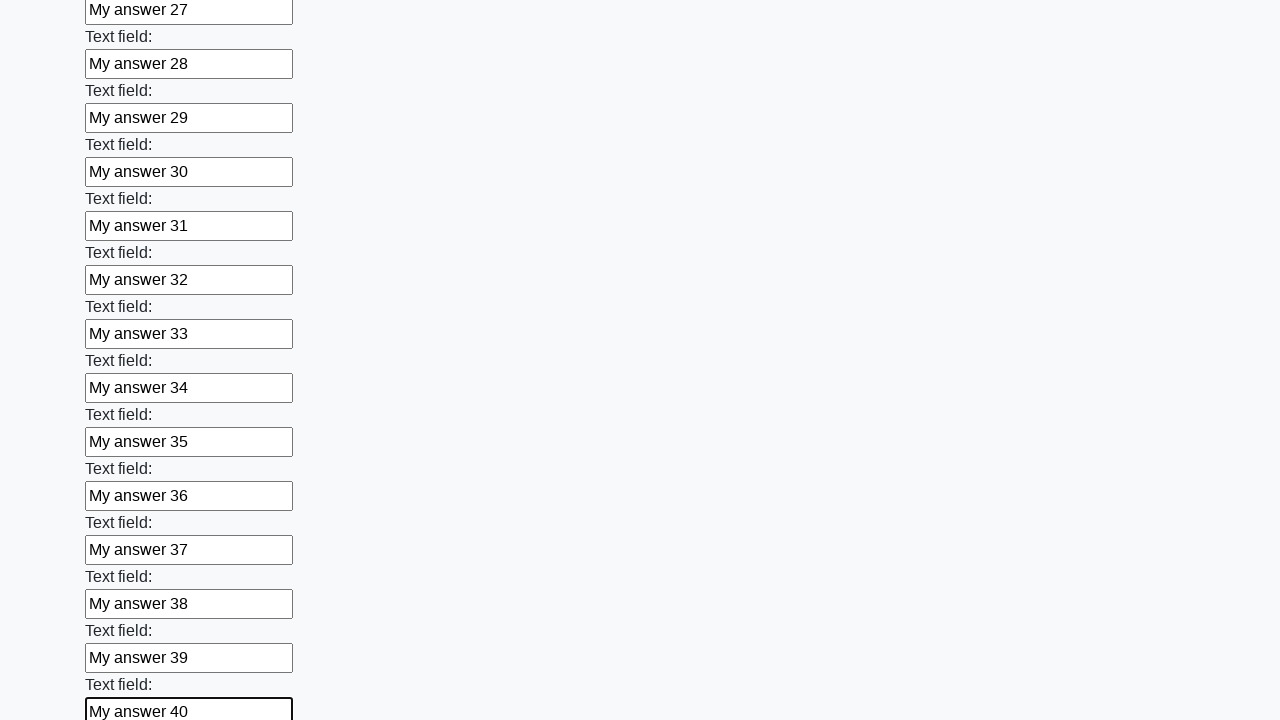

Filled input field 41 with 'My answer 41' on input >> nth=40
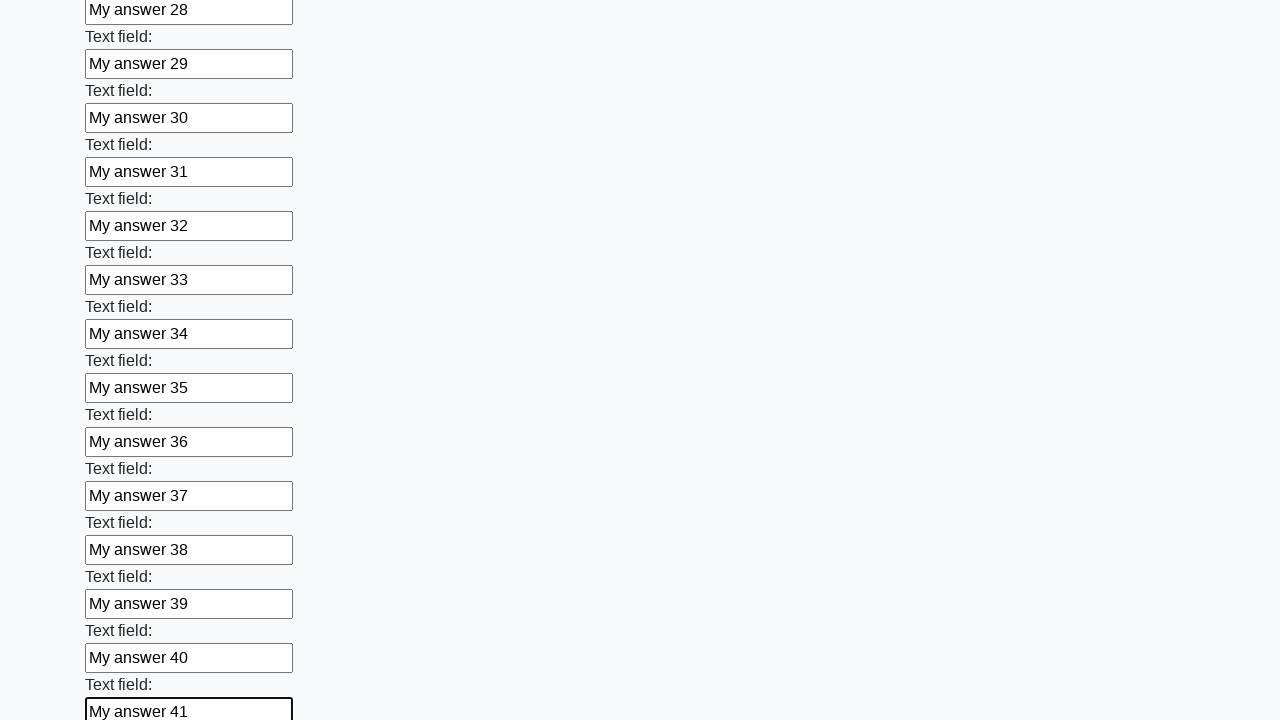

Filled input field 42 with 'My answer 42' on input >> nth=41
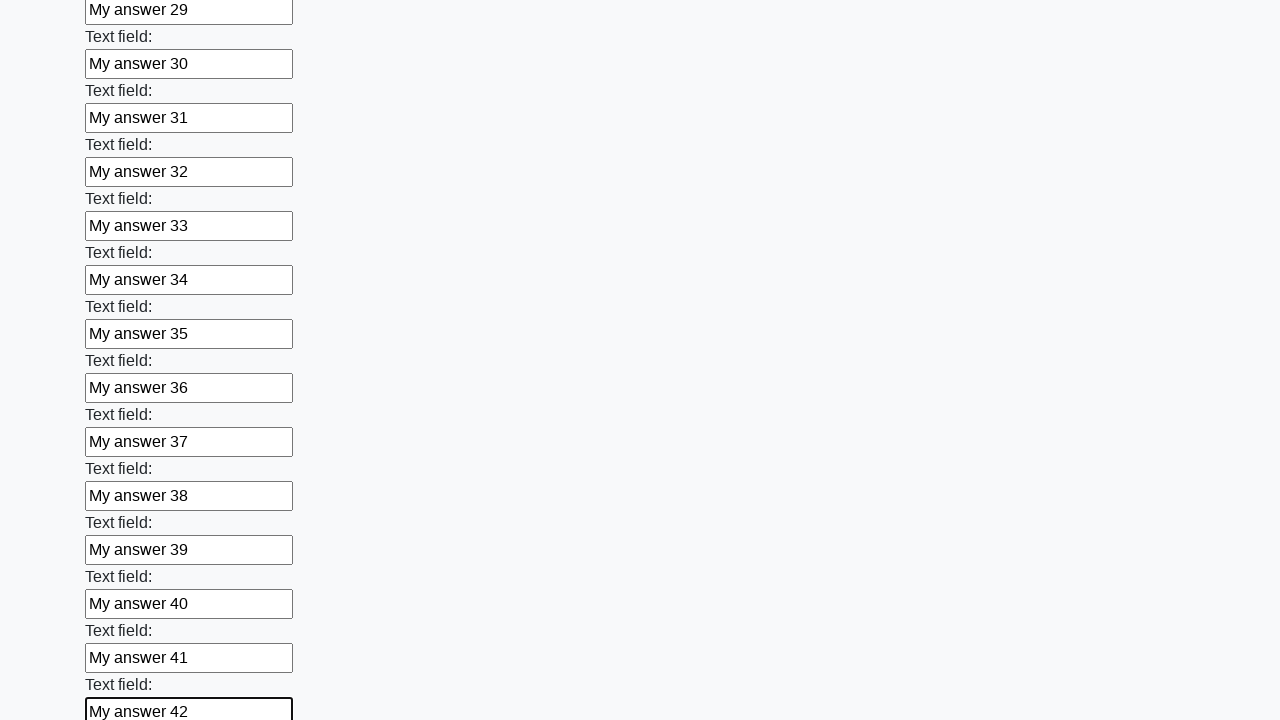

Filled input field 43 with 'My answer 43' on input >> nth=42
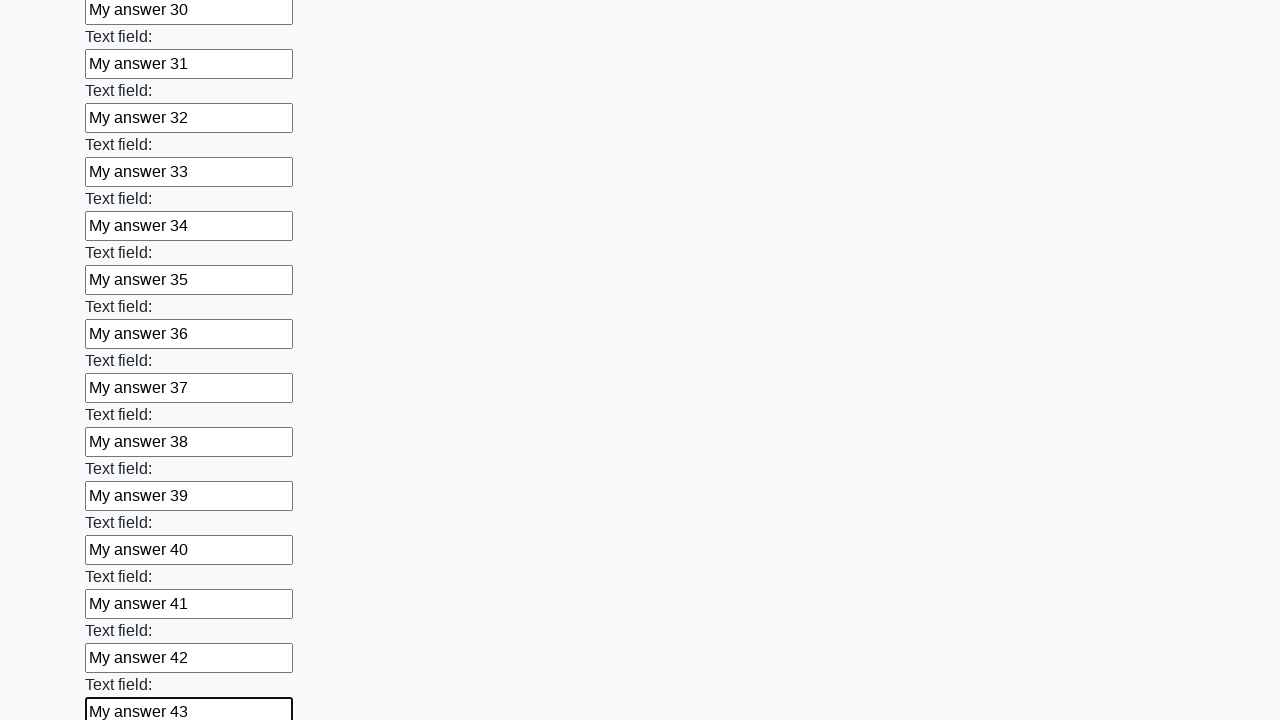

Filled input field 44 with 'My answer 44' on input >> nth=43
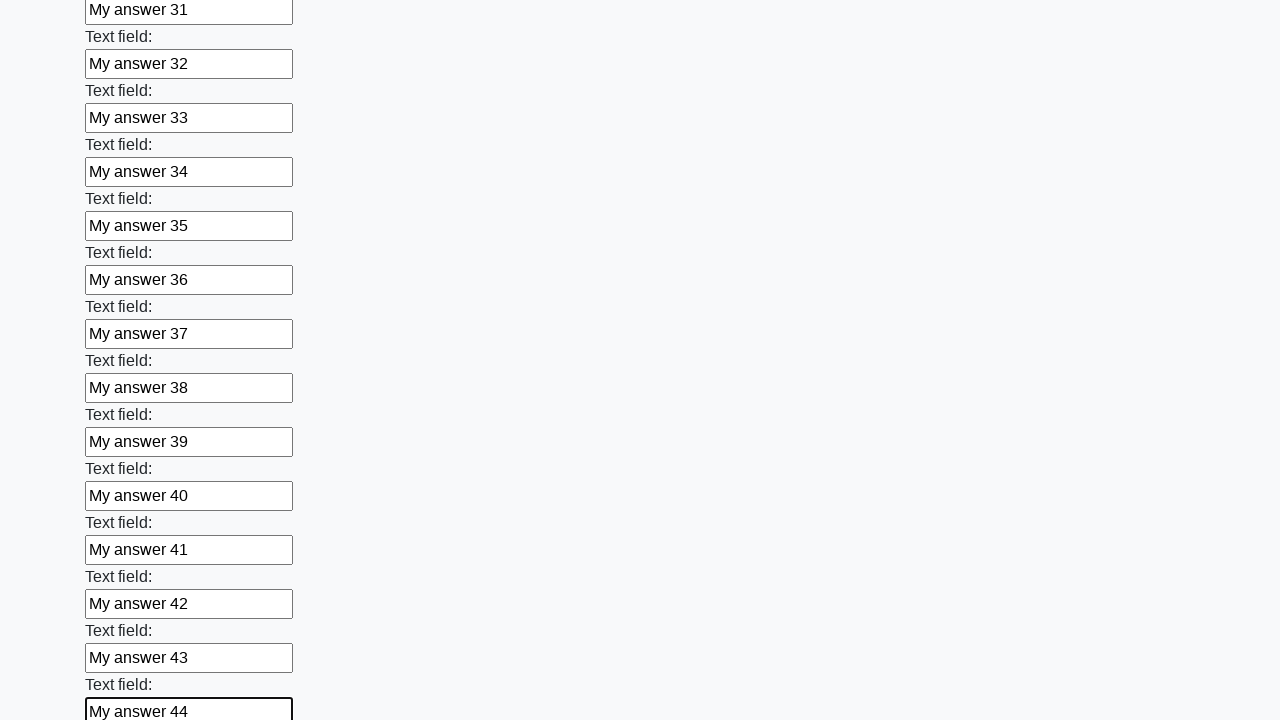

Filled input field 45 with 'My answer 45' on input >> nth=44
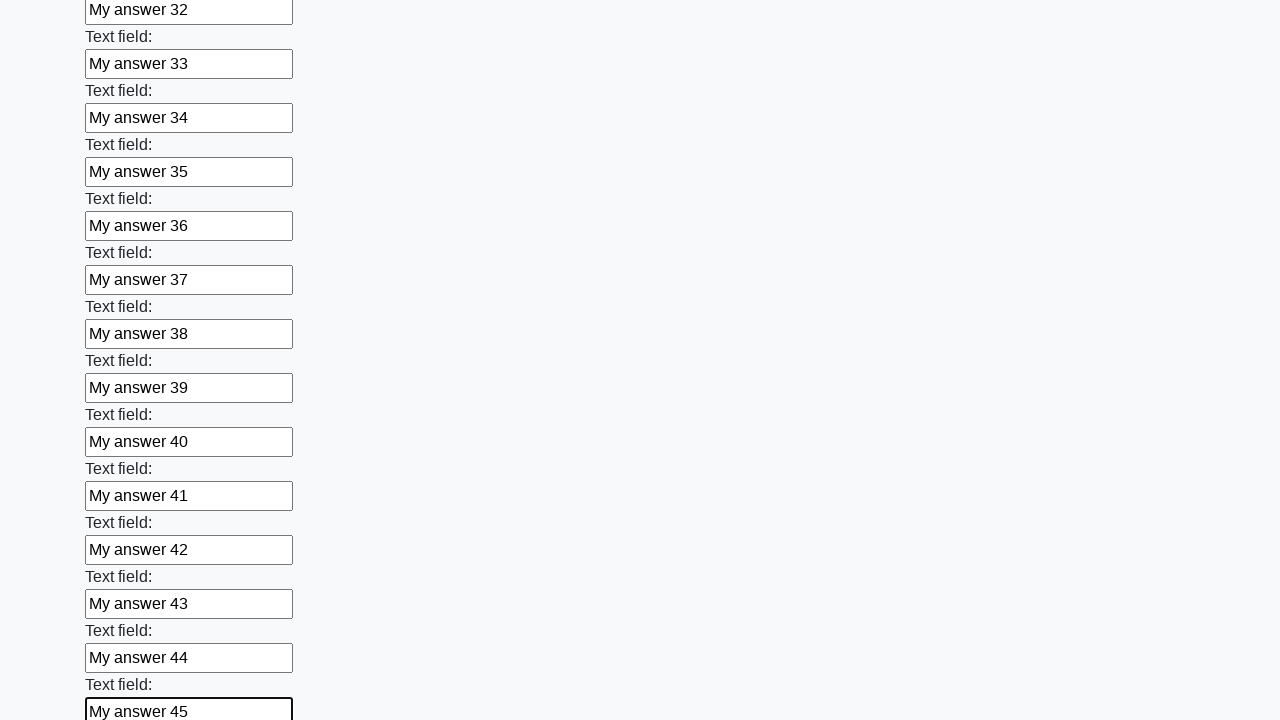

Filled input field 46 with 'My answer 46' on input >> nth=45
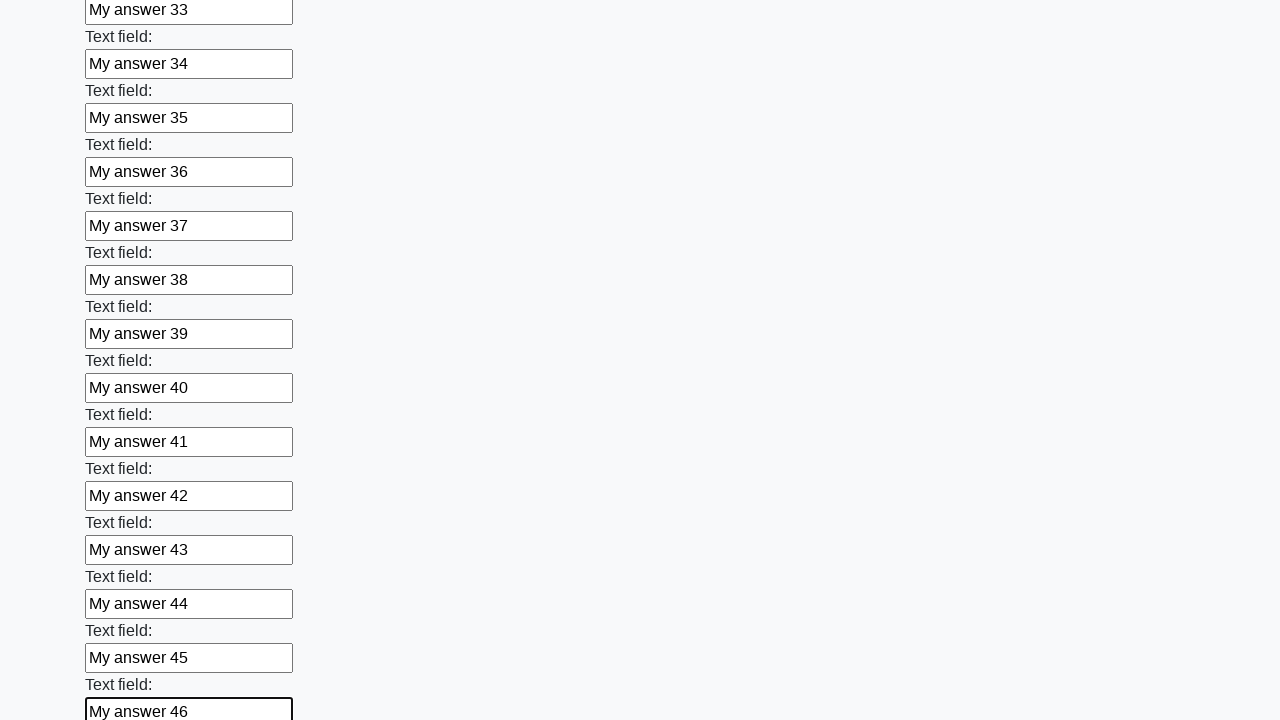

Filled input field 47 with 'My answer 47' on input >> nth=46
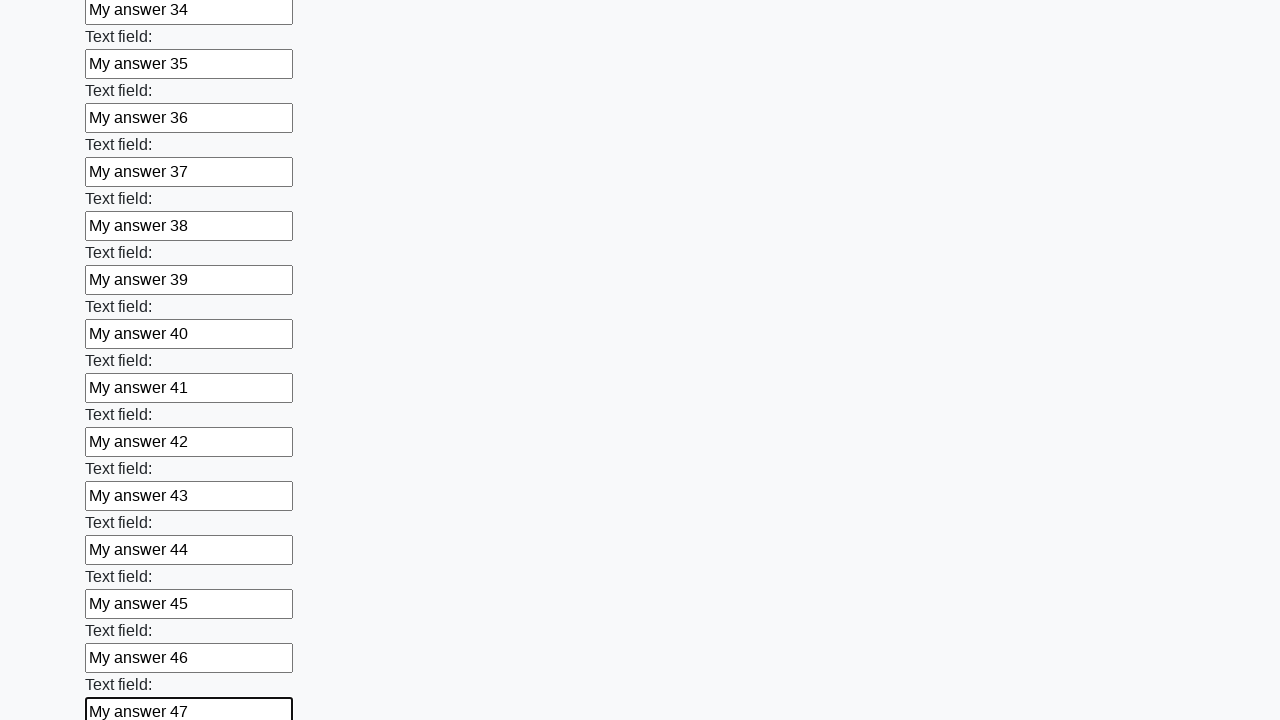

Filled input field 48 with 'My answer 48' on input >> nth=47
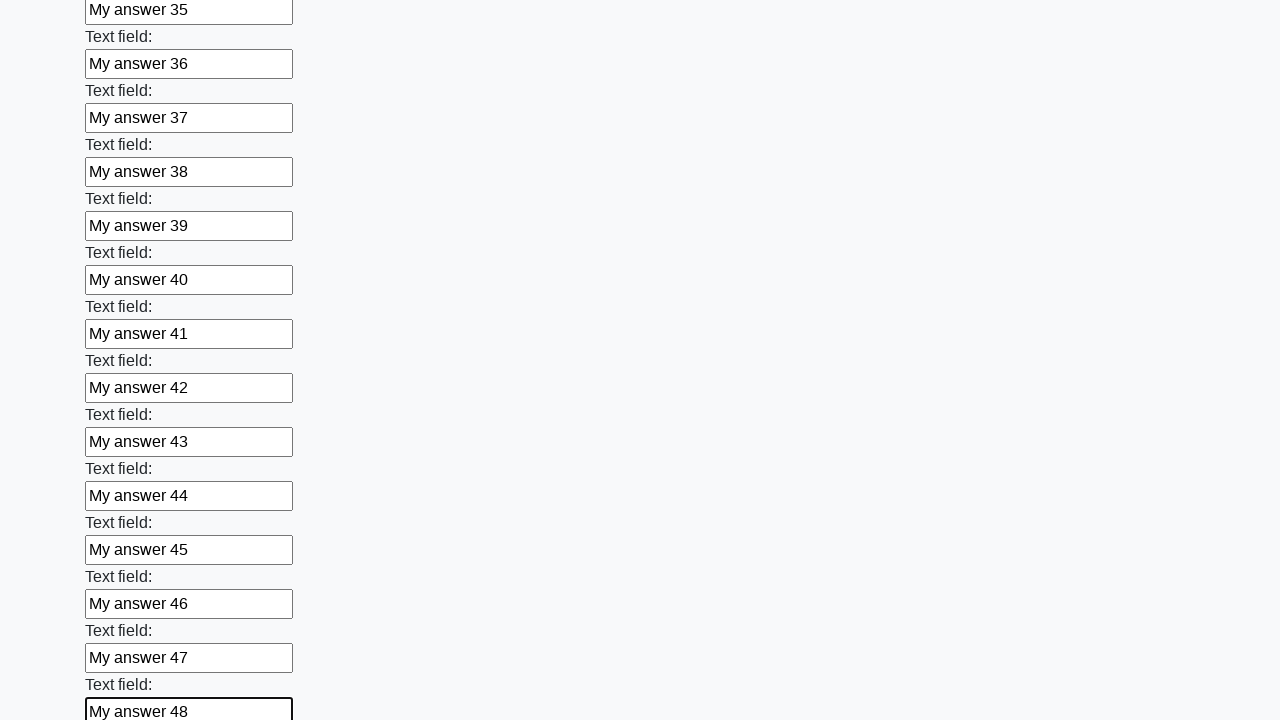

Filled input field 49 with 'My answer 49' on input >> nth=48
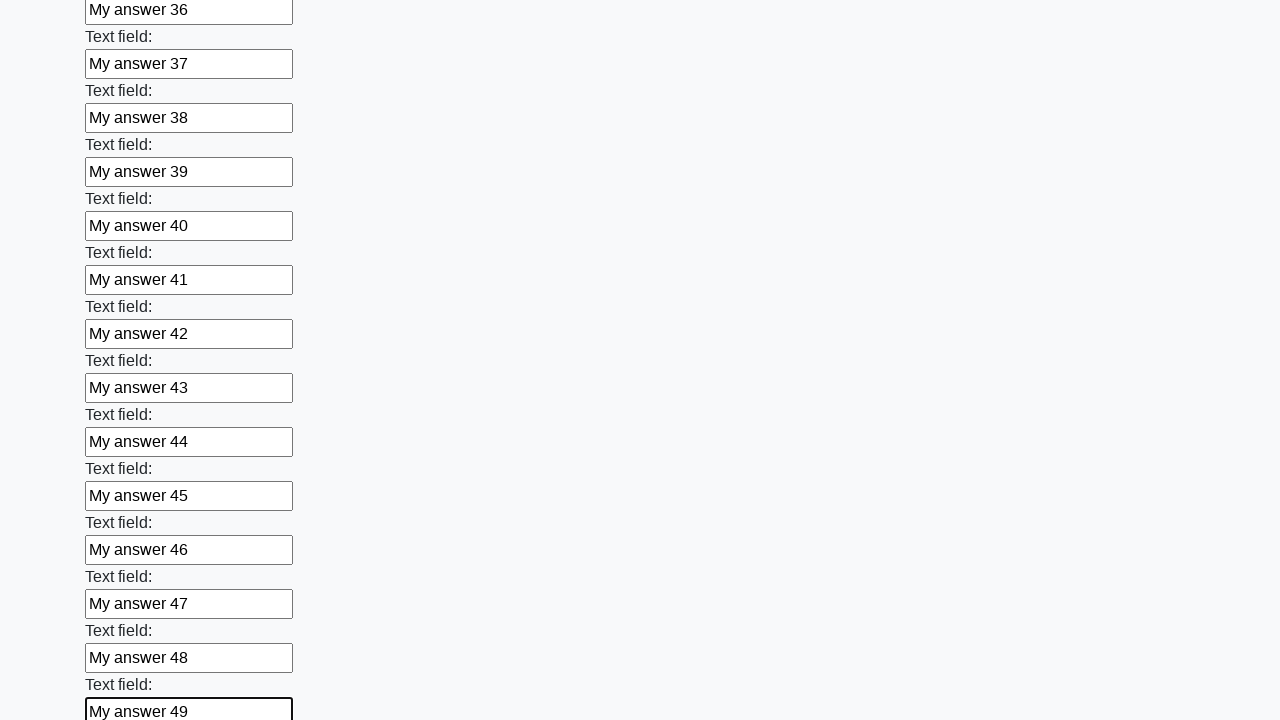

Filled input field 50 with 'My answer 50' on input >> nth=49
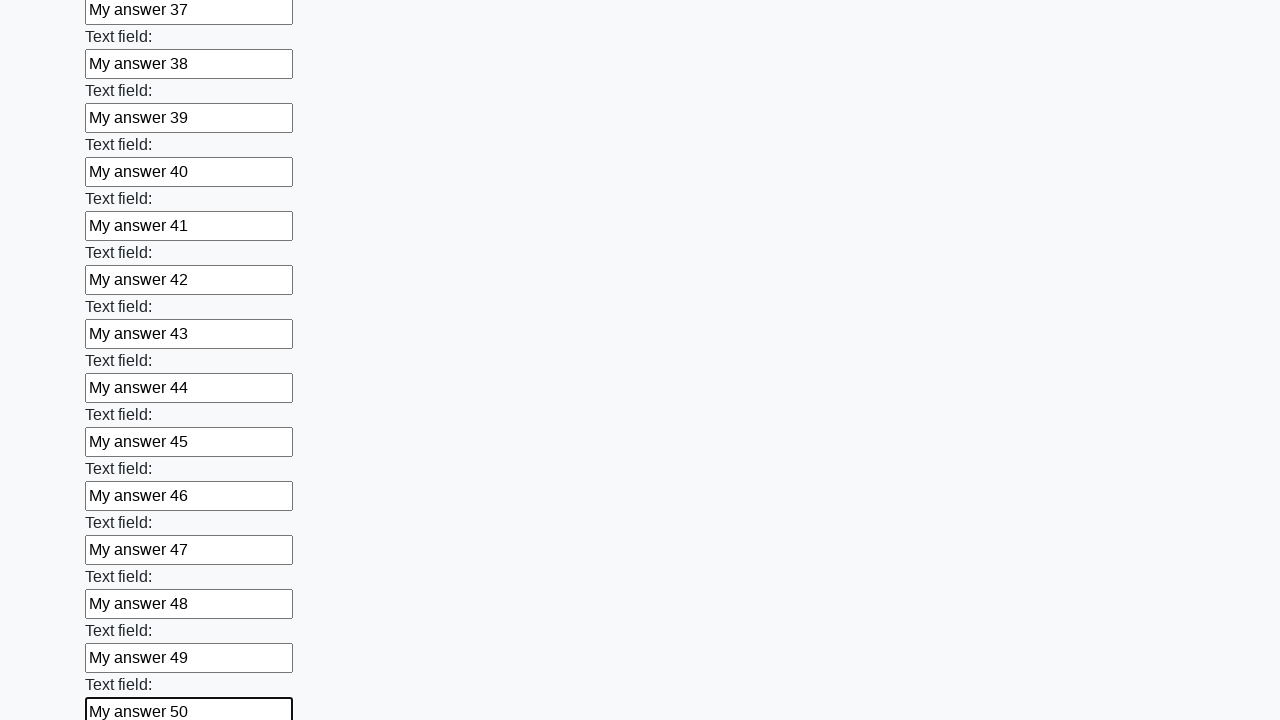

Filled input field 51 with 'My answer 51' on input >> nth=50
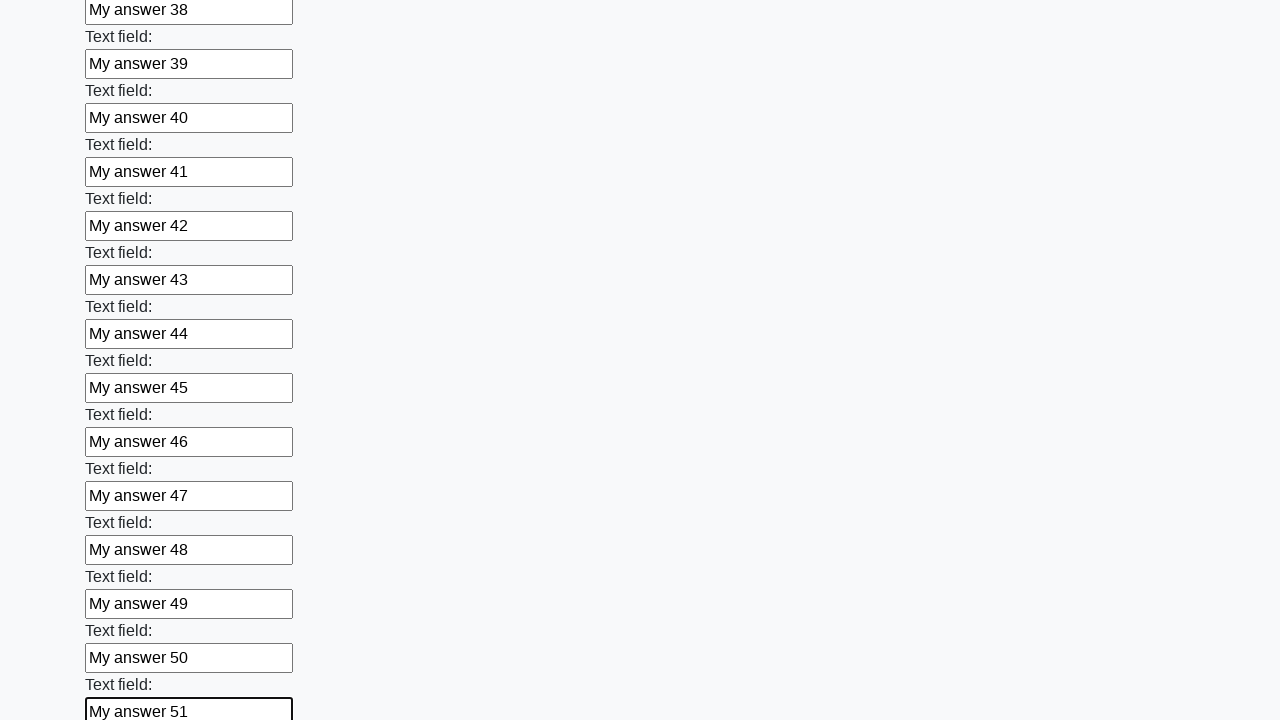

Filled input field 52 with 'My answer 52' on input >> nth=51
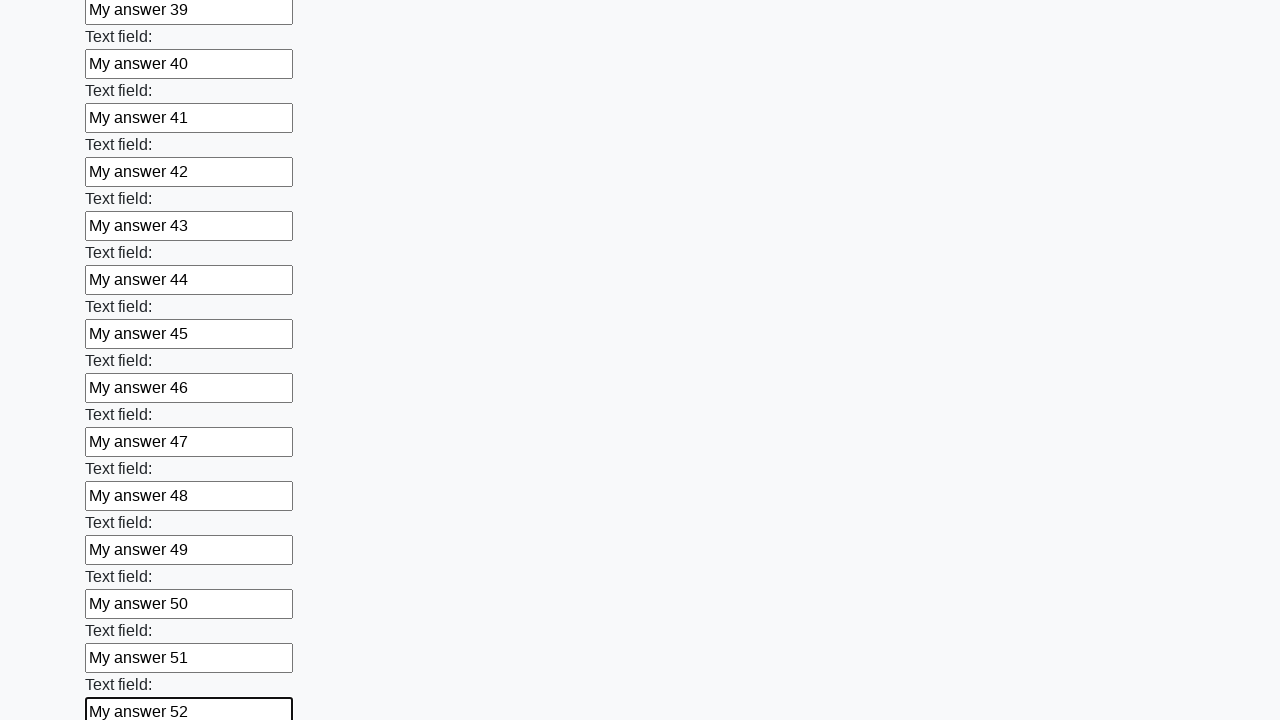

Filled input field 53 with 'My answer 53' on input >> nth=52
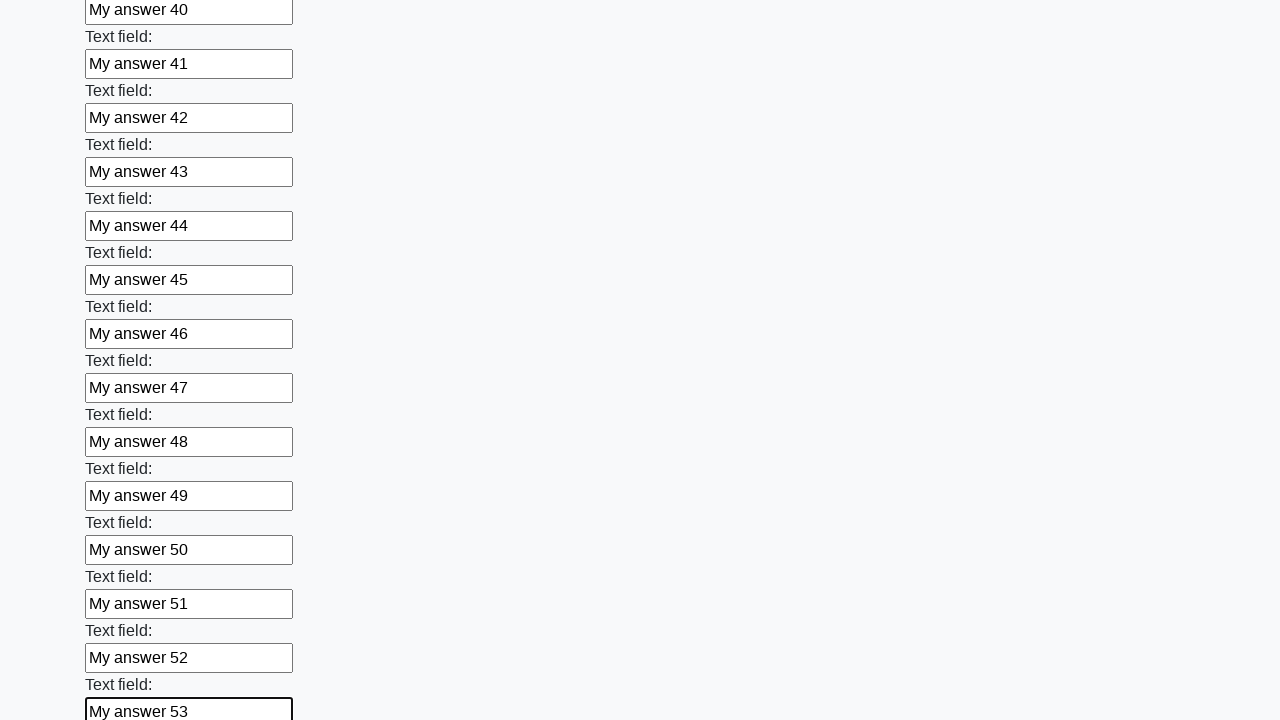

Filled input field 54 with 'My answer 54' on input >> nth=53
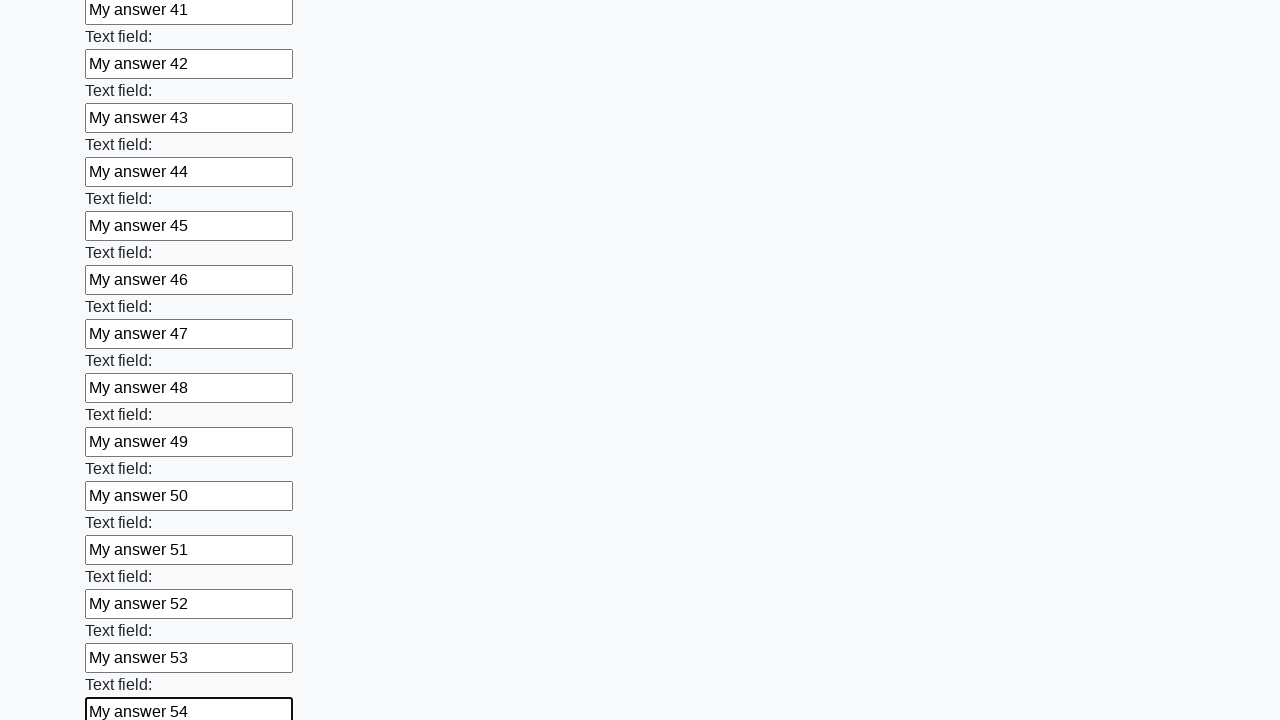

Filled input field 55 with 'My answer 55' on input >> nth=54
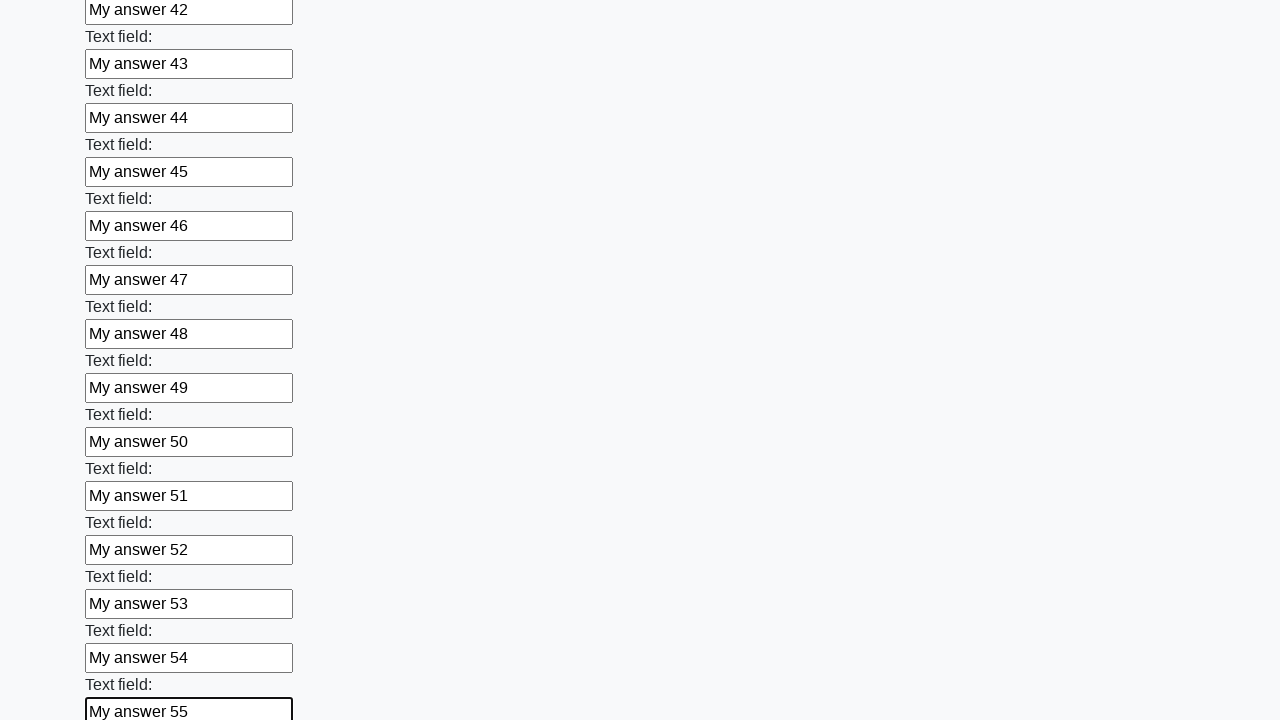

Filled input field 56 with 'My answer 56' on input >> nth=55
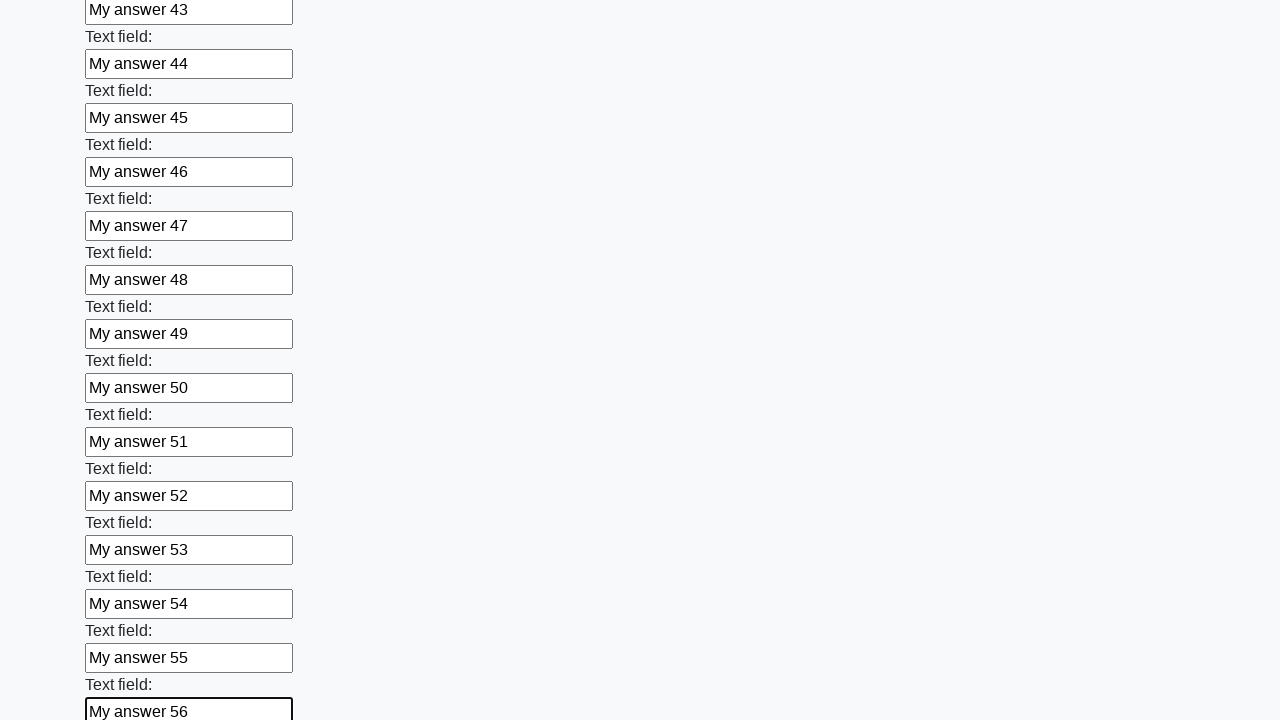

Filled input field 57 with 'My answer 57' on input >> nth=56
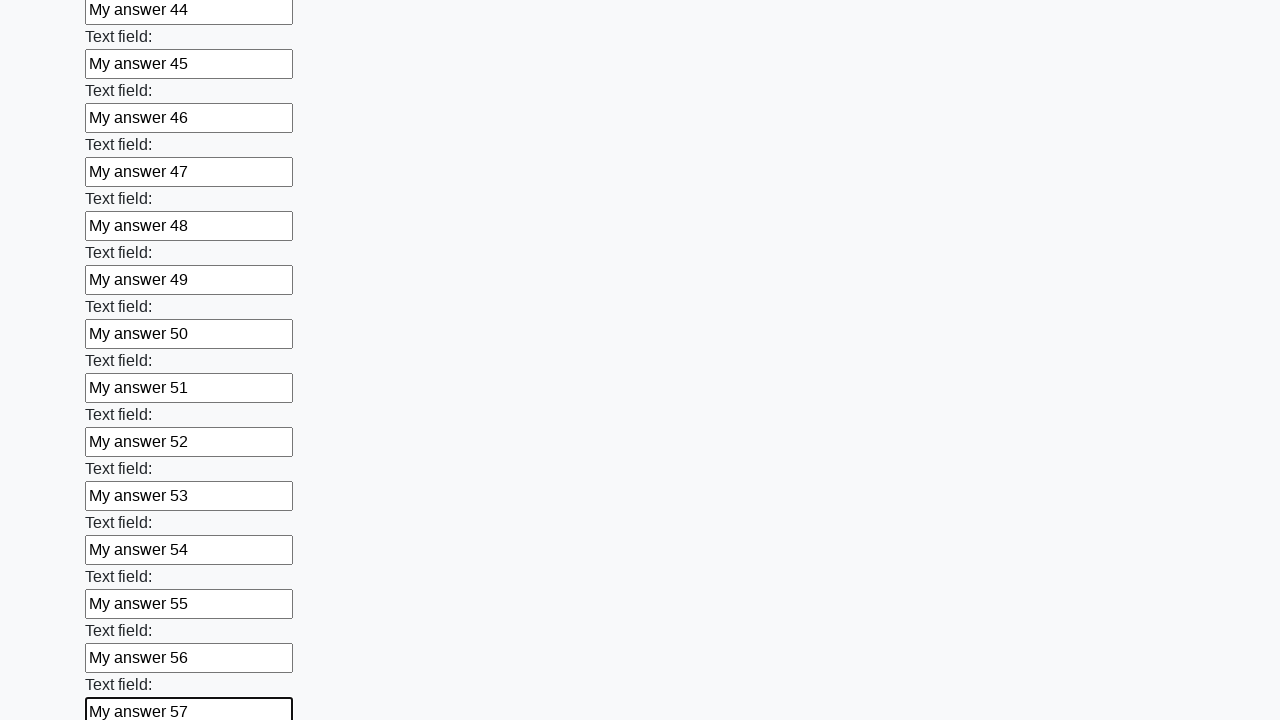

Filled input field 58 with 'My answer 58' on input >> nth=57
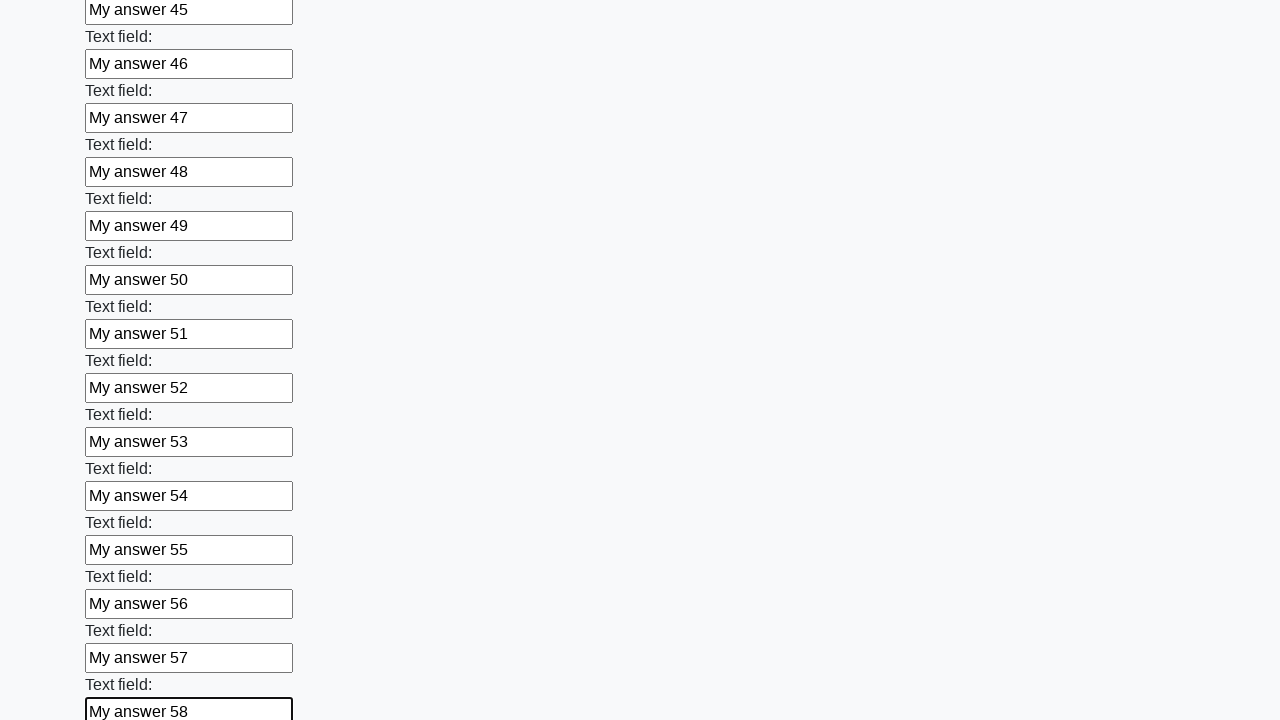

Filled input field 59 with 'My answer 59' on input >> nth=58
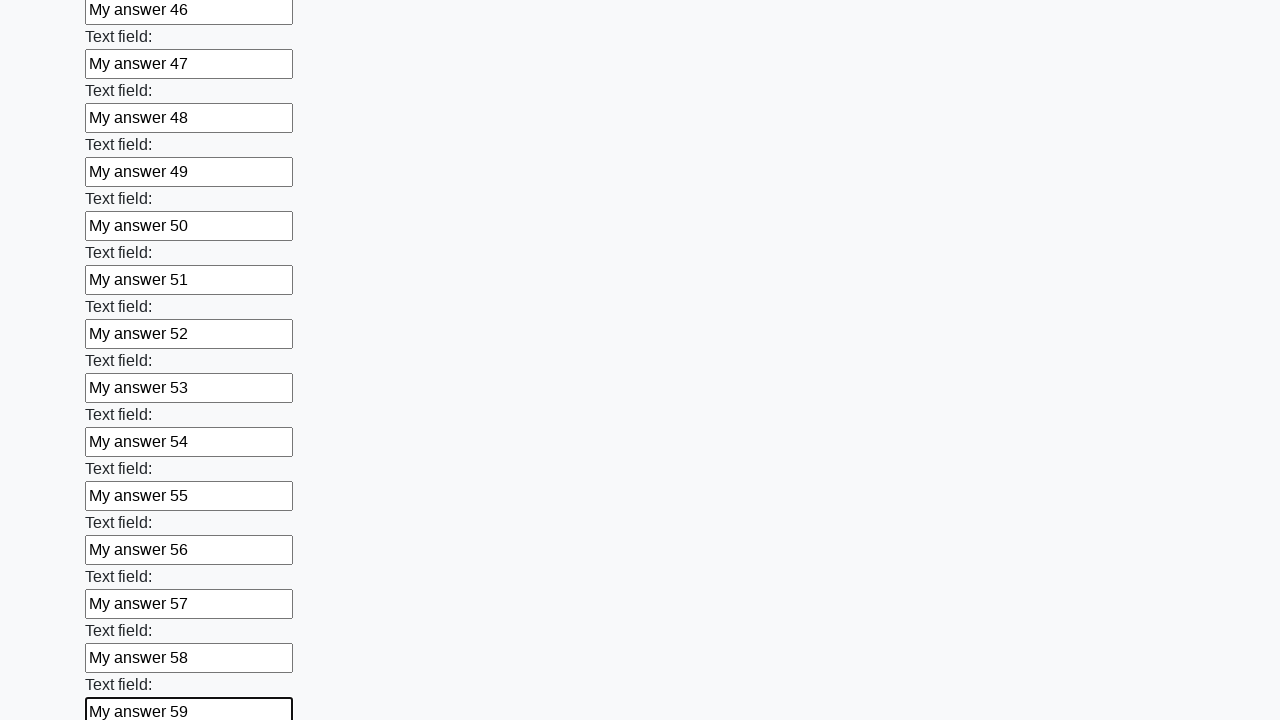

Filled input field 60 with 'My answer 60' on input >> nth=59
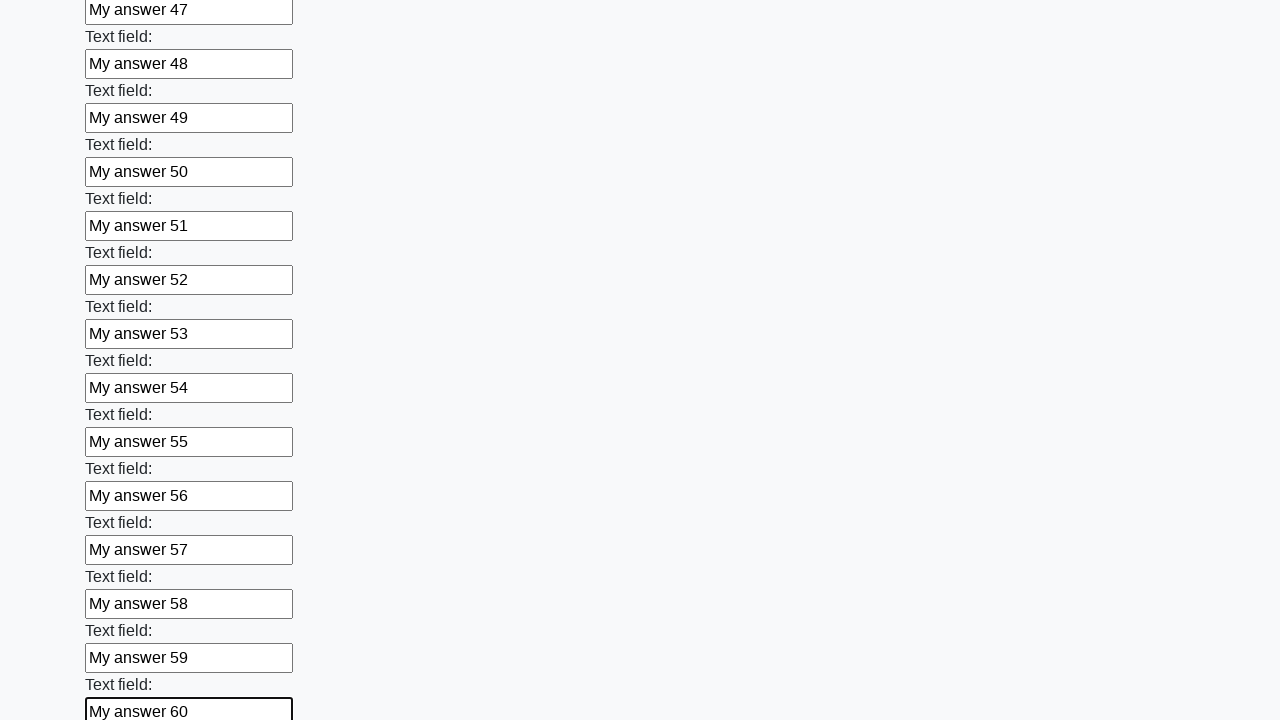

Filled input field 61 with 'My answer 61' on input >> nth=60
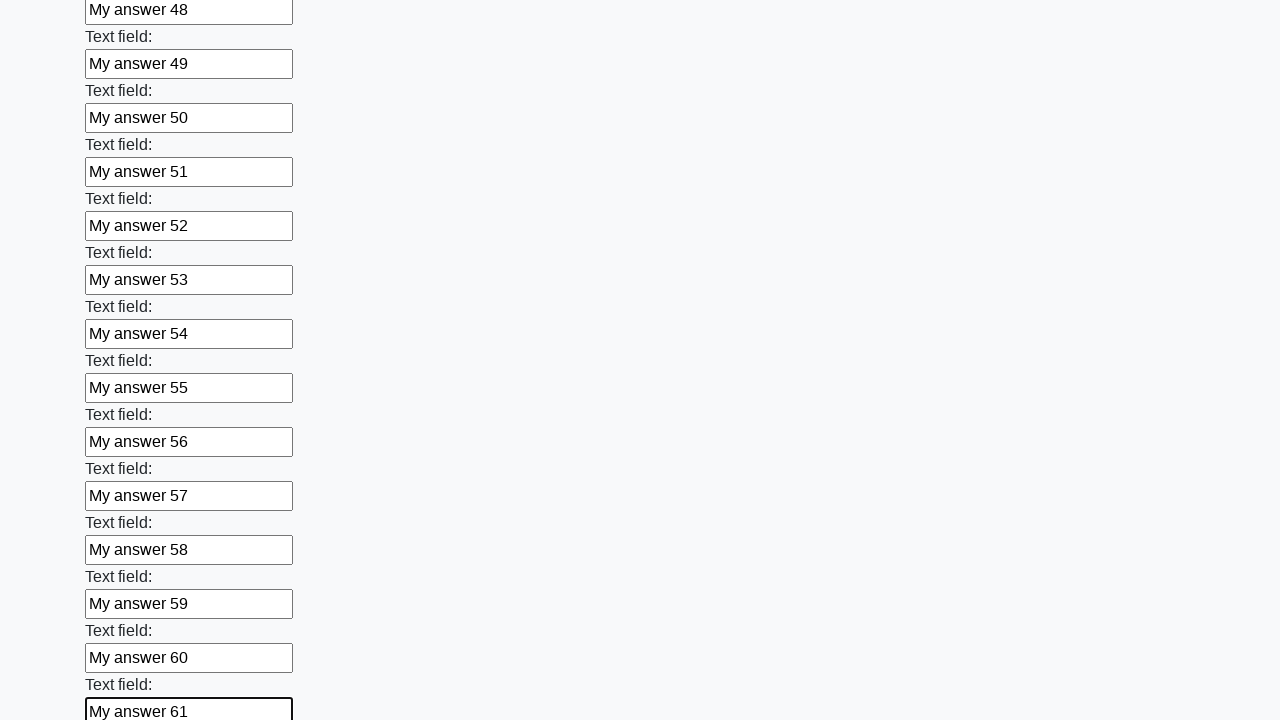

Filled input field 62 with 'My answer 62' on input >> nth=61
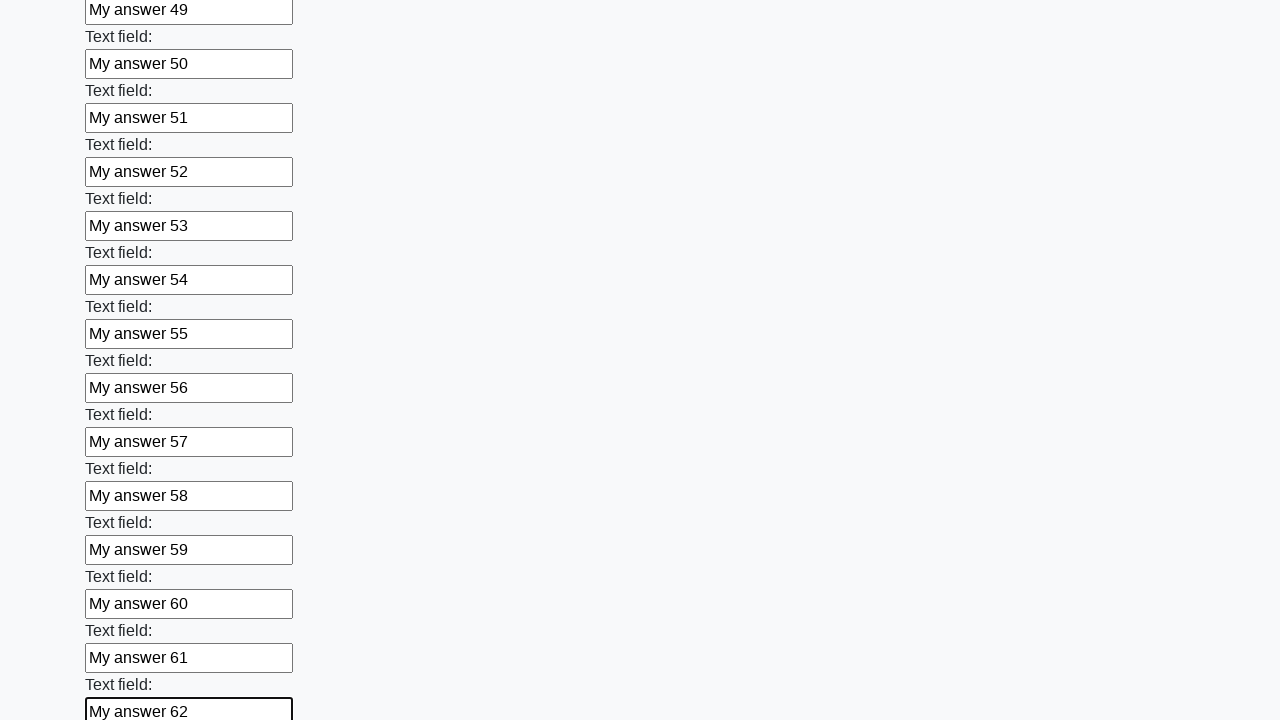

Filled input field 63 with 'My answer 63' on input >> nth=62
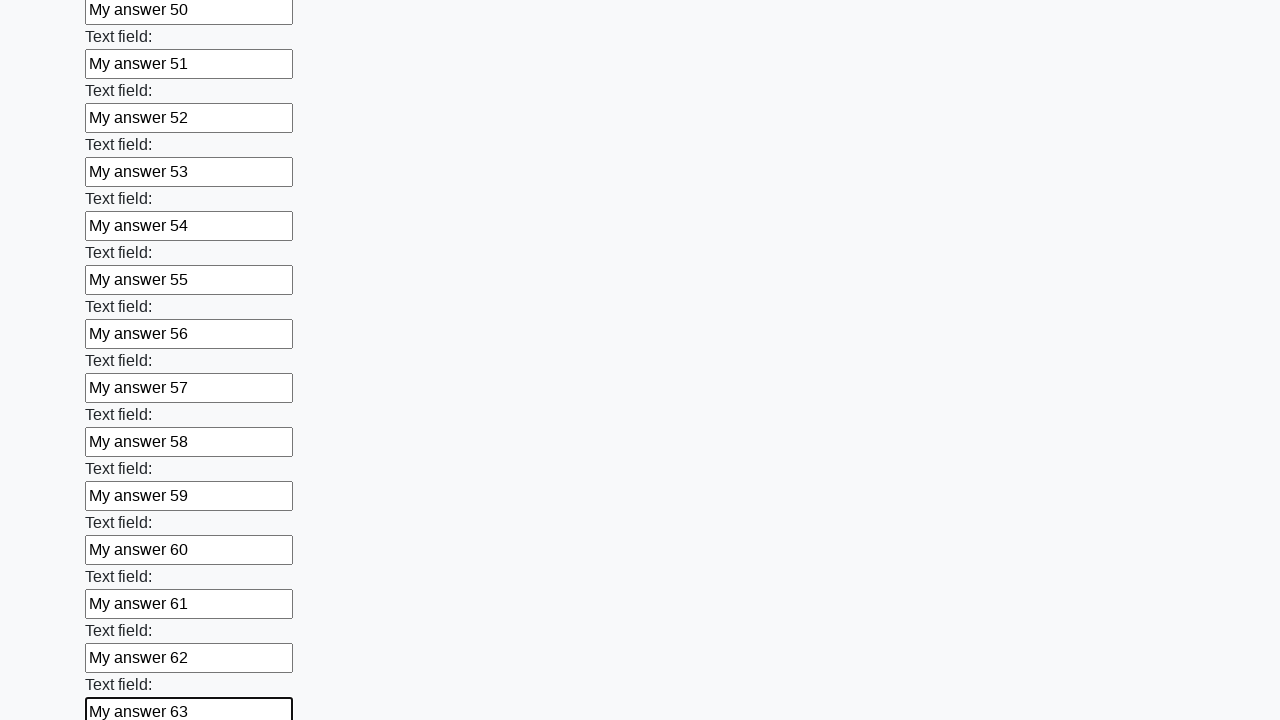

Filled input field 64 with 'My answer 64' on input >> nth=63
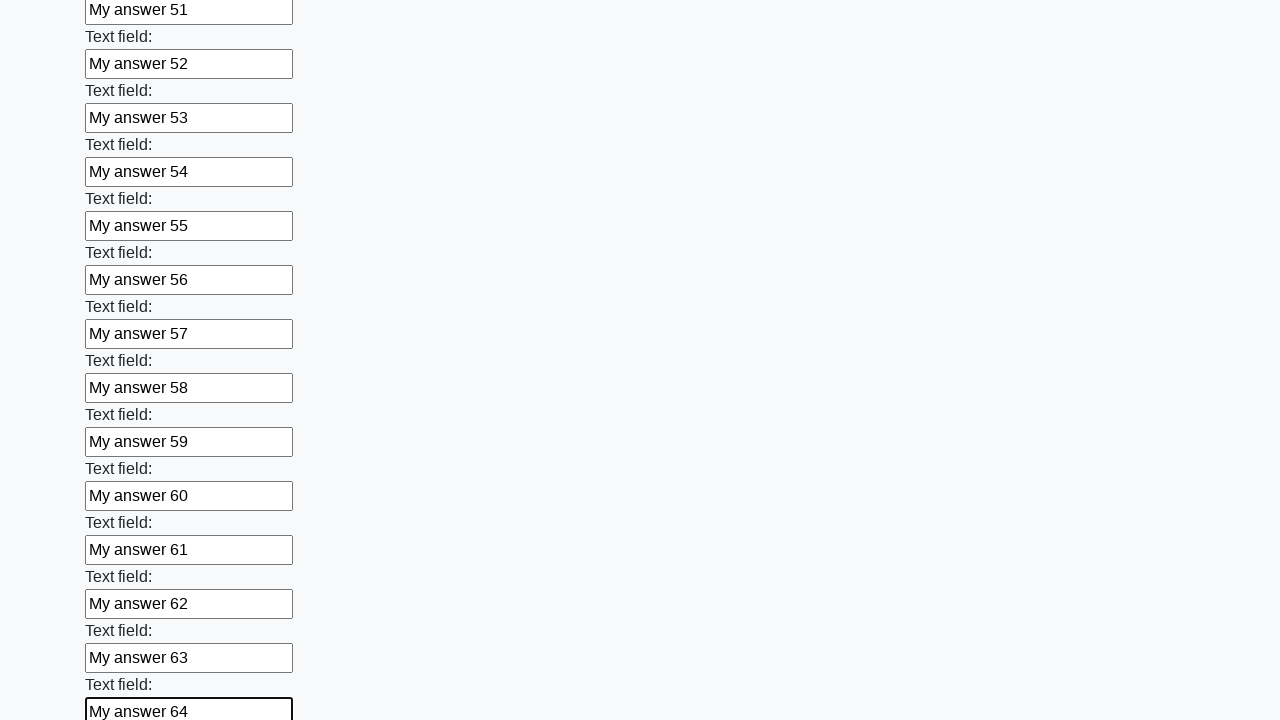

Filled input field 65 with 'My answer 65' on input >> nth=64
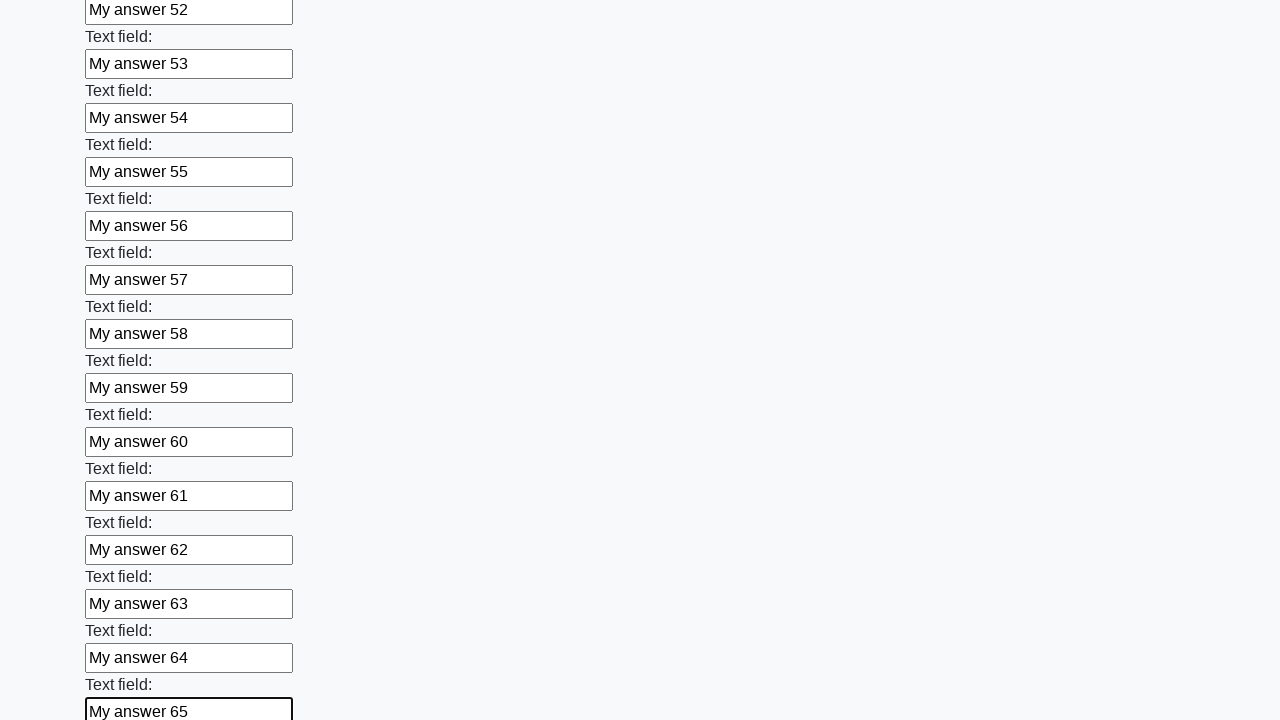

Filled input field 66 with 'My answer 66' on input >> nth=65
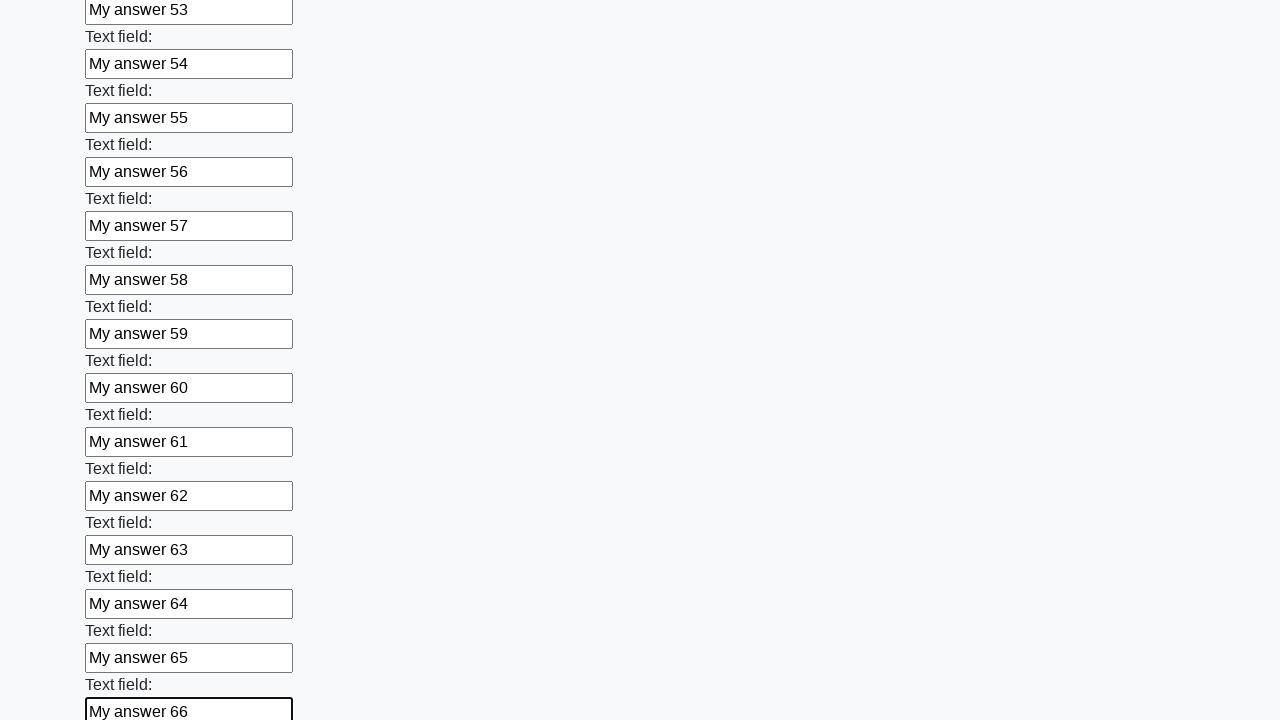

Filled input field 67 with 'My answer 67' on input >> nth=66
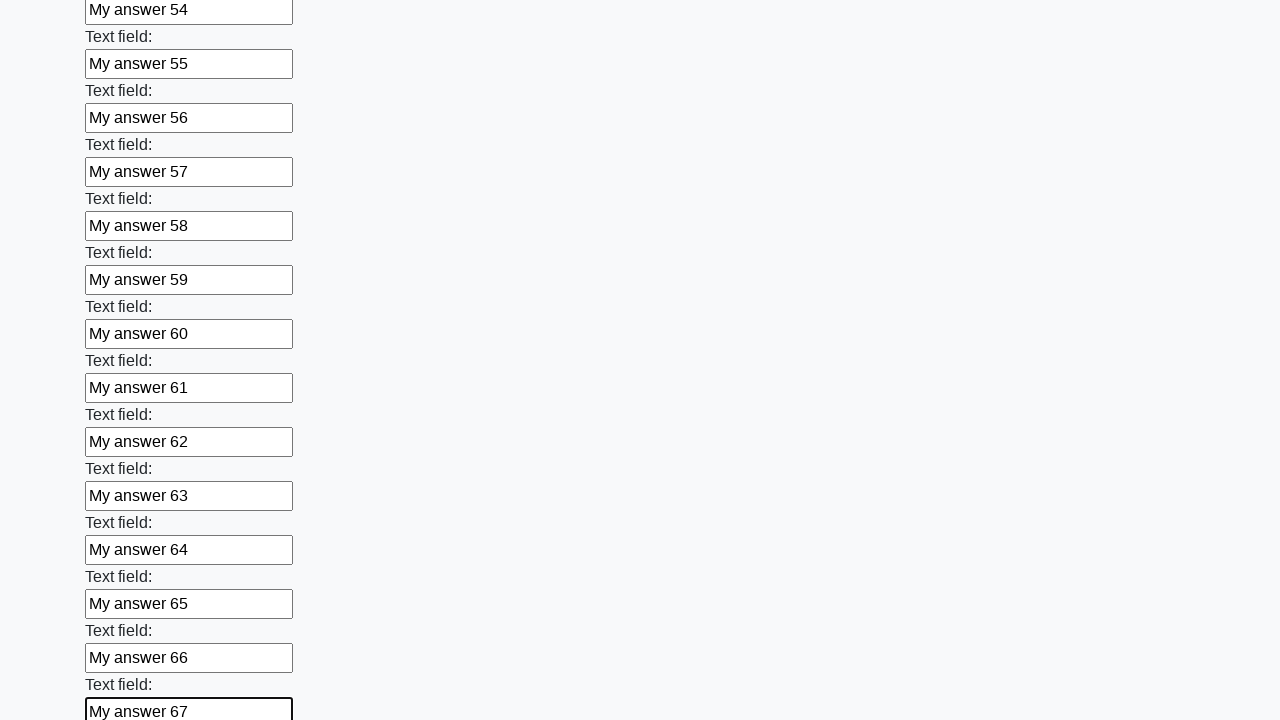

Filled input field 68 with 'My answer 68' on input >> nth=67
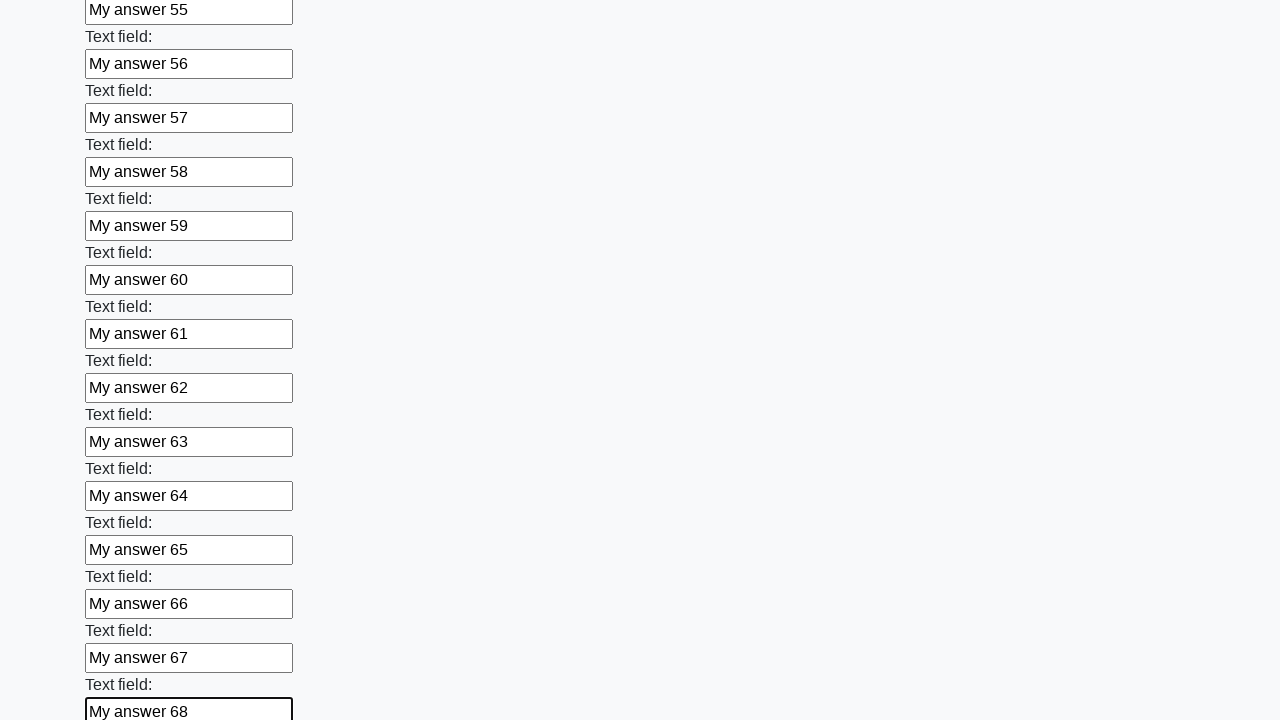

Filled input field 69 with 'My answer 69' on input >> nth=68
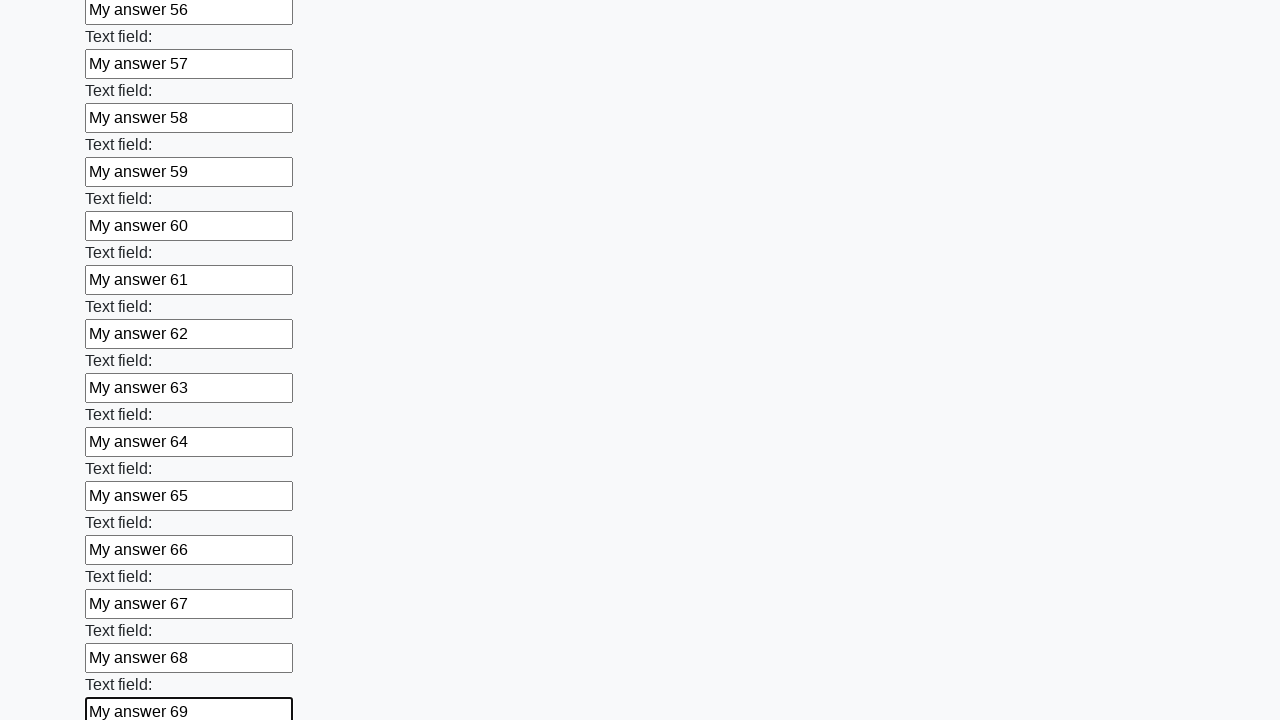

Filled input field 70 with 'My answer 70' on input >> nth=69
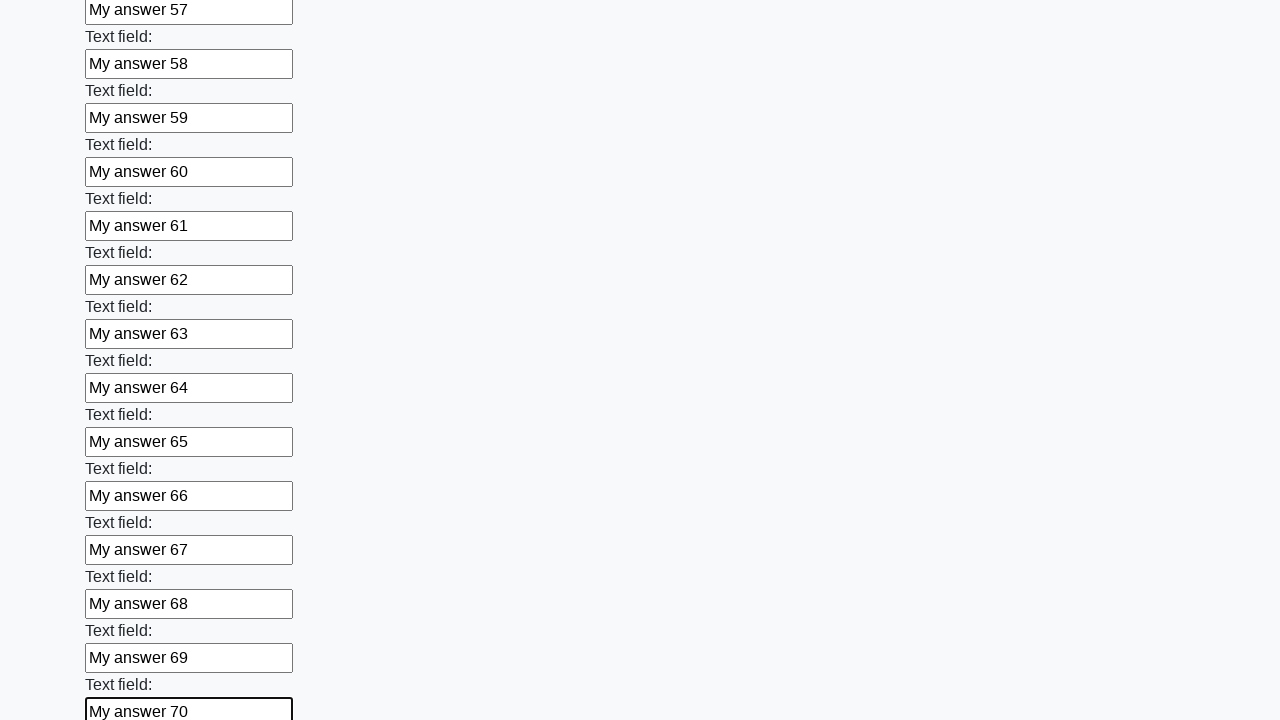

Filled input field 71 with 'My answer 71' on input >> nth=70
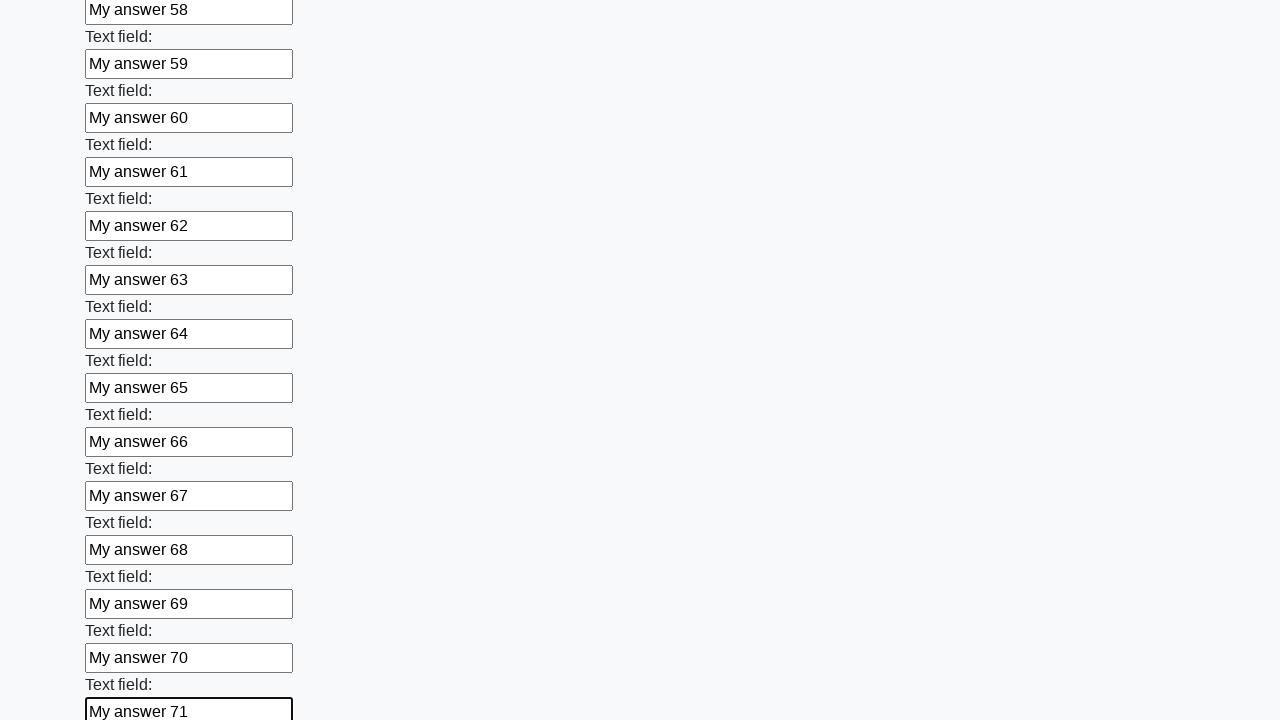

Filled input field 72 with 'My answer 72' on input >> nth=71
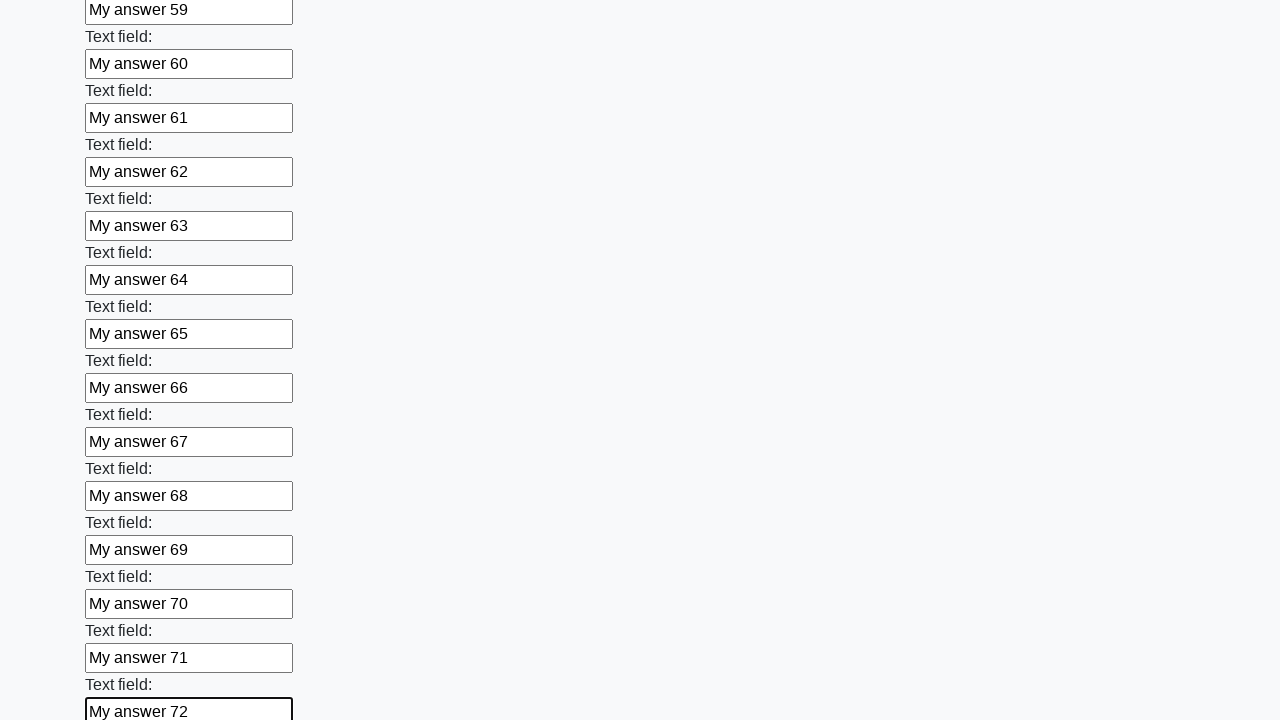

Filled input field 73 with 'My answer 73' on input >> nth=72
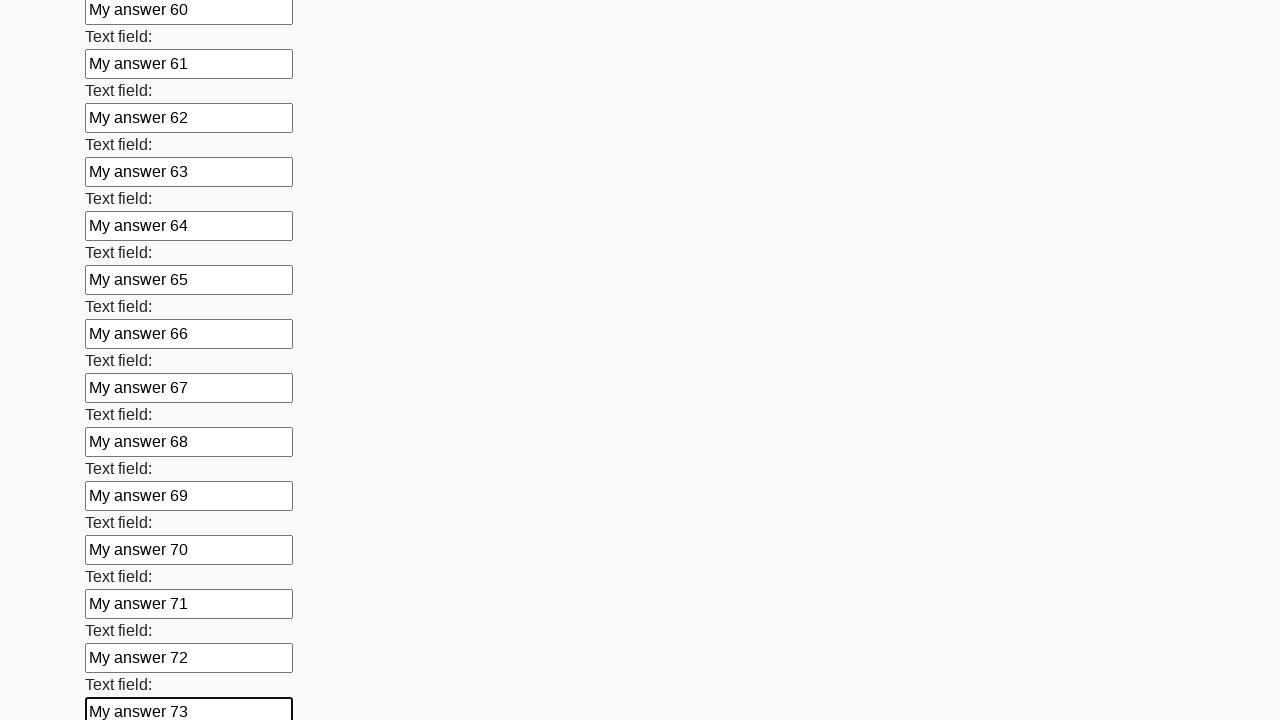

Filled input field 74 with 'My answer 74' on input >> nth=73
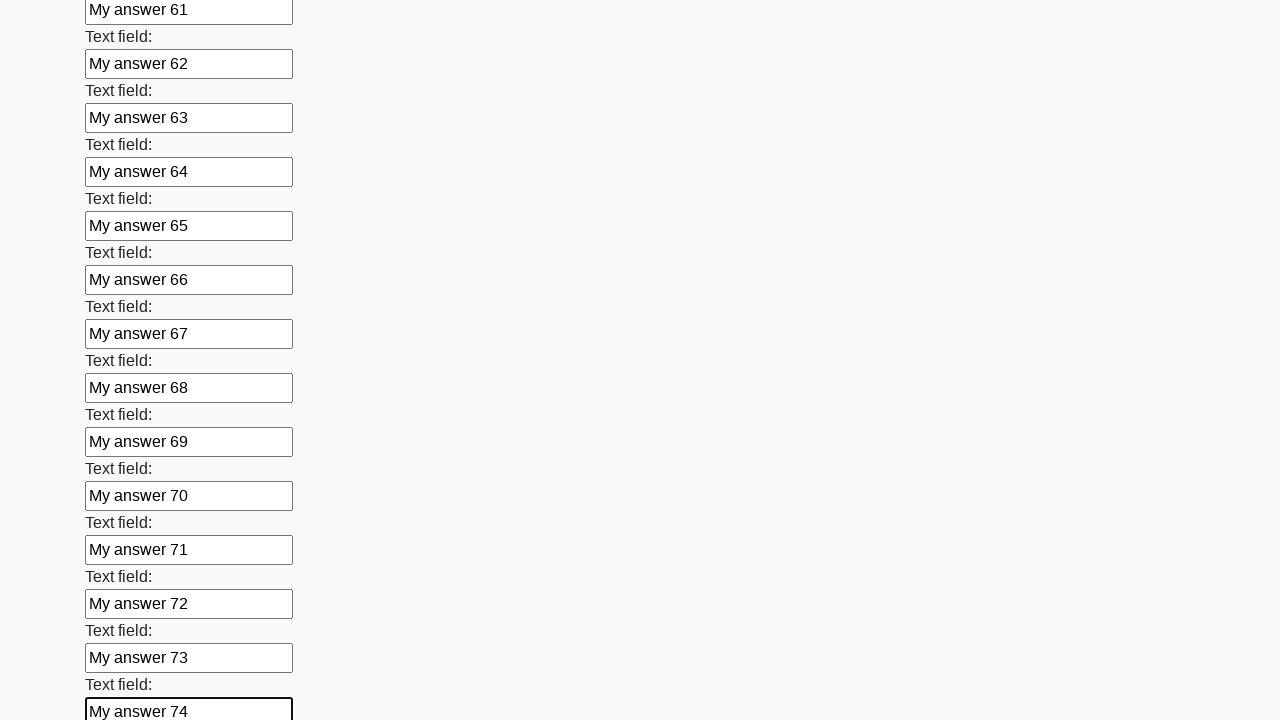

Filled input field 75 with 'My answer 75' on input >> nth=74
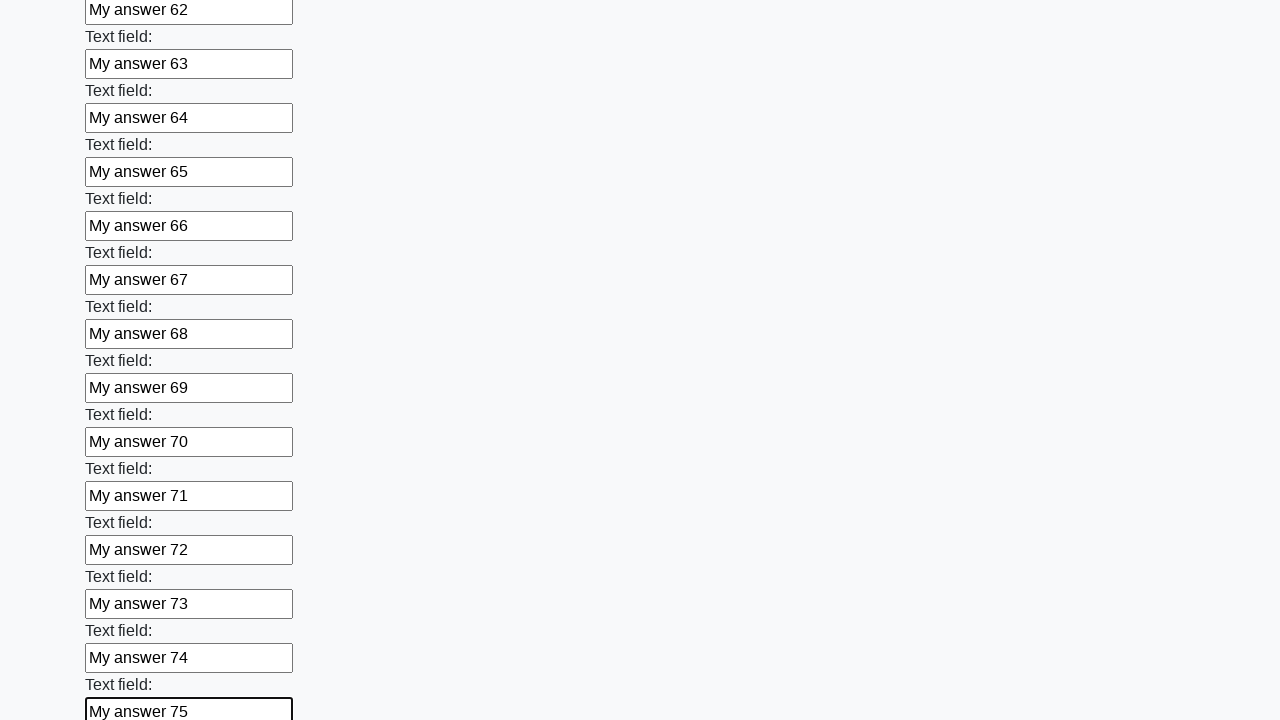

Filled input field 76 with 'My answer 76' on input >> nth=75
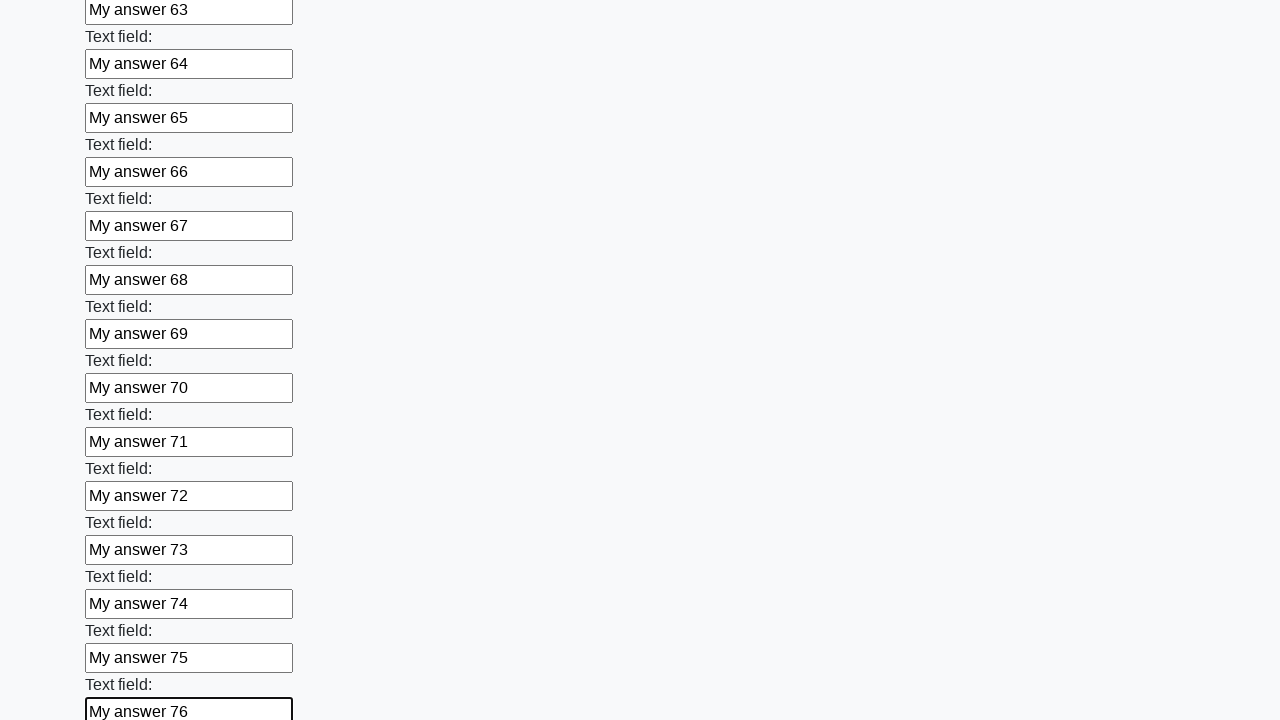

Filled input field 77 with 'My answer 77' on input >> nth=76
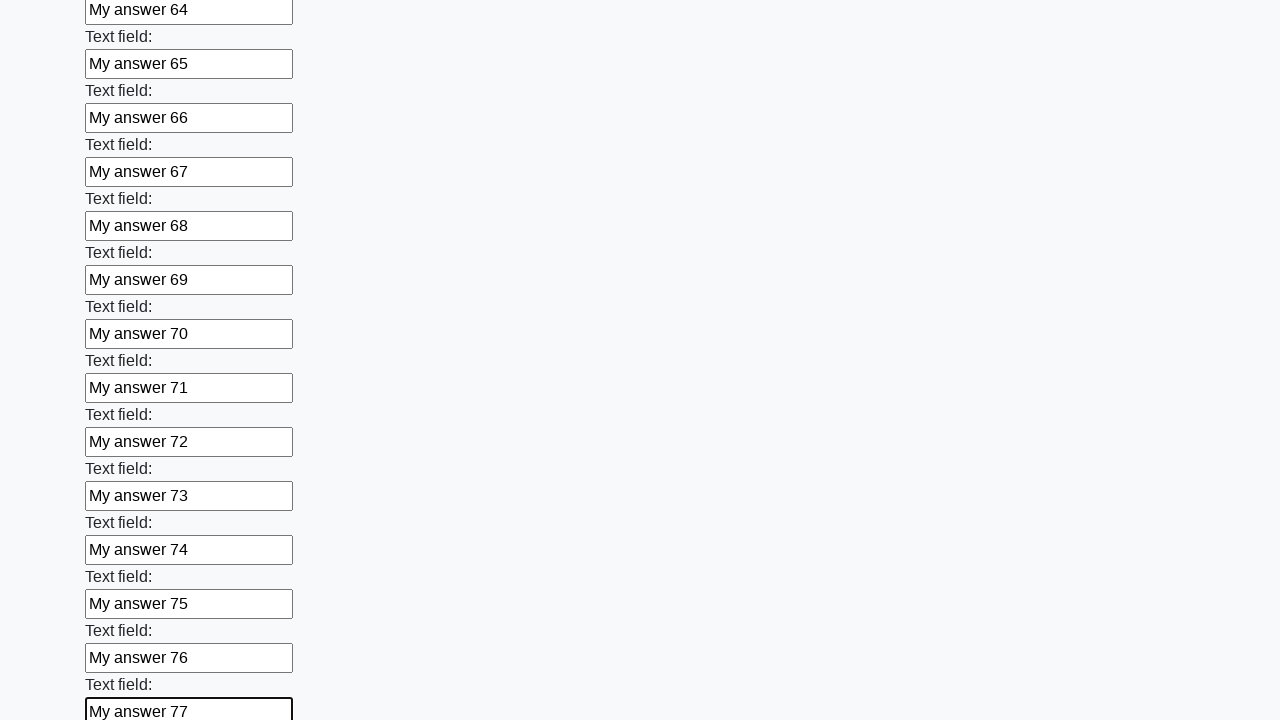

Filled input field 78 with 'My answer 78' on input >> nth=77
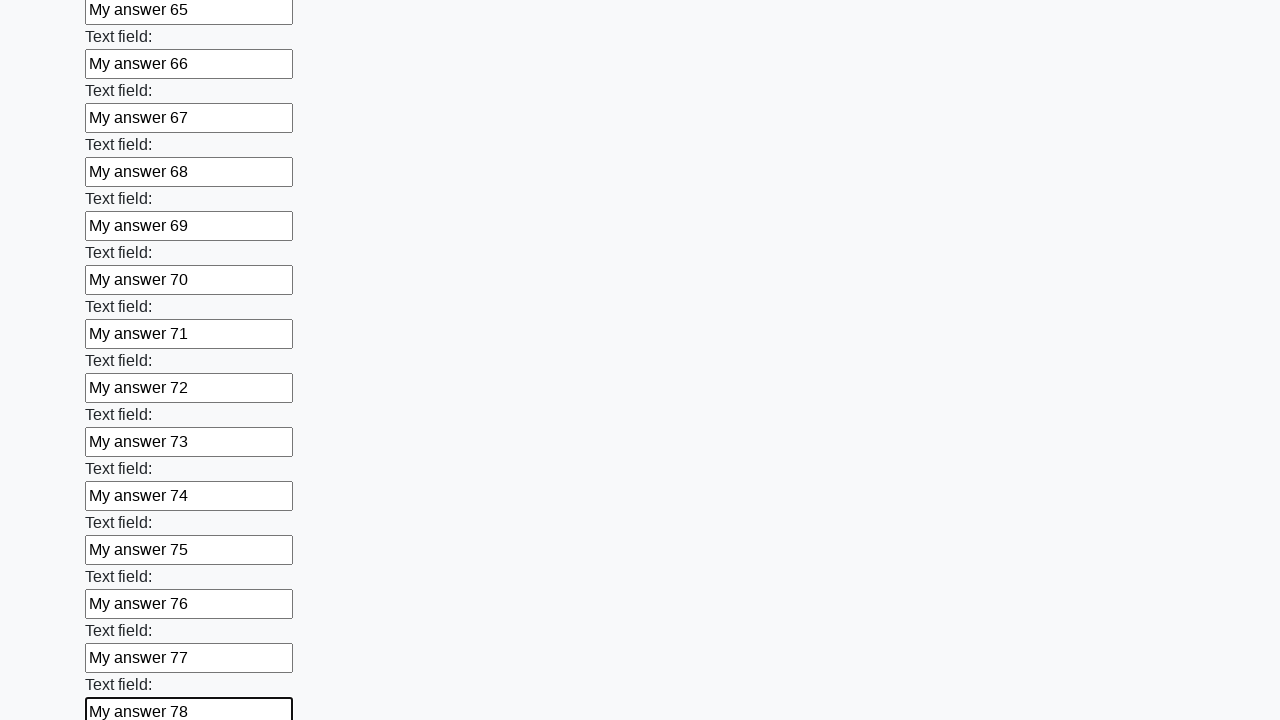

Filled input field 79 with 'My answer 79' on input >> nth=78
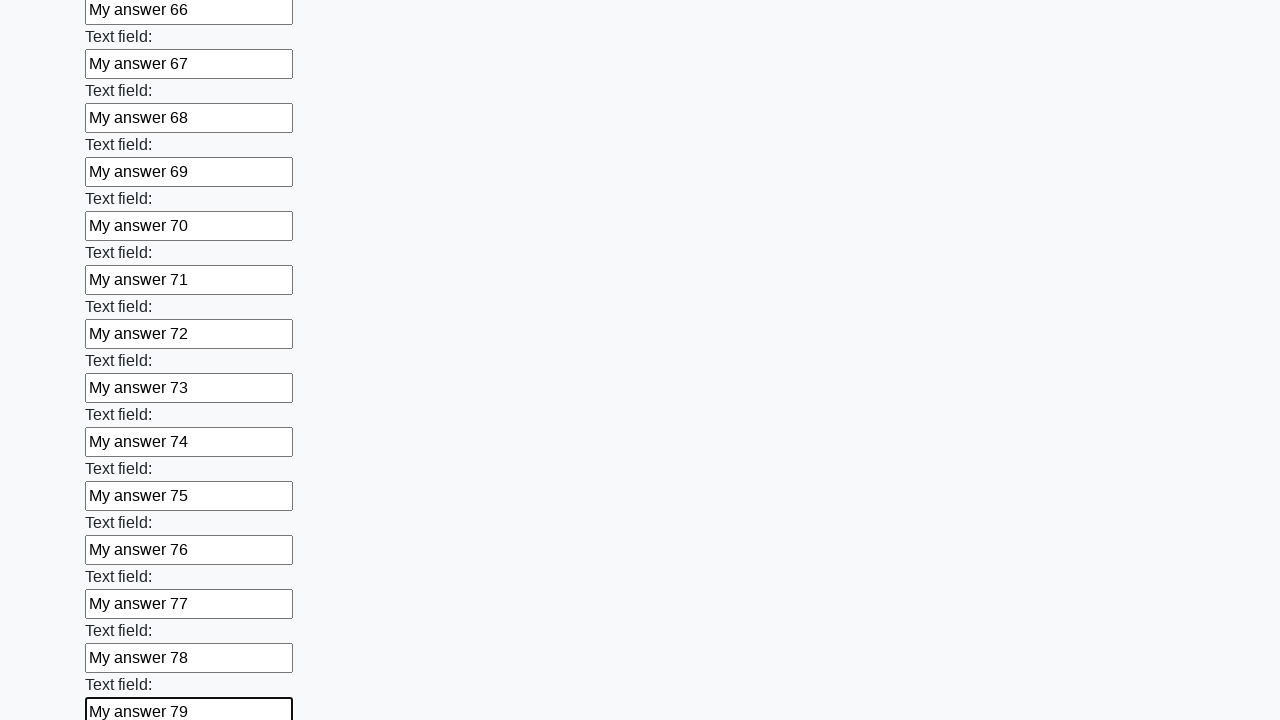

Filled input field 80 with 'My answer 80' on input >> nth=79
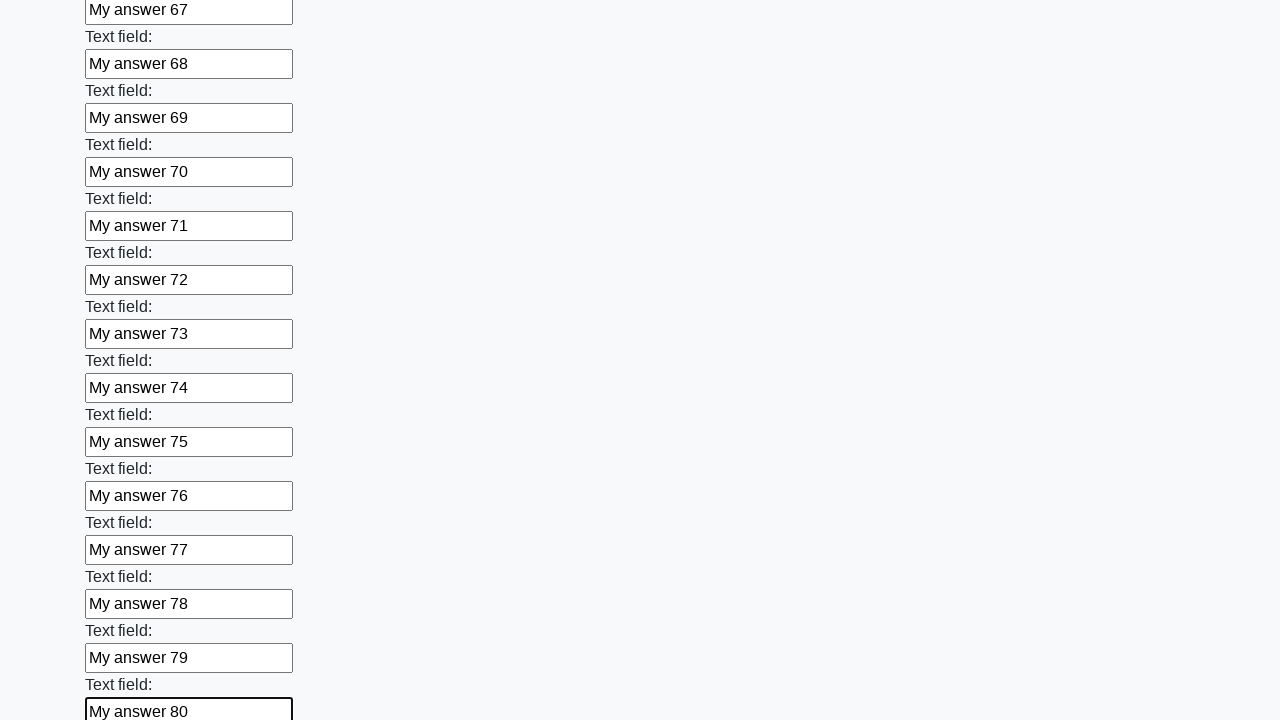

Filled input field 81 with 'My answer 81' on input >> nth=80
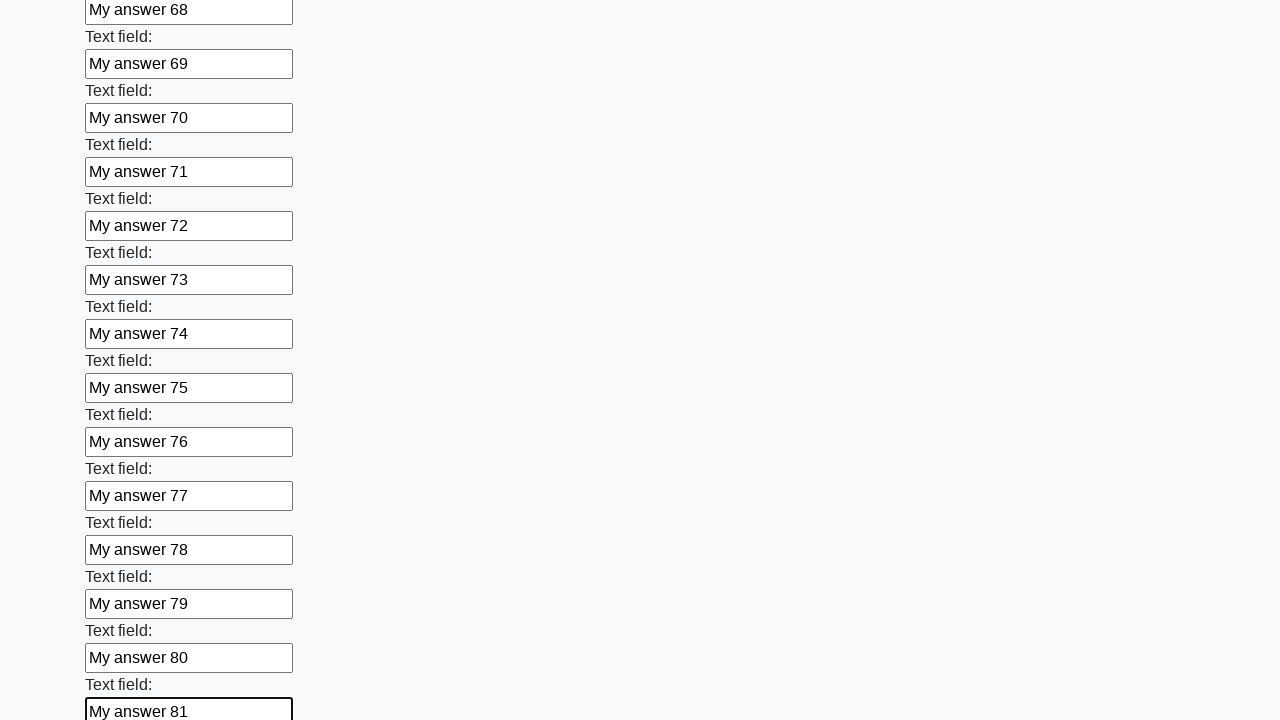

Filled input field 82 with 'My answer 82' on input >> nth=81
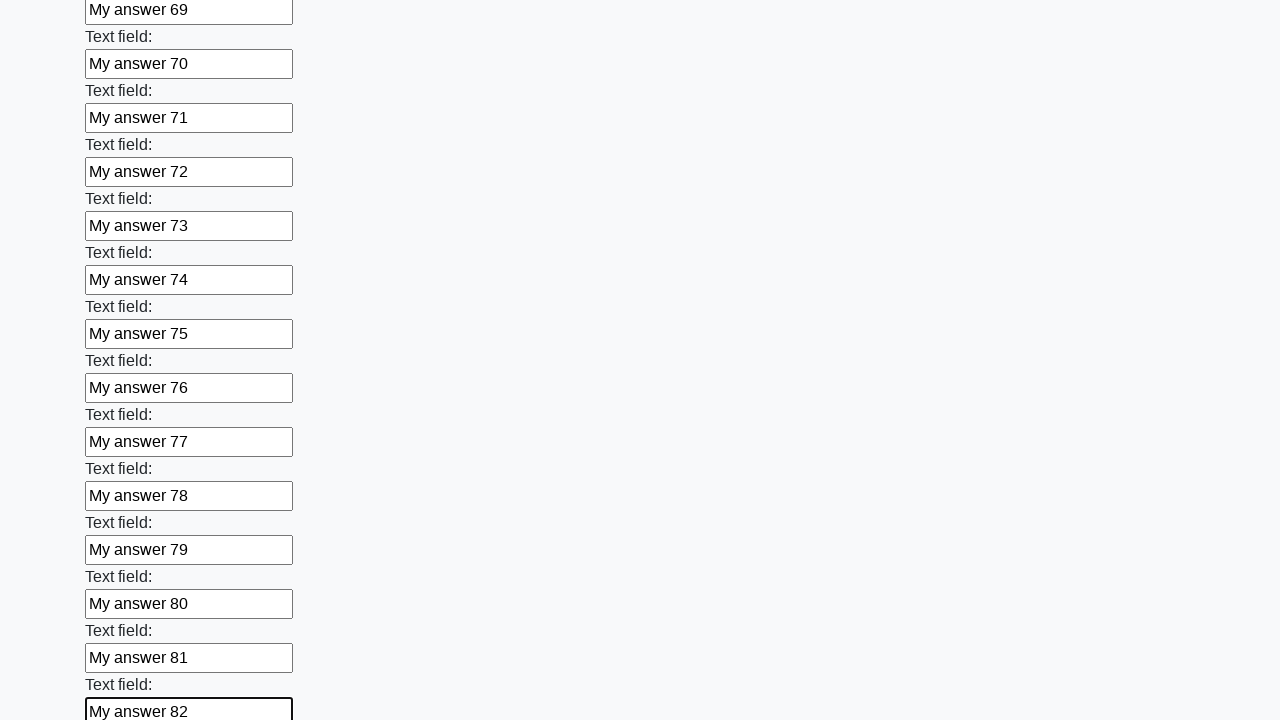

Filled input field 83 with 'My answer 83' on input >> nth=82
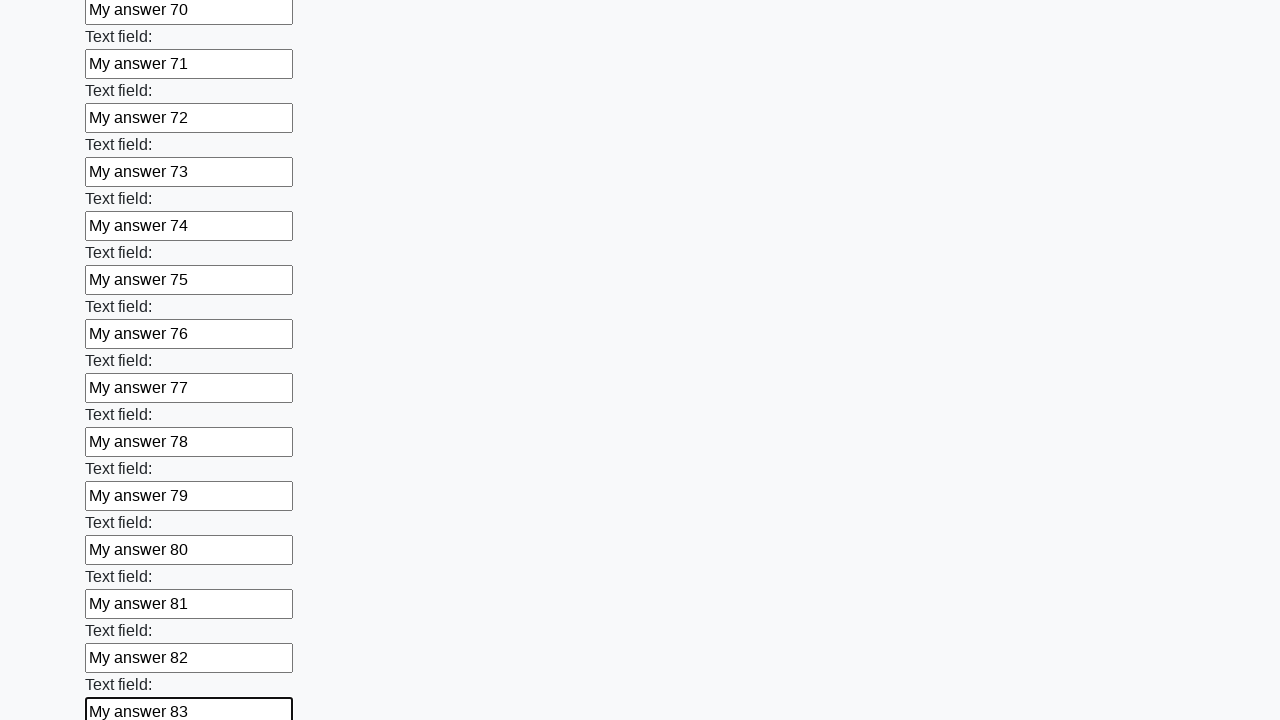

Filled input field 84 with 'My answer 84' on input >> nth=83
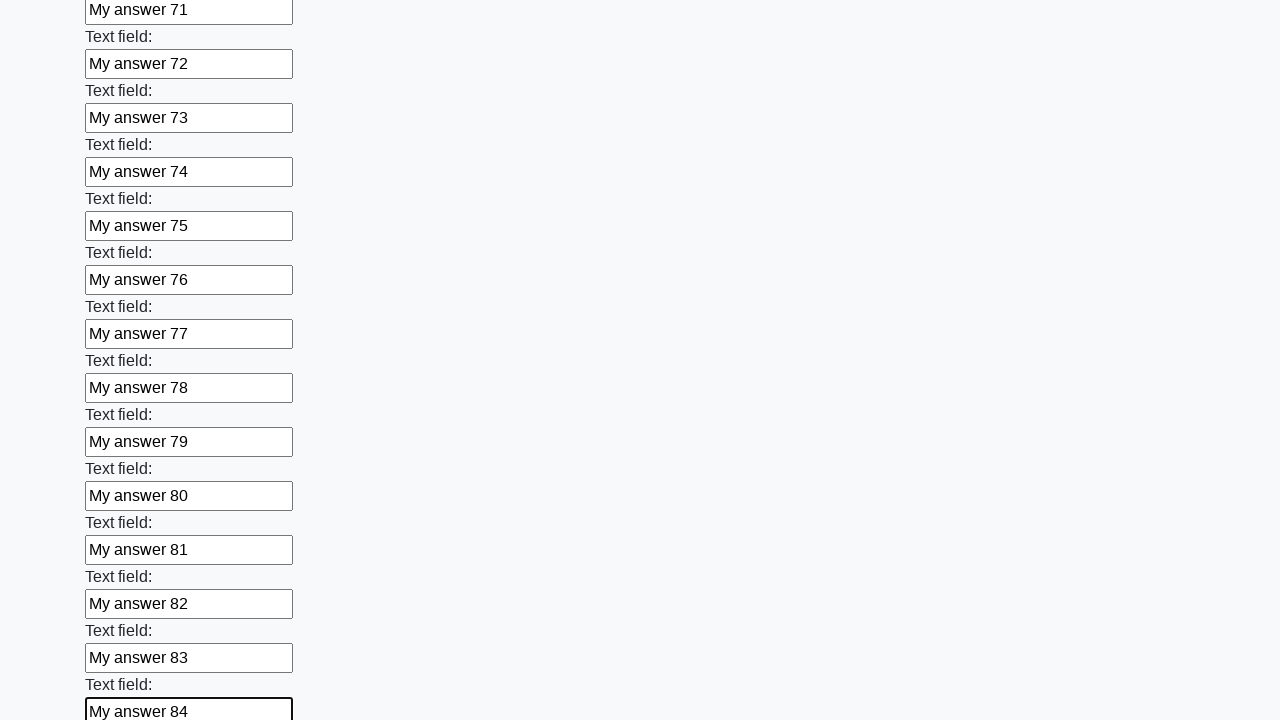

Filled input field 85 with 'My answer 85' on input >> nth=84
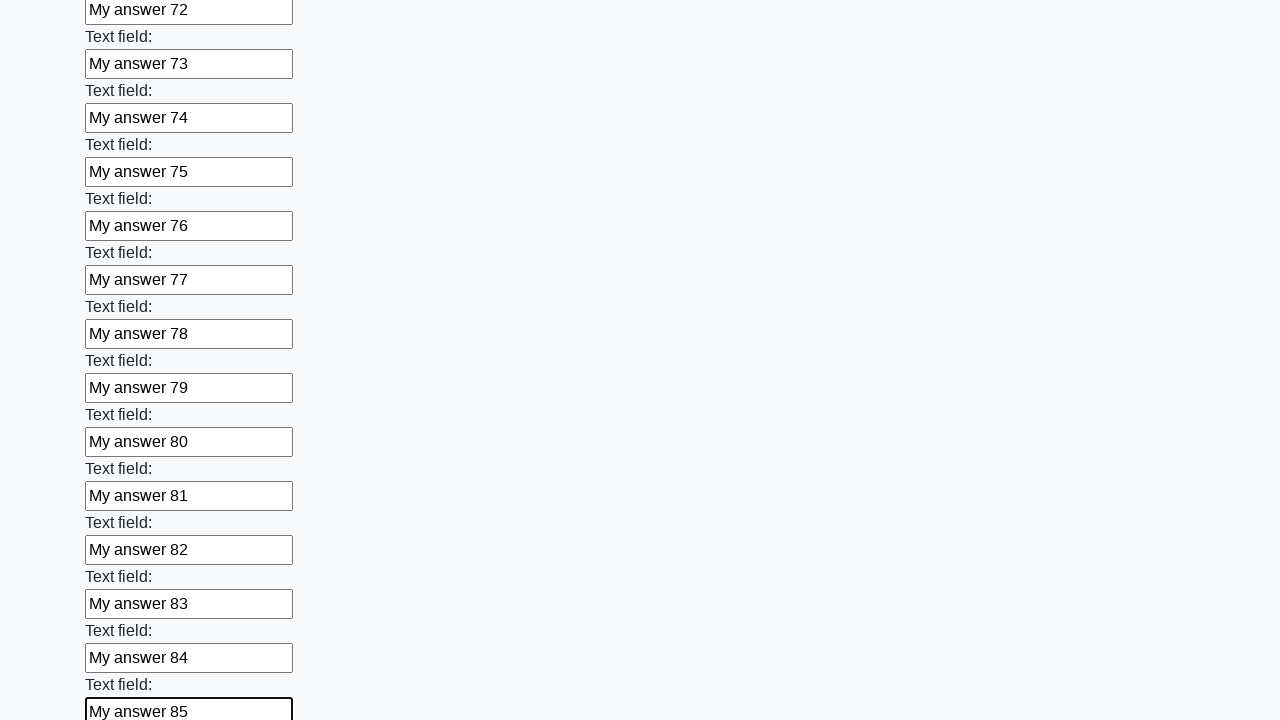

Filled input field 86 with 'My answer 86' on input >> nth=85
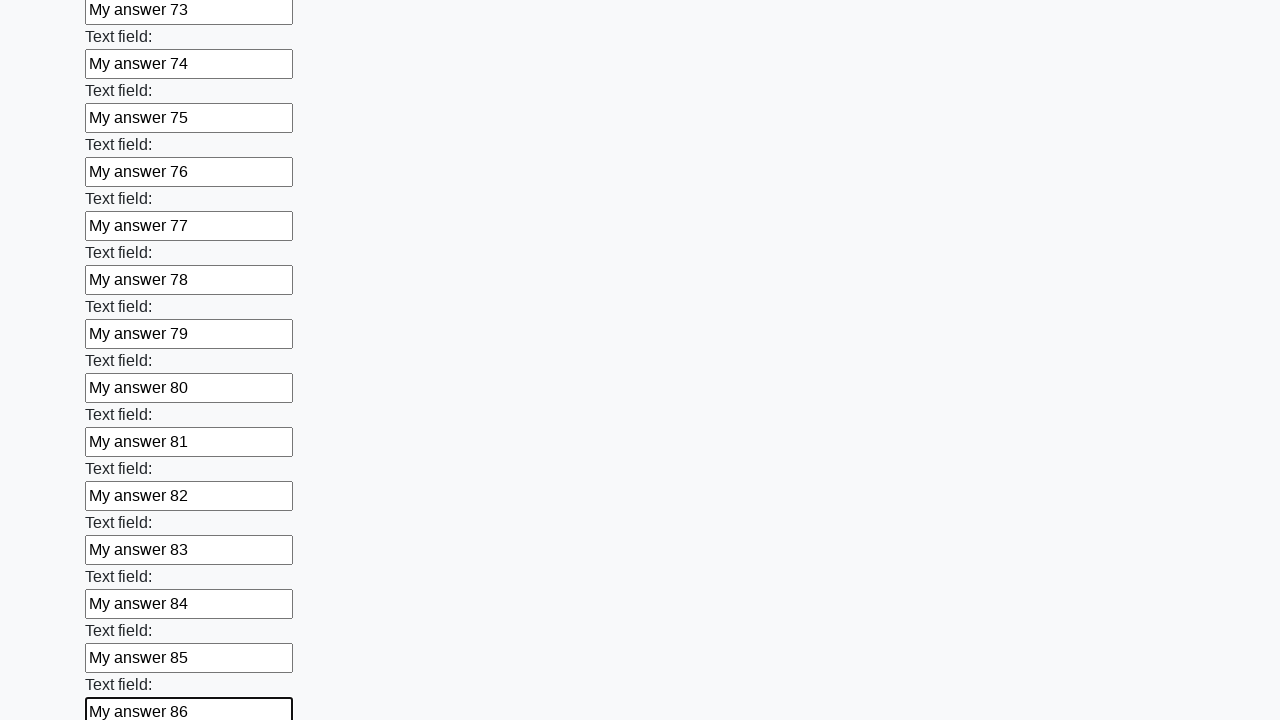

Filled input field 87 with 'My answer 87' on input >> nth=86
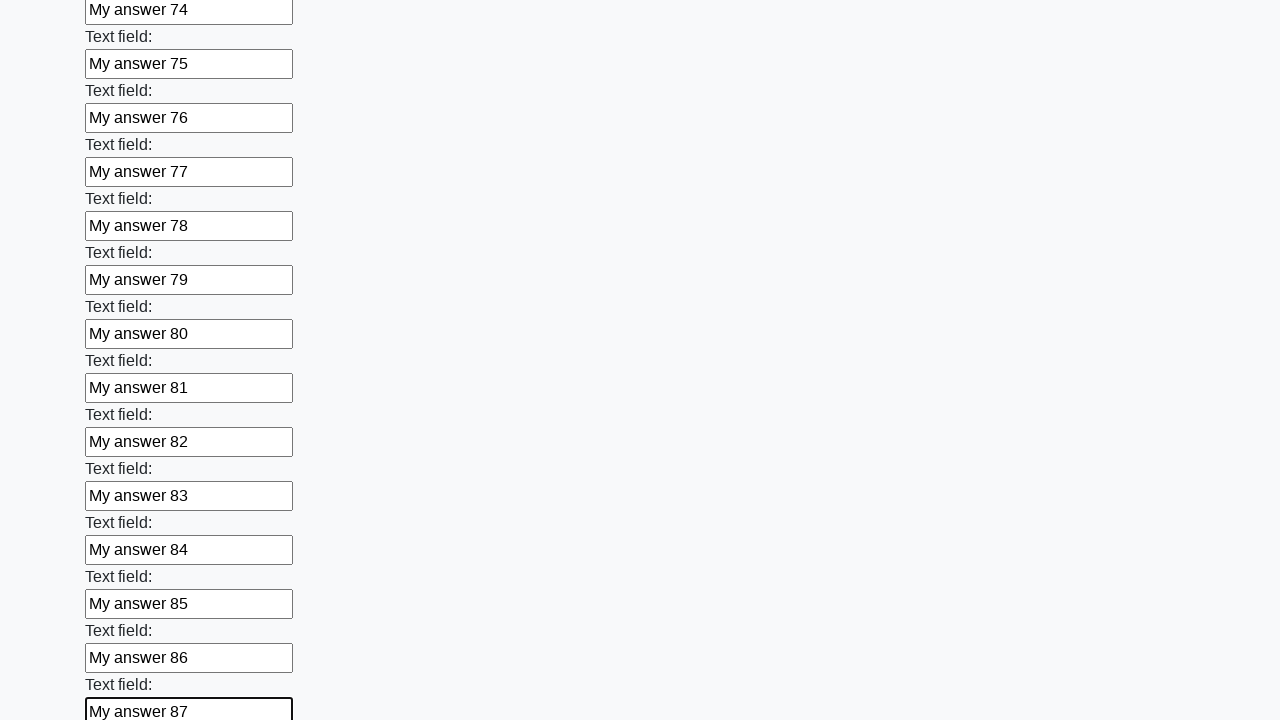

Filled input field 88 with 'My answer 88' on input >> nth=87
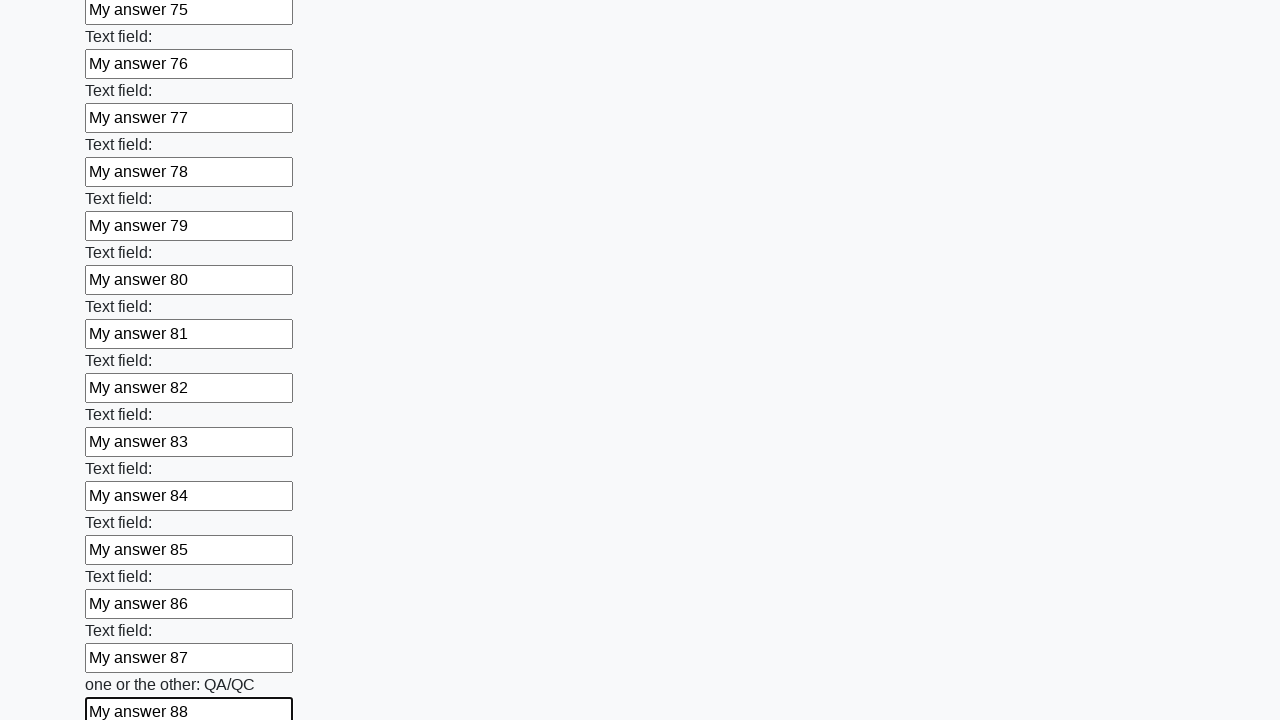

Filled input field 89 with 'My answer 89' on input >> nth=88
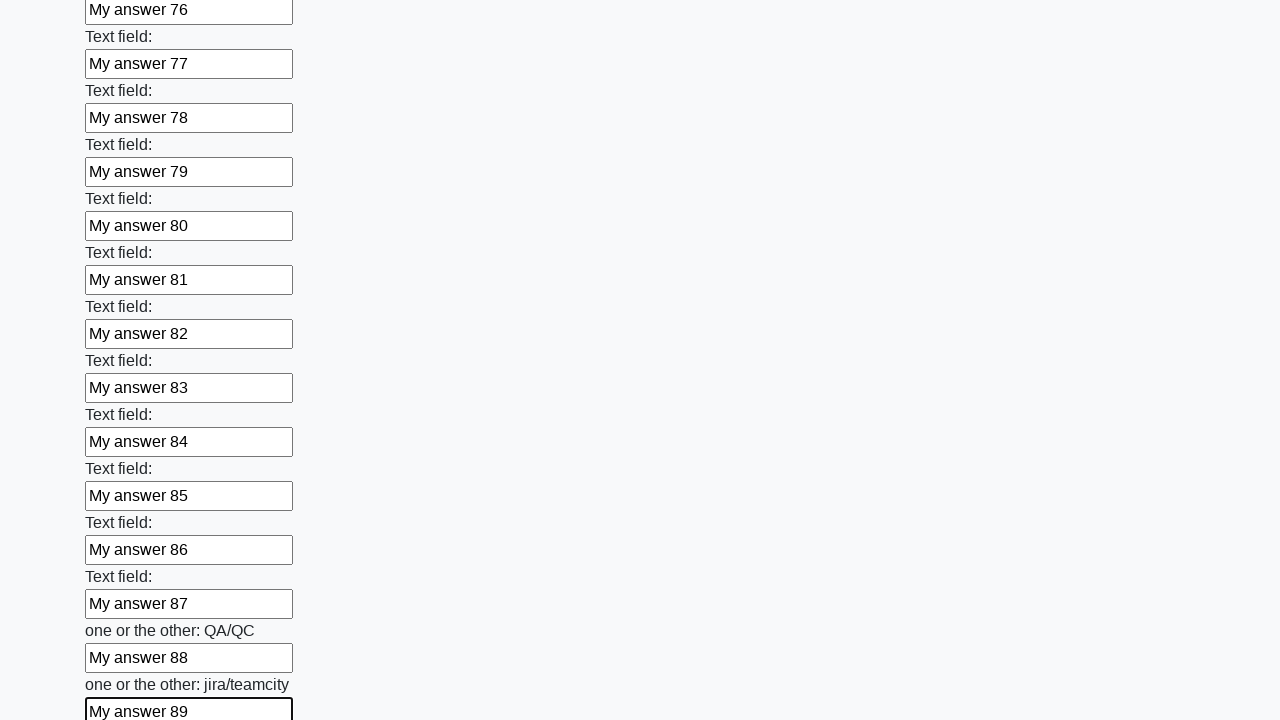

Filled input field 90 with 'My answer 90' on input >> nth=89
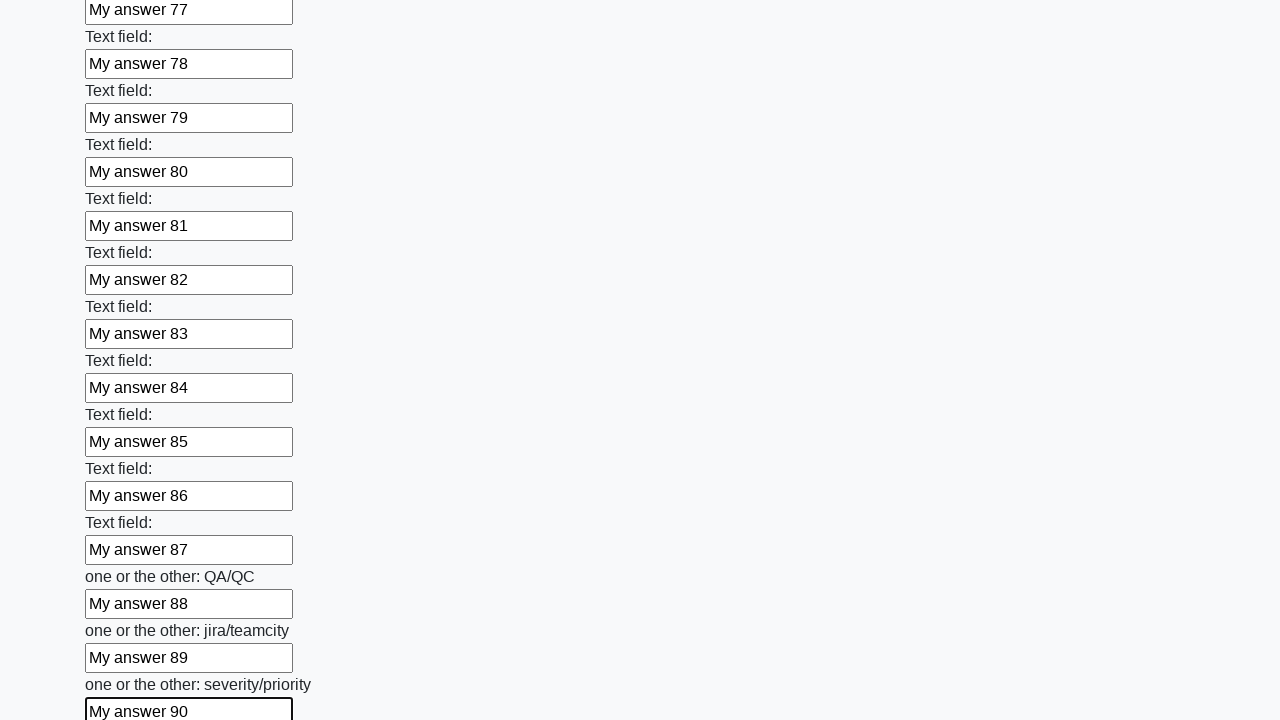

Filled input field 91 with 'My answer 91' on input >> nth=90
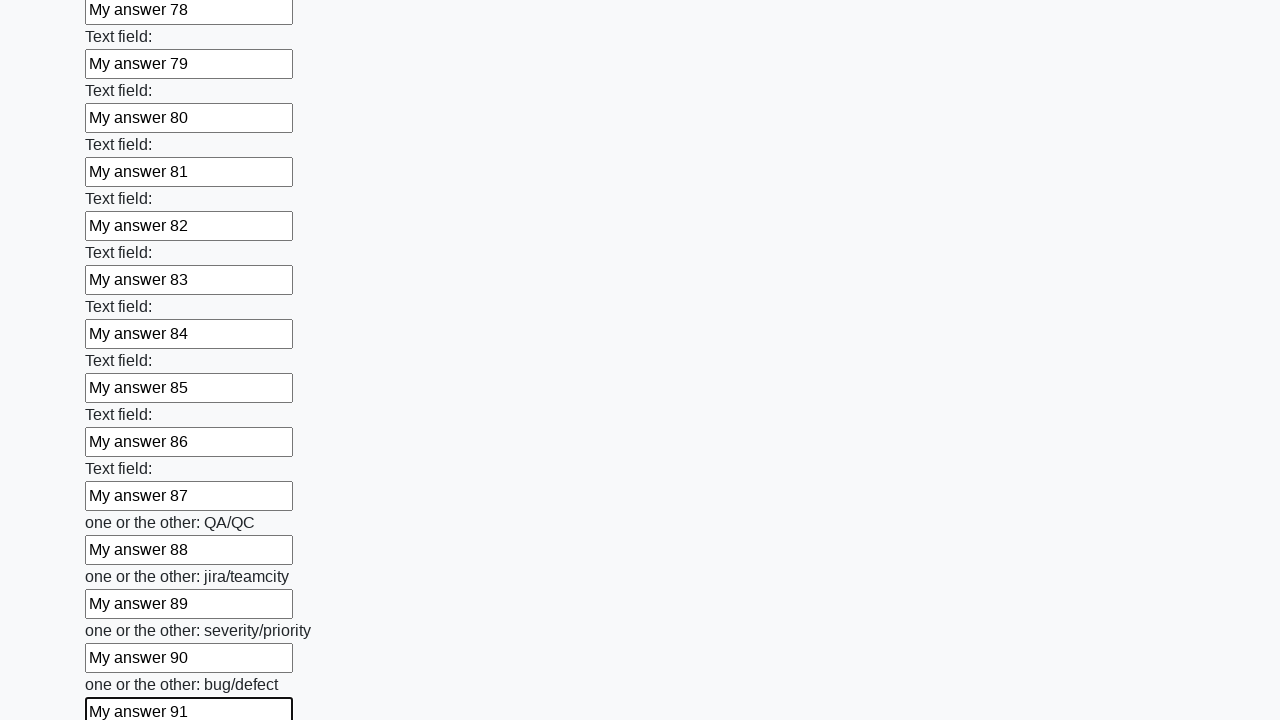

Filled input field 92 with 'My answer 92' on input >> nth=91
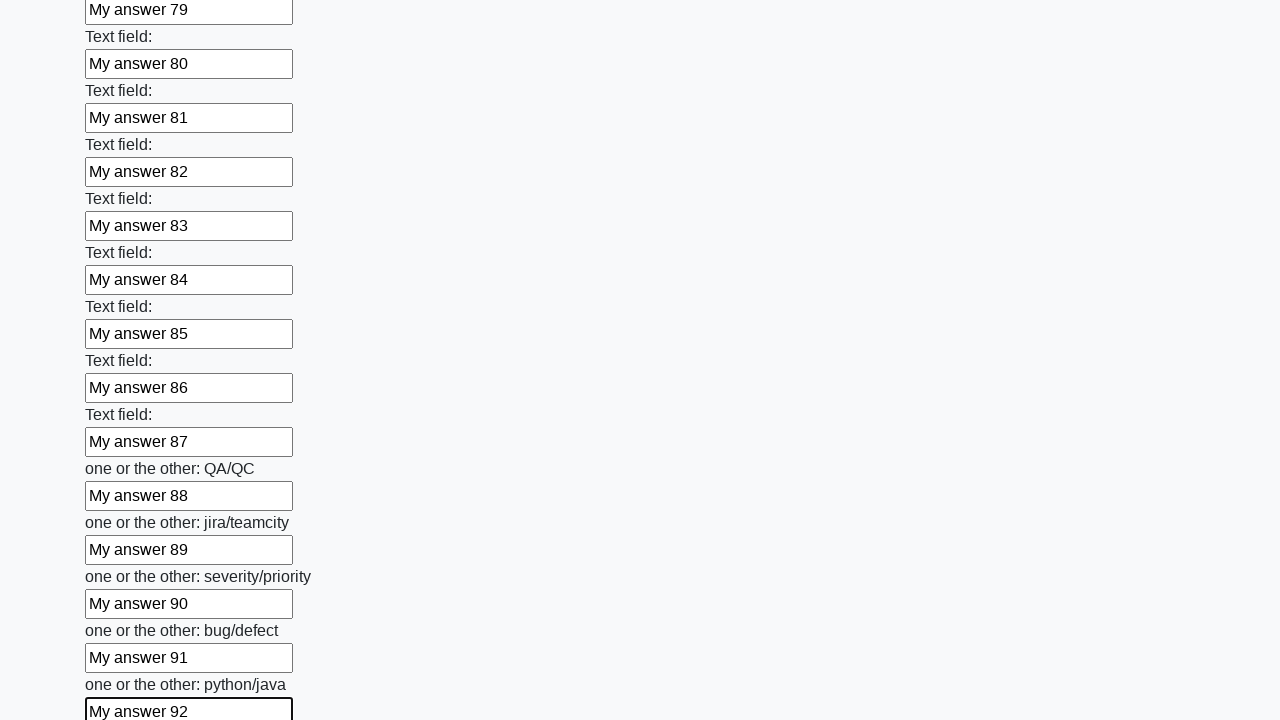

Filled input field 93 with 'My answer 93' on input >> nth=92
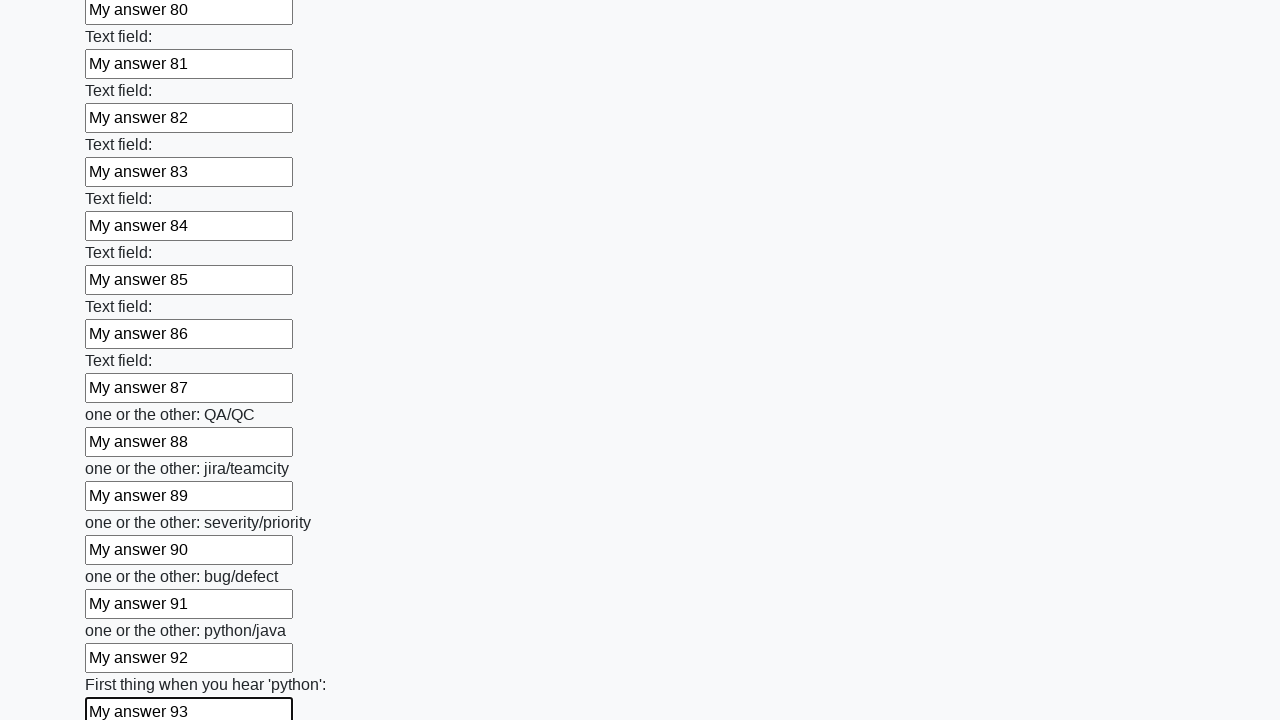

Filled input field 94 with 'My answer 94' on input >> nth=93
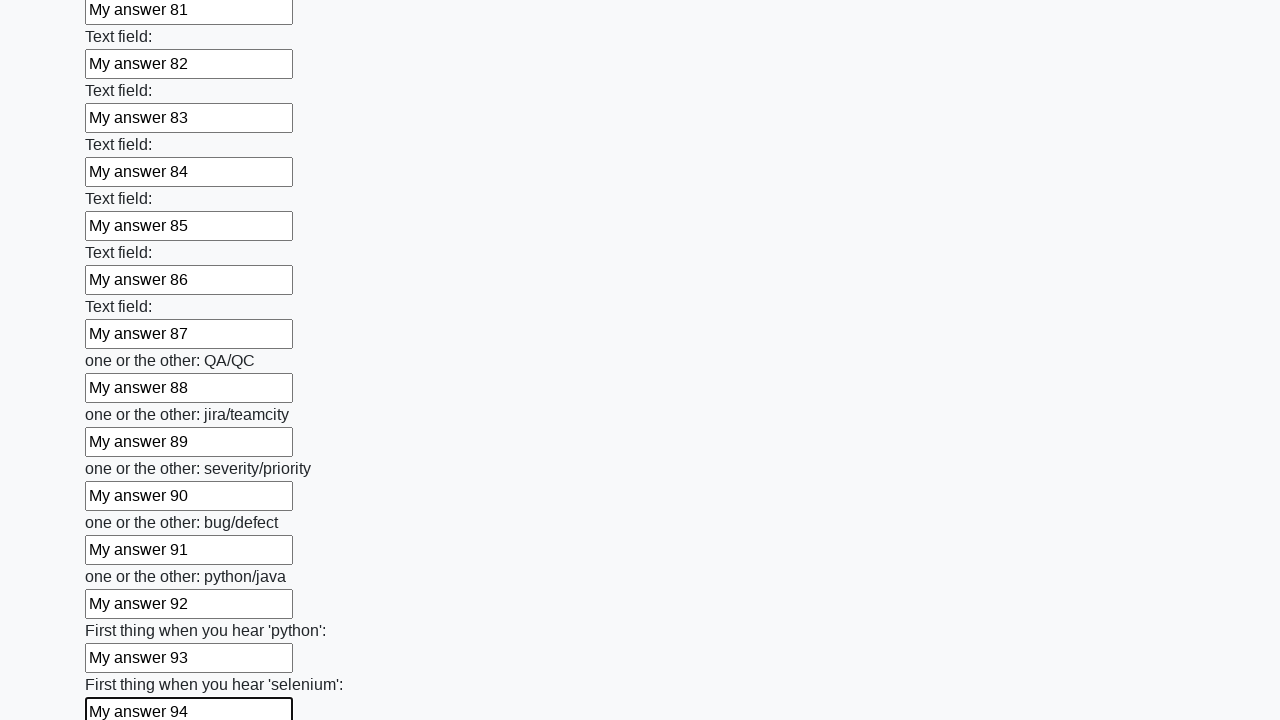

Filled input field 95 with 'My answer 95' on input >> nth=94
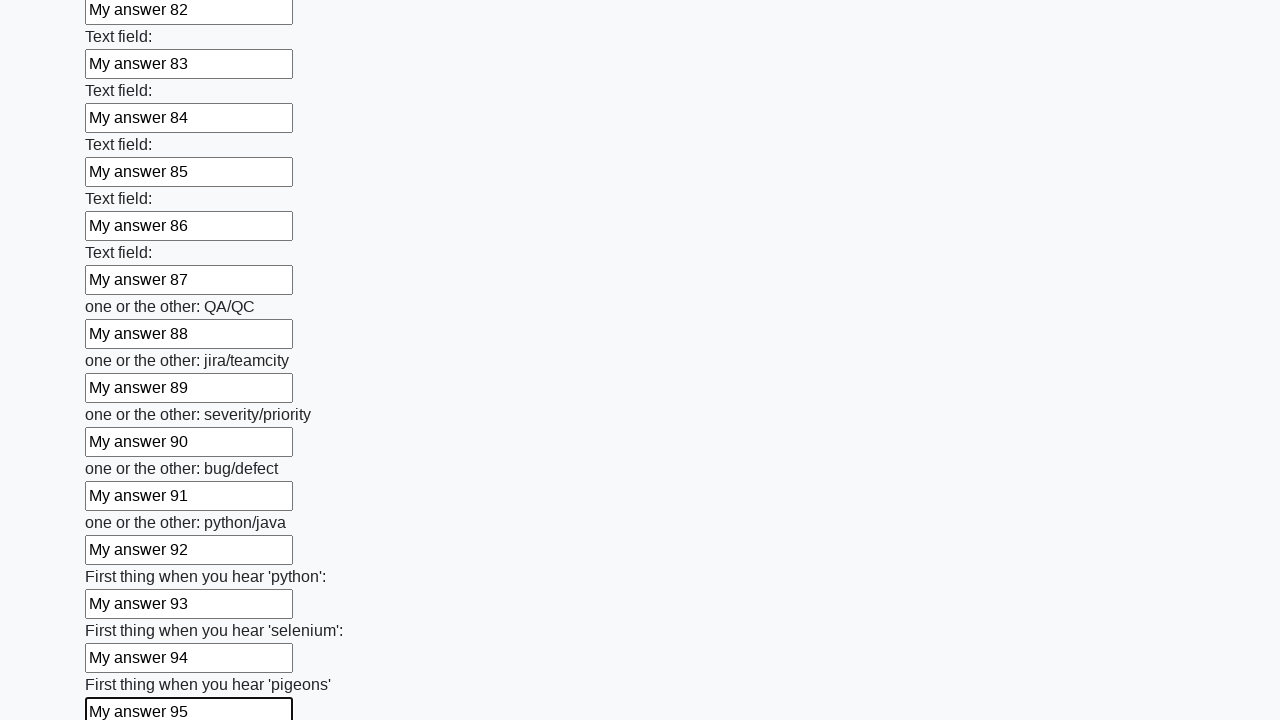

Filled input field 96 with 'My answer 96' on input >> nth=95
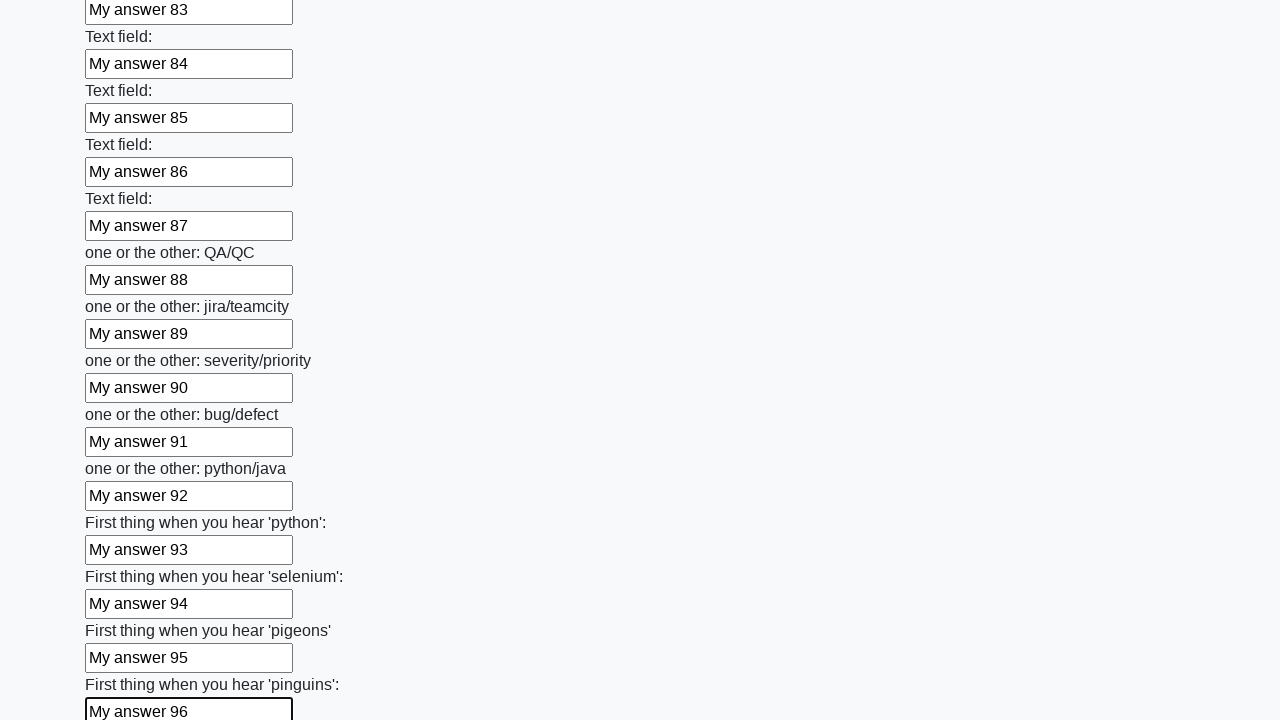

Filled input field 97 with 'My answer 97' on input >> nth=96
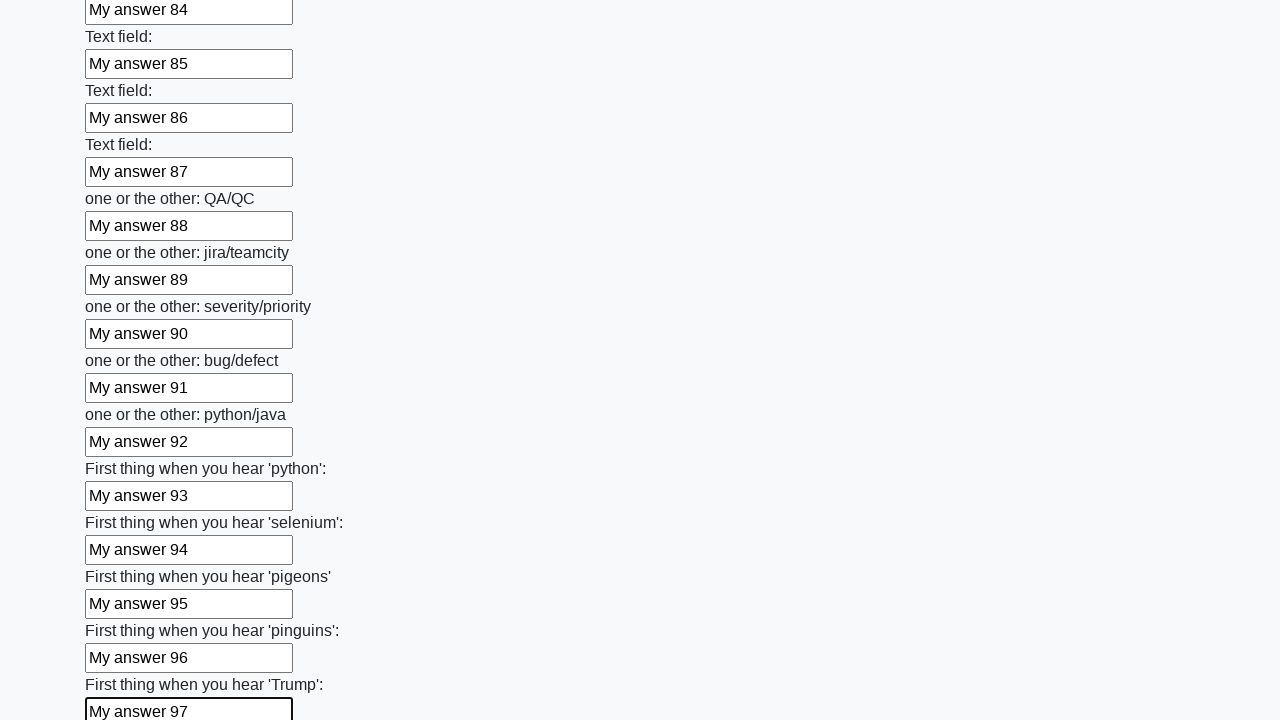

Filled input field 98 with 'My answer 98' on input >> nth=97
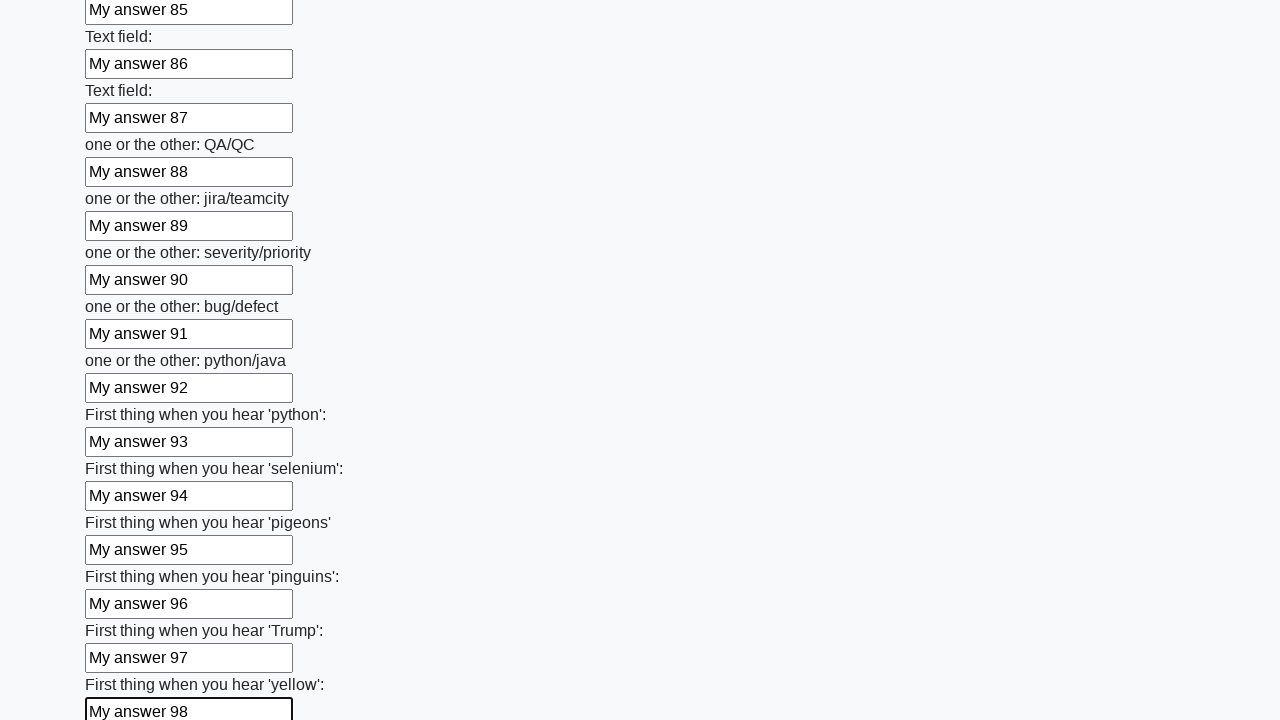

Filled input field 99 with 'My answer 99' on input >> nth=98
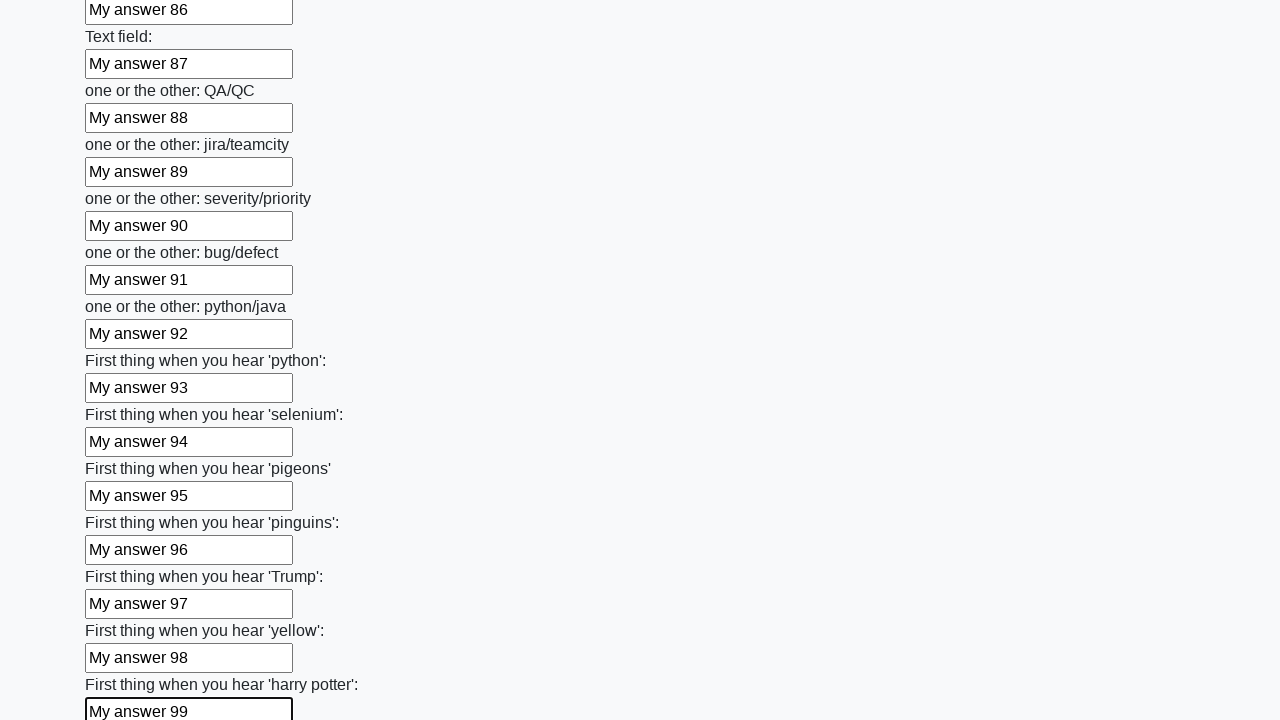

Filled input field 100 with 'My answer 100' on input >> nth=99
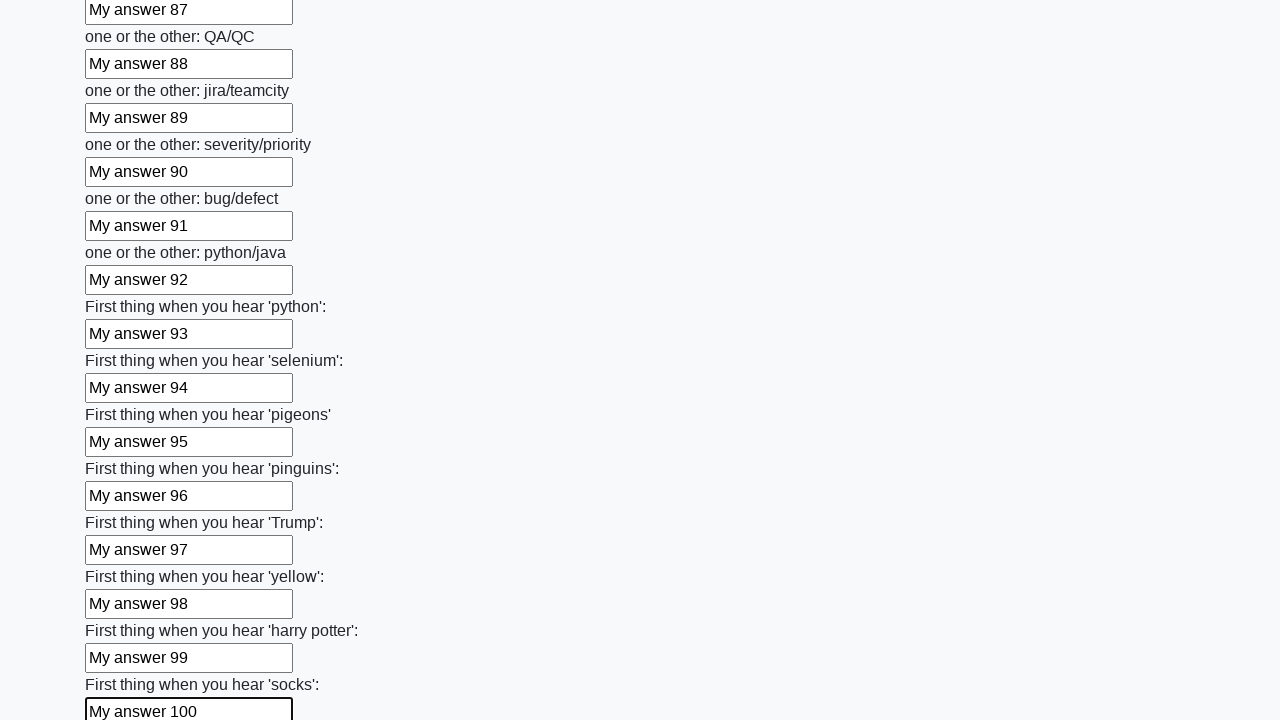

Clicked the submit button to submit the form at (123, 611) on button.btn
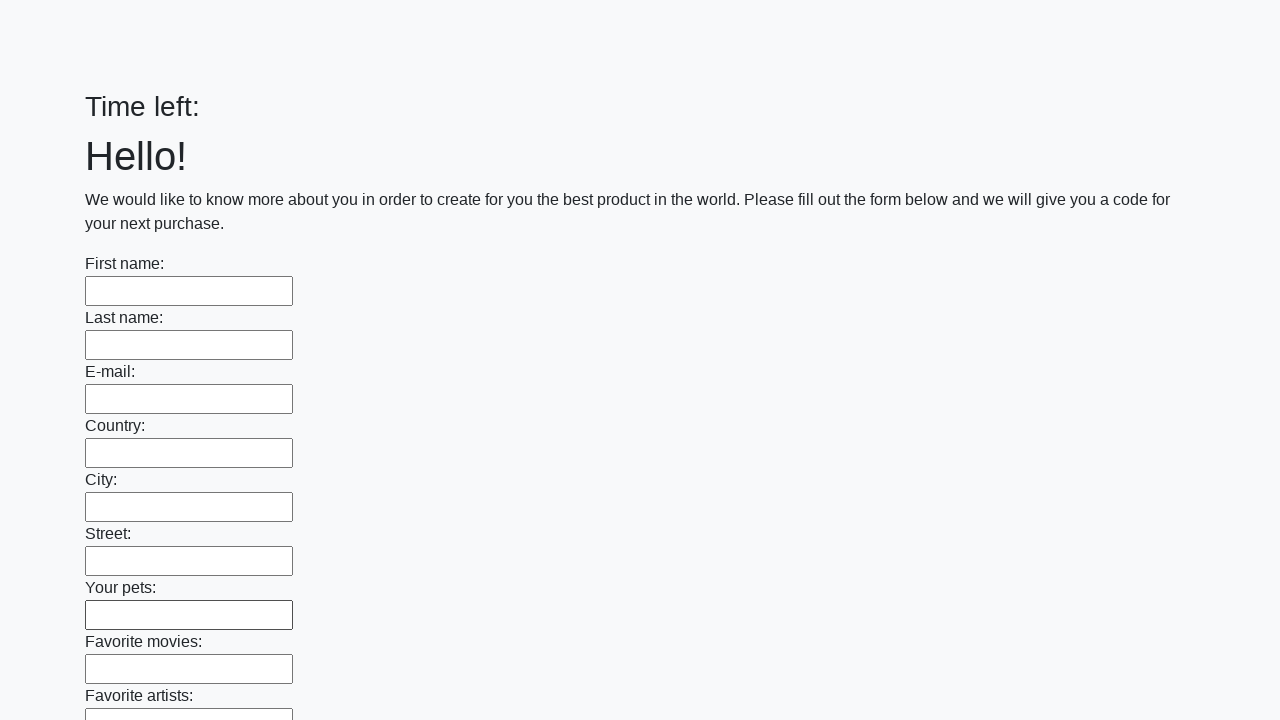

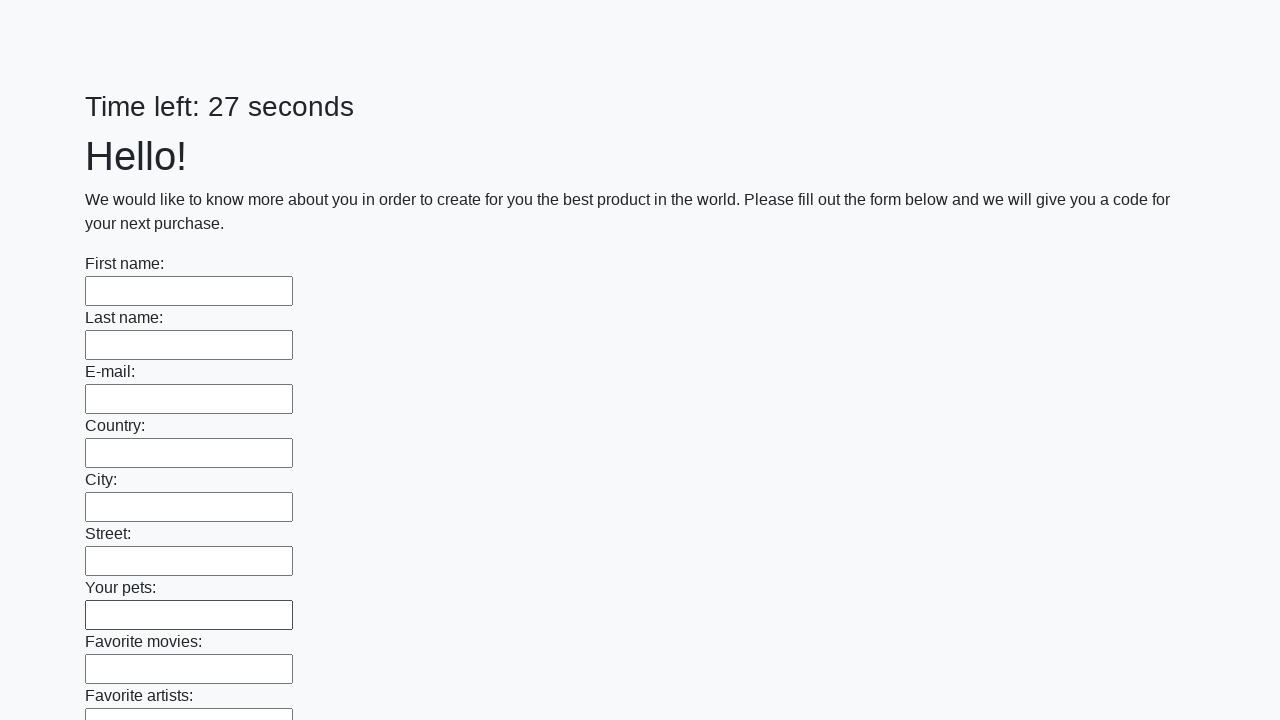